Navigates through paginated table to find and select multiple specific products (Laptop, Television, Streaming Device) across different pages.

Starting URL: https://testautomationpractice.blogspot.com/

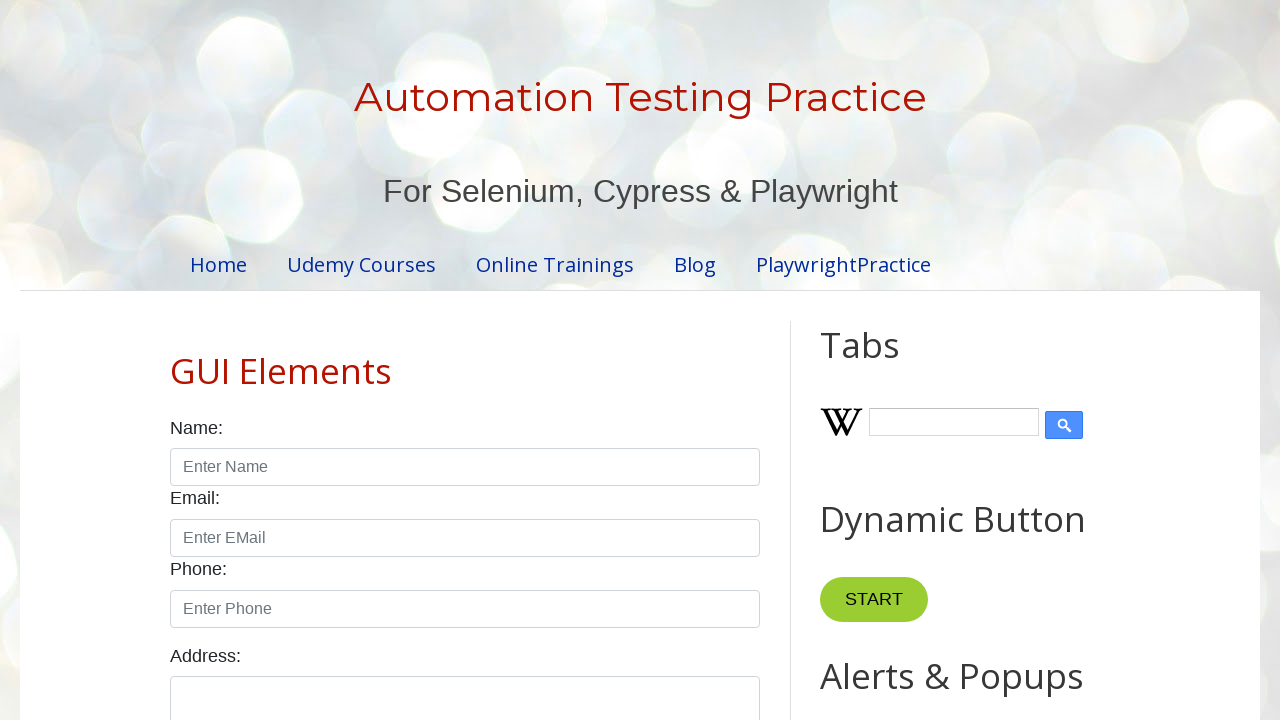

Product table loaded and visible
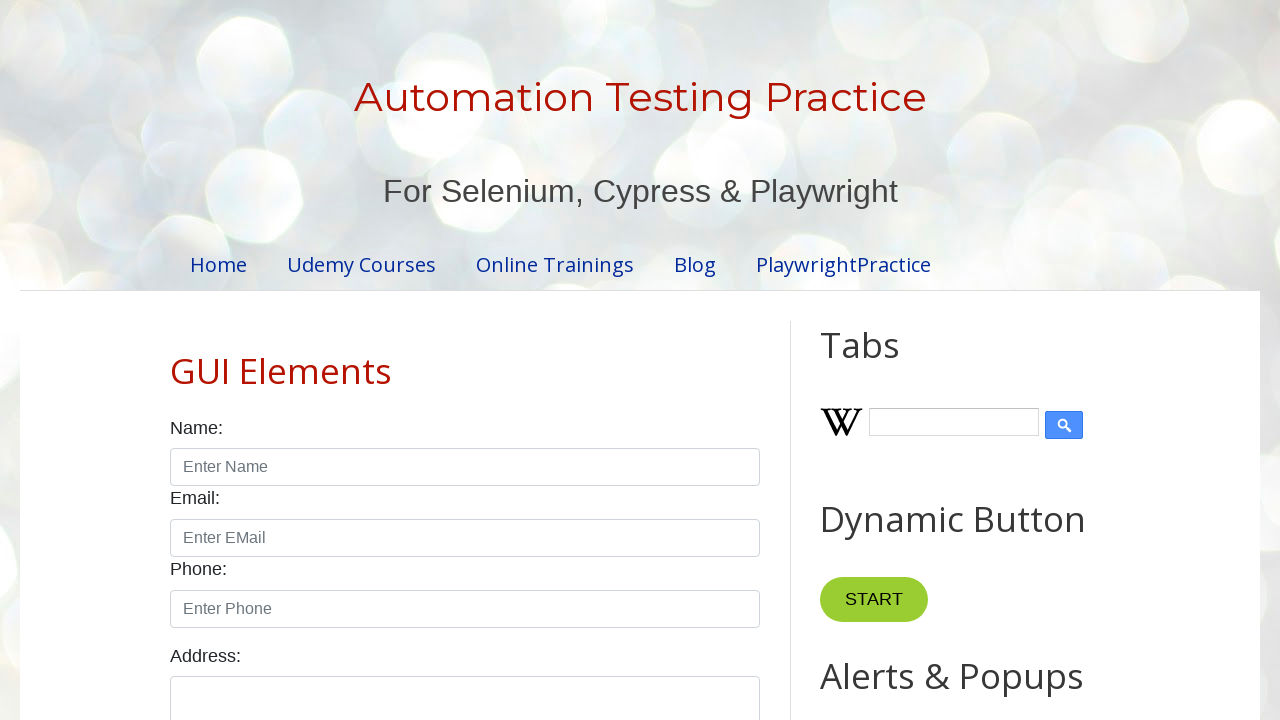

Located table rows and pagination elements
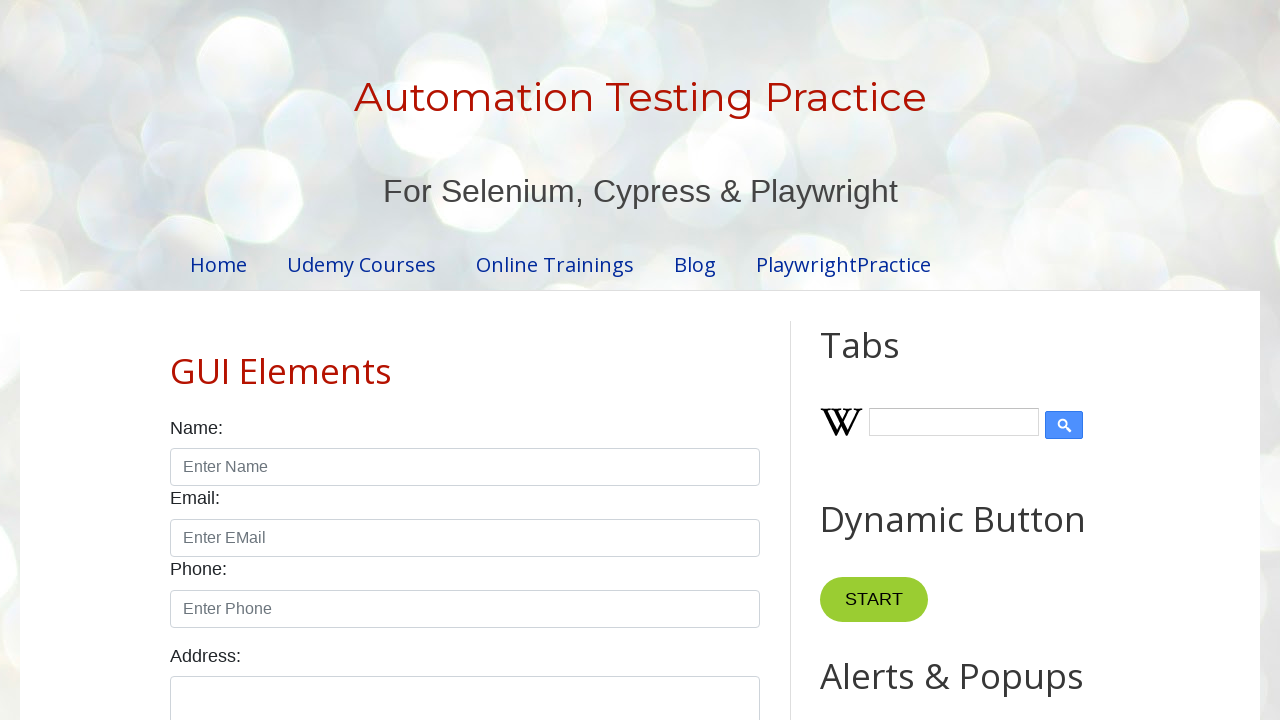

Counting pagination pages: 4 pages found
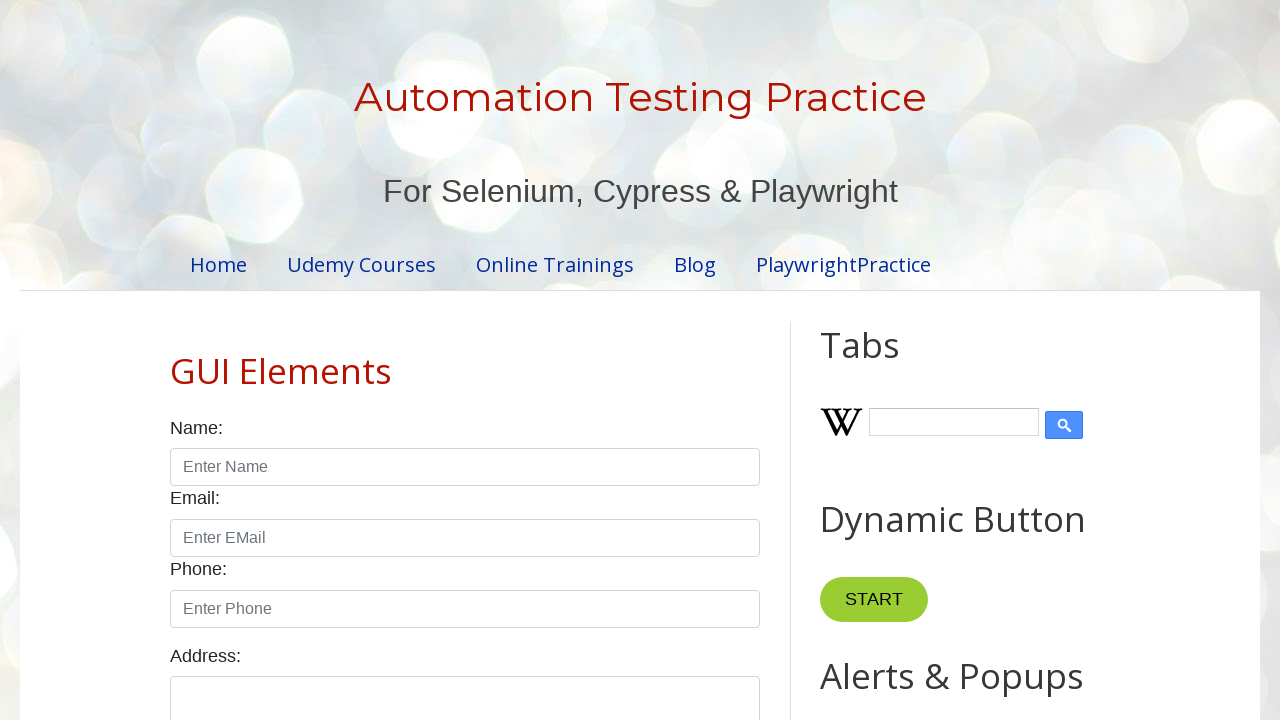

Found 5 rows in current page
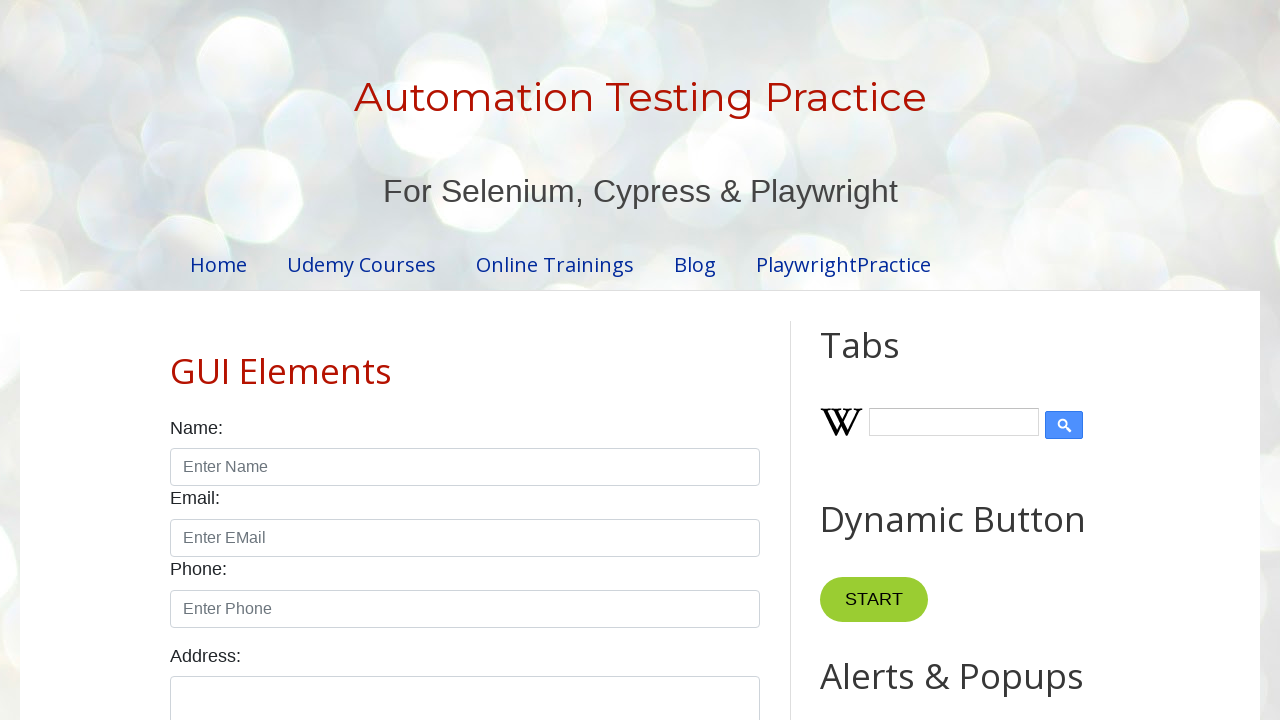

Inspecting row 1 with 4 cells
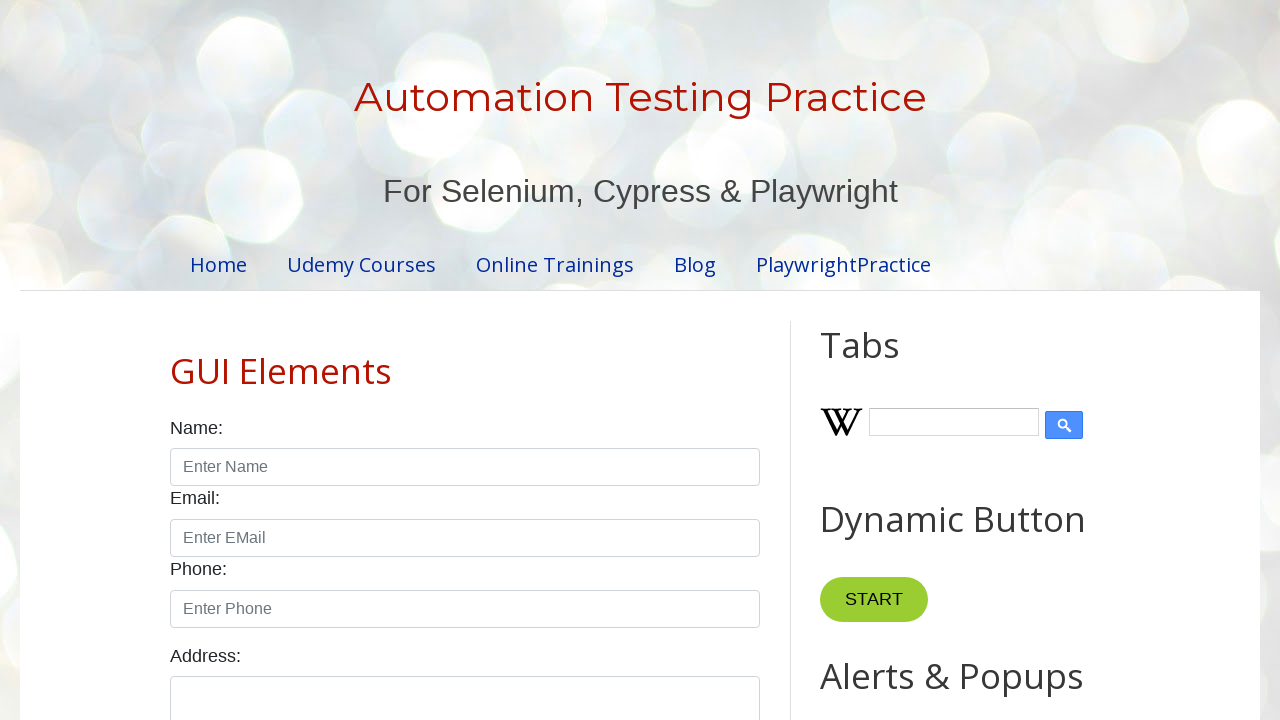

Read cell [0][0] content: '1'
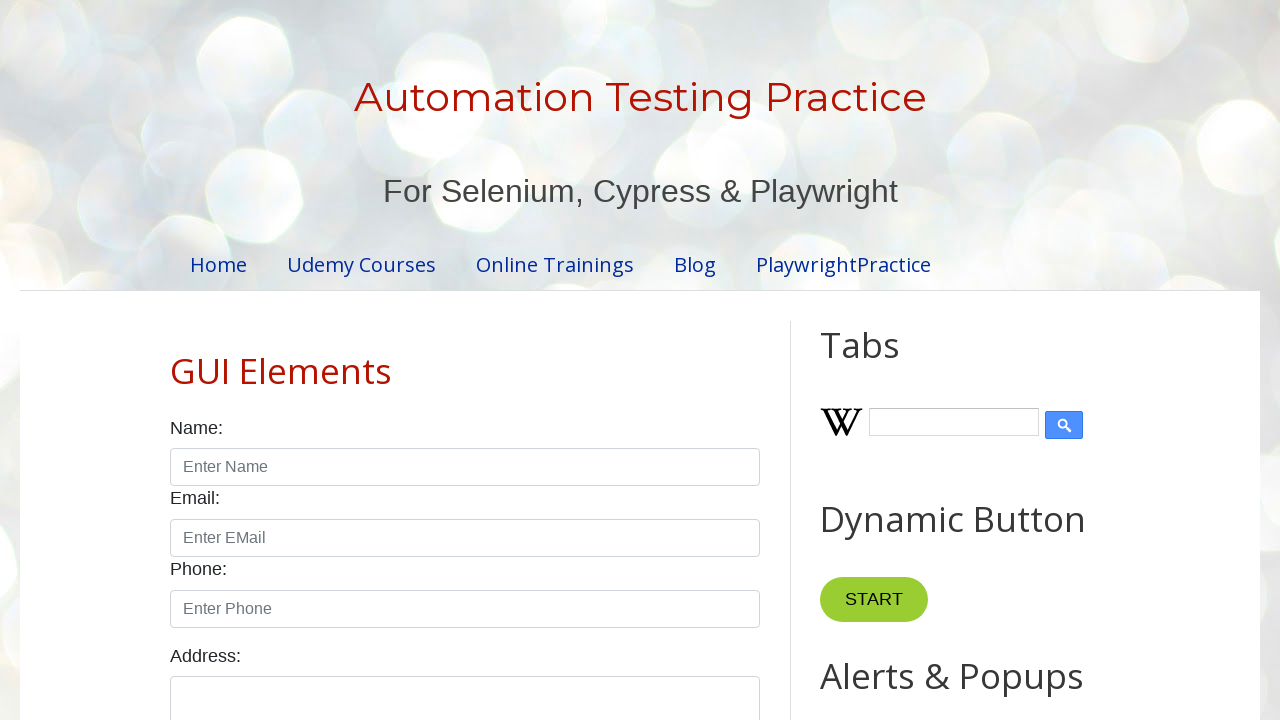

Read cell [0][1] content: 'Smartphone'
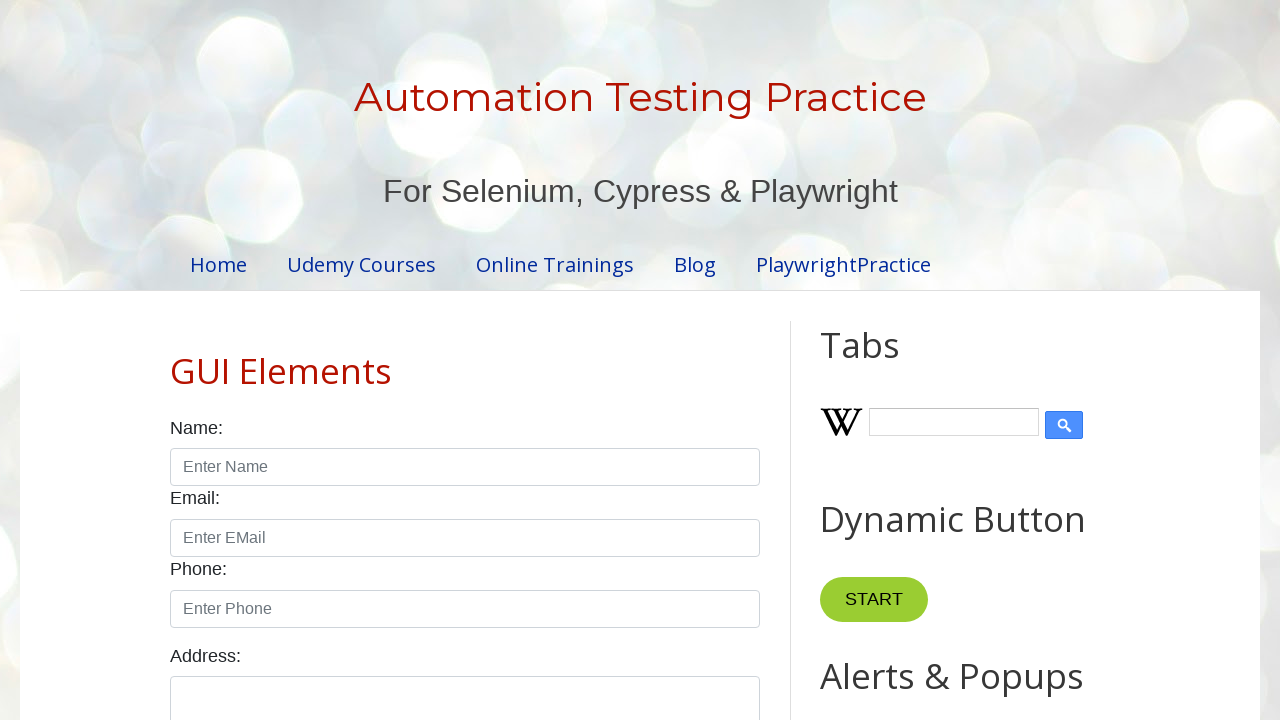

Read cell [0][2] content: '$10.99'
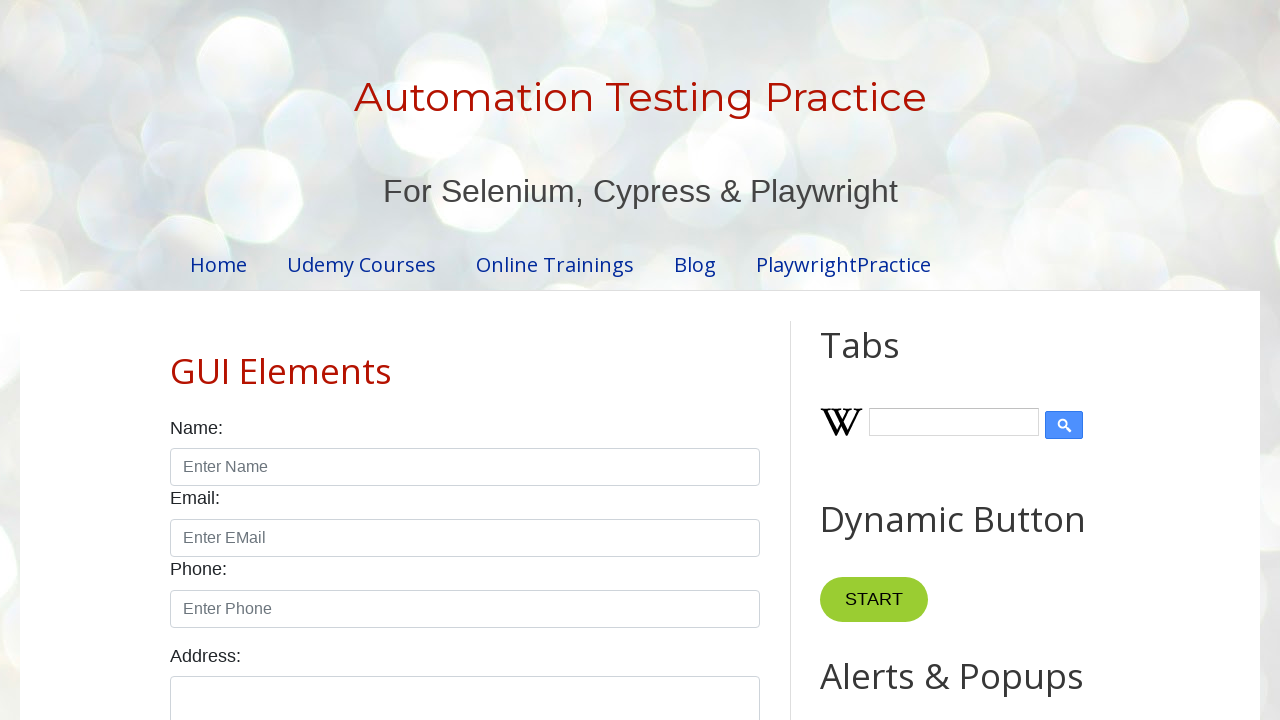

Inspecting row 2 with 4 cells
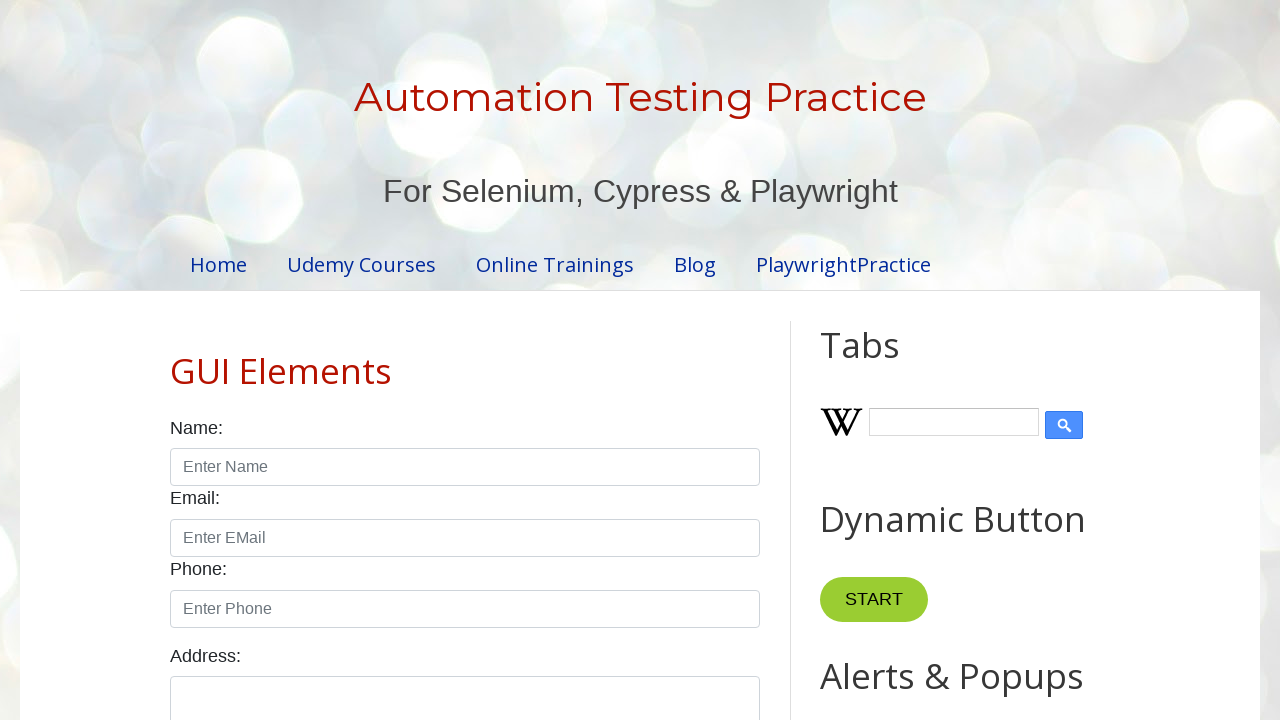

Read cell [1][0] content: '2'
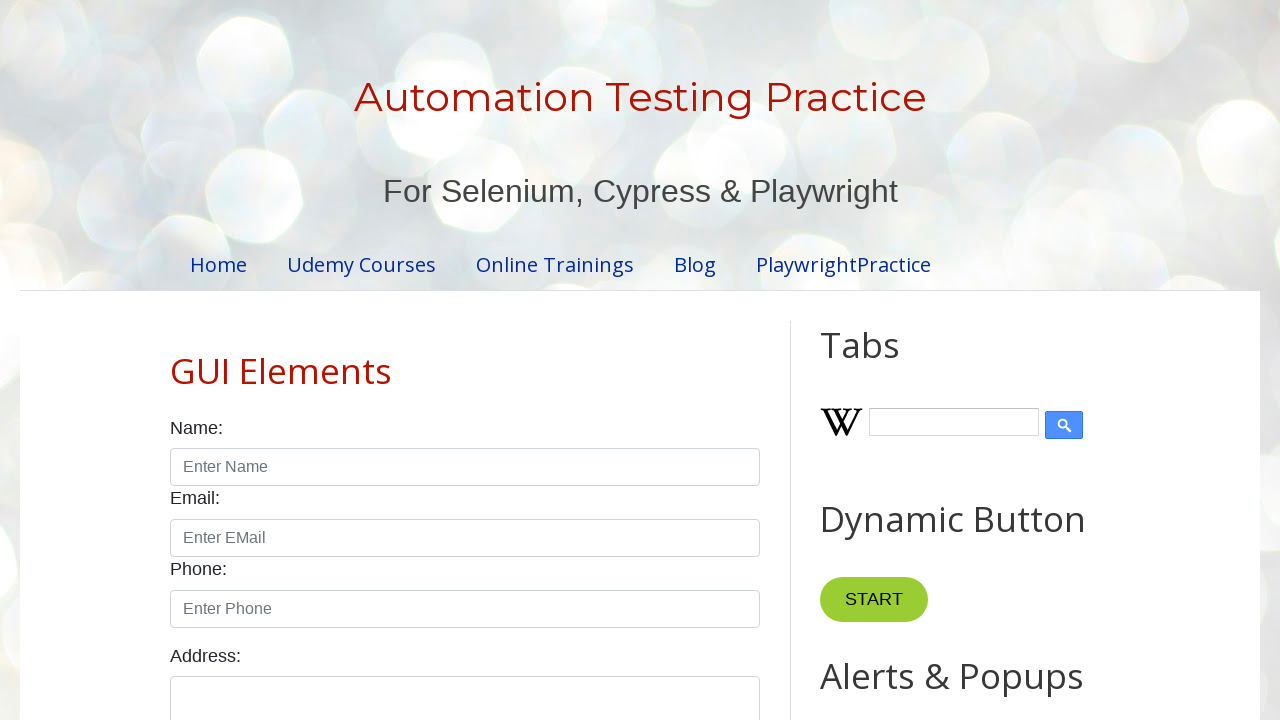

Read cell [1][1] content: 'Laptop'
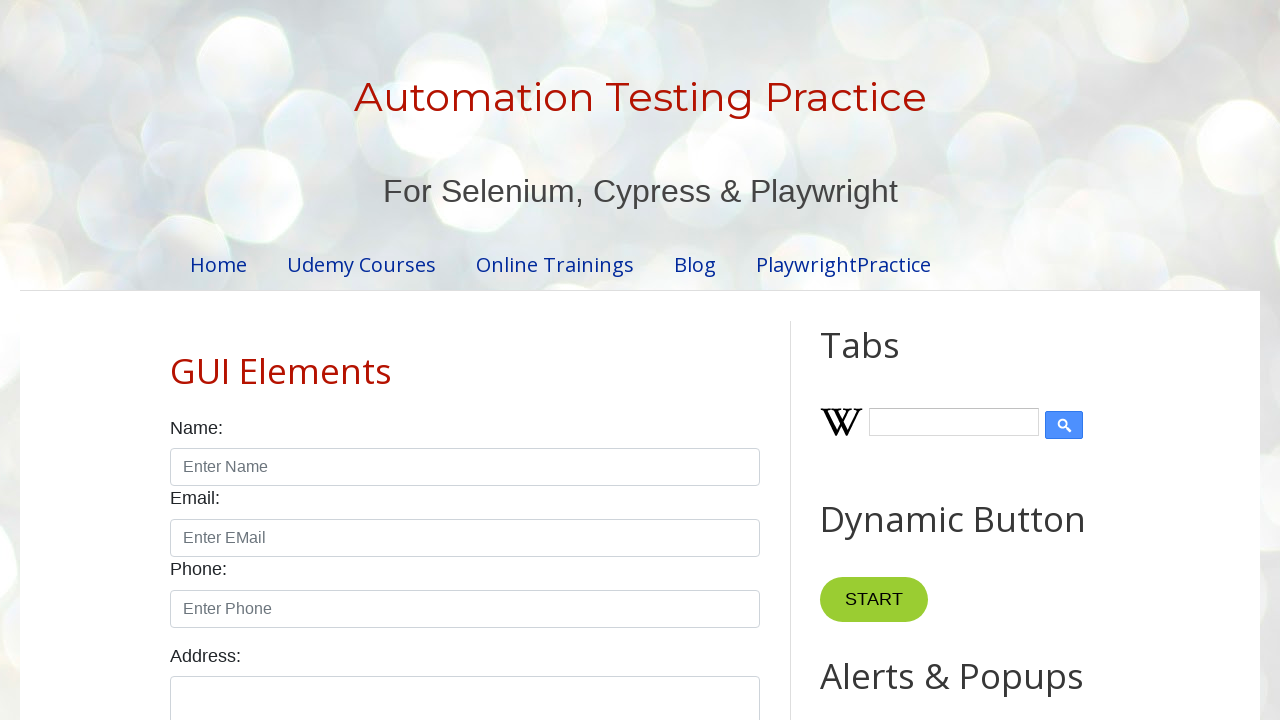

Found and selected product 'Laptop' - clicked checkbox at (651, 360) on #productTable >> tbody tr >> nth=1 >> input
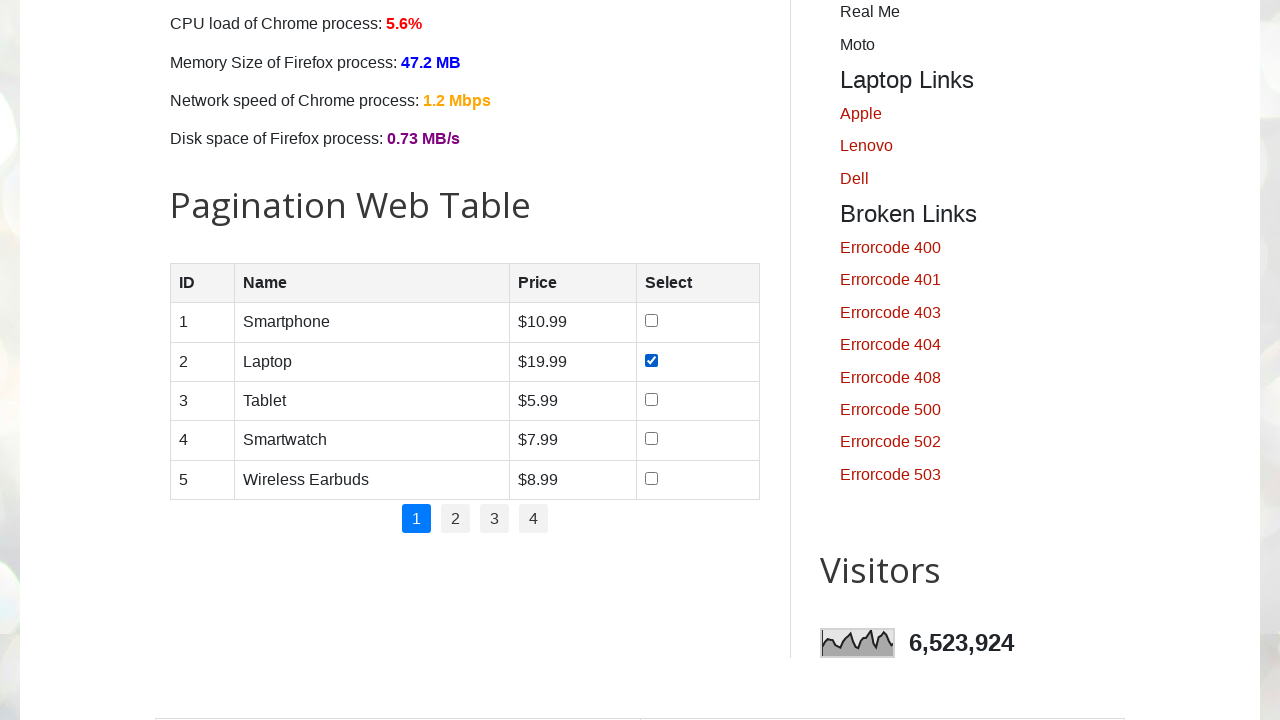

Waited 500ms after selection
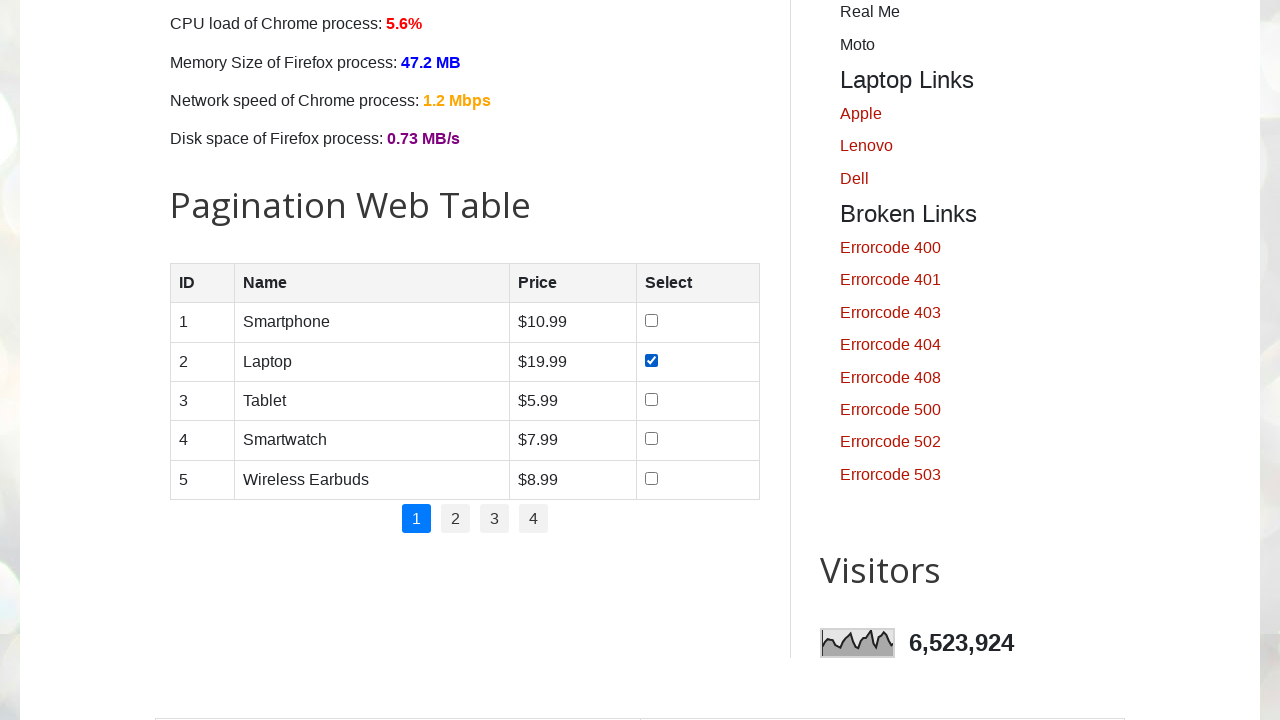

Counting pagination pages: 4 pages found
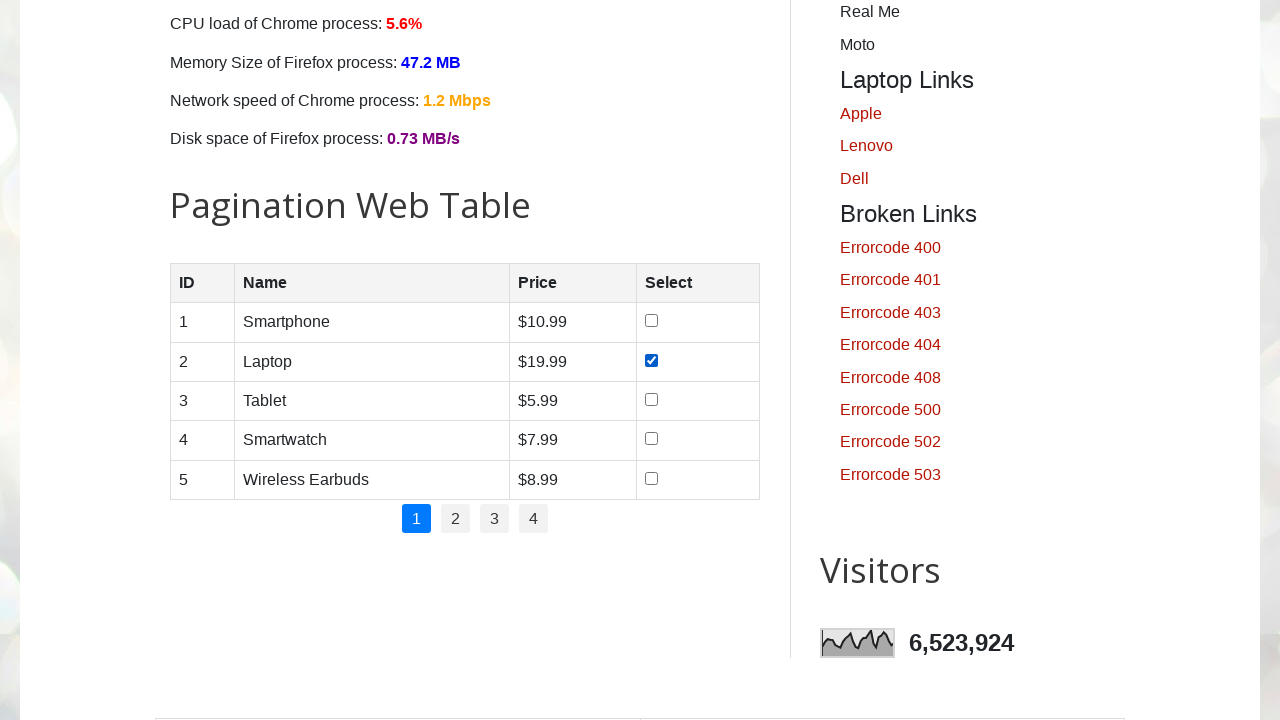

Found 5 rows in current page
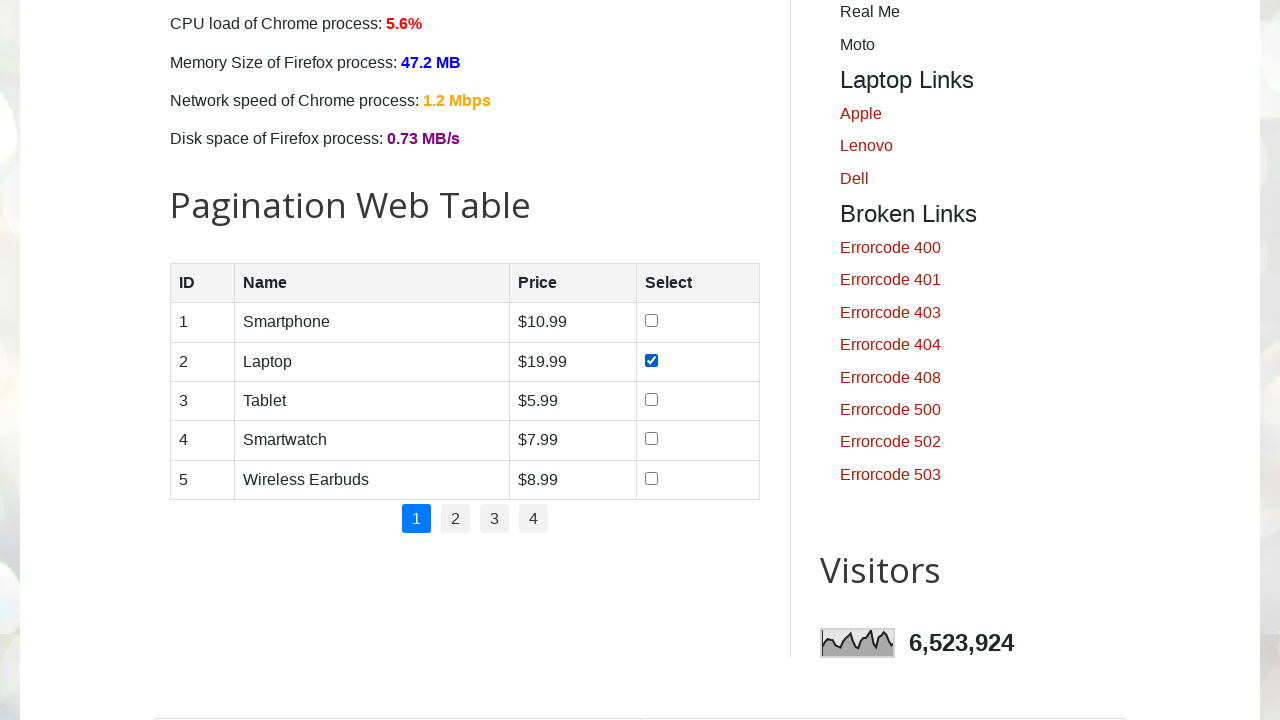

Inspecting row 1 with 4 cells
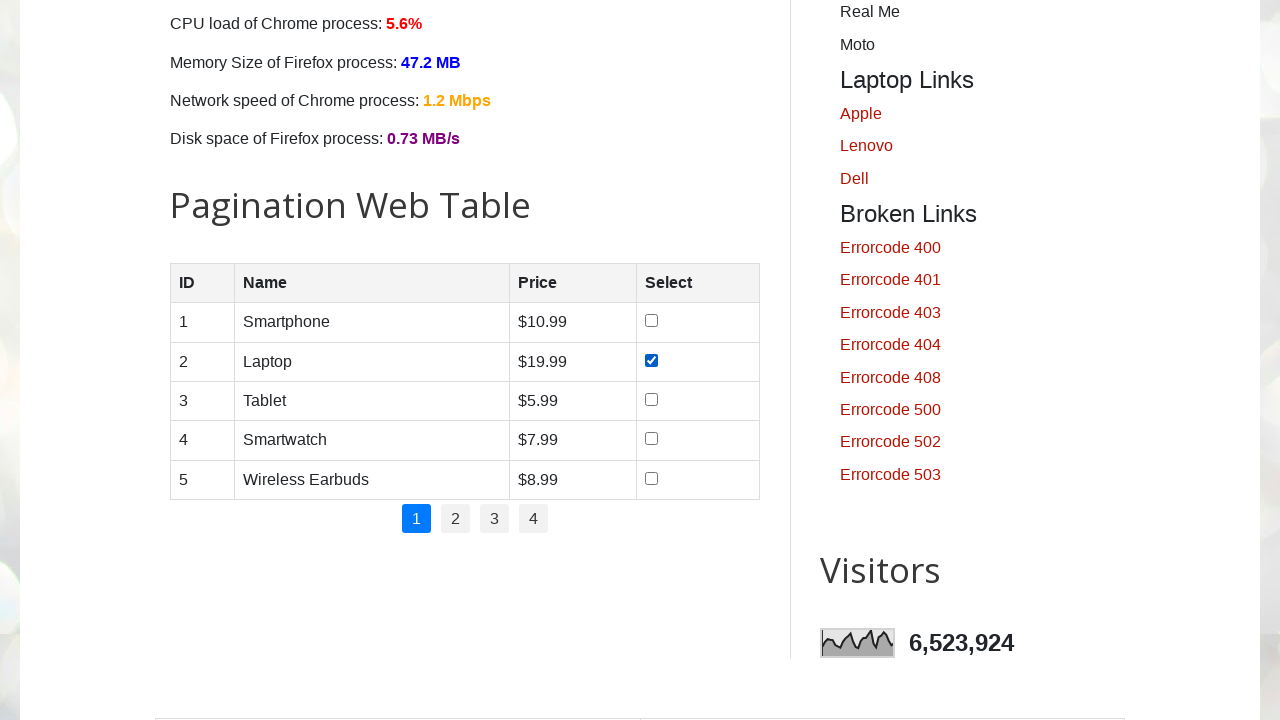

Read cell [0][0] content: '1'
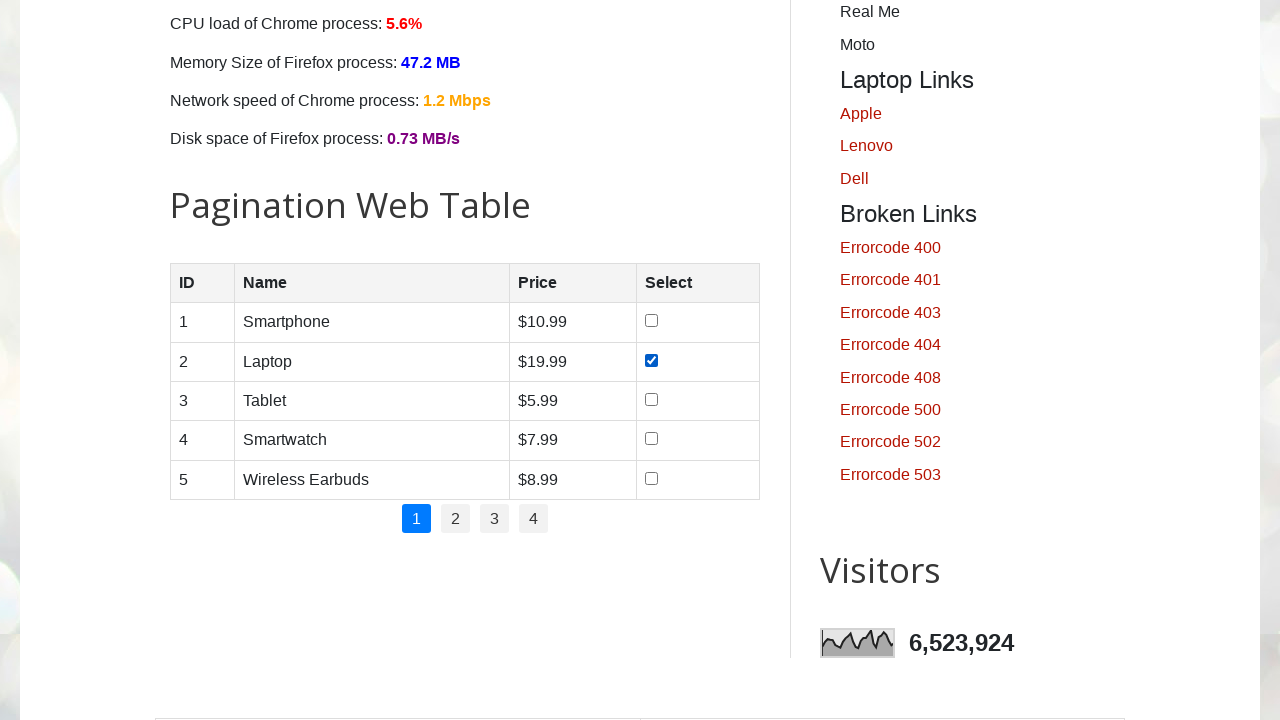

Read cell [0][1] content: 'Smartphone'
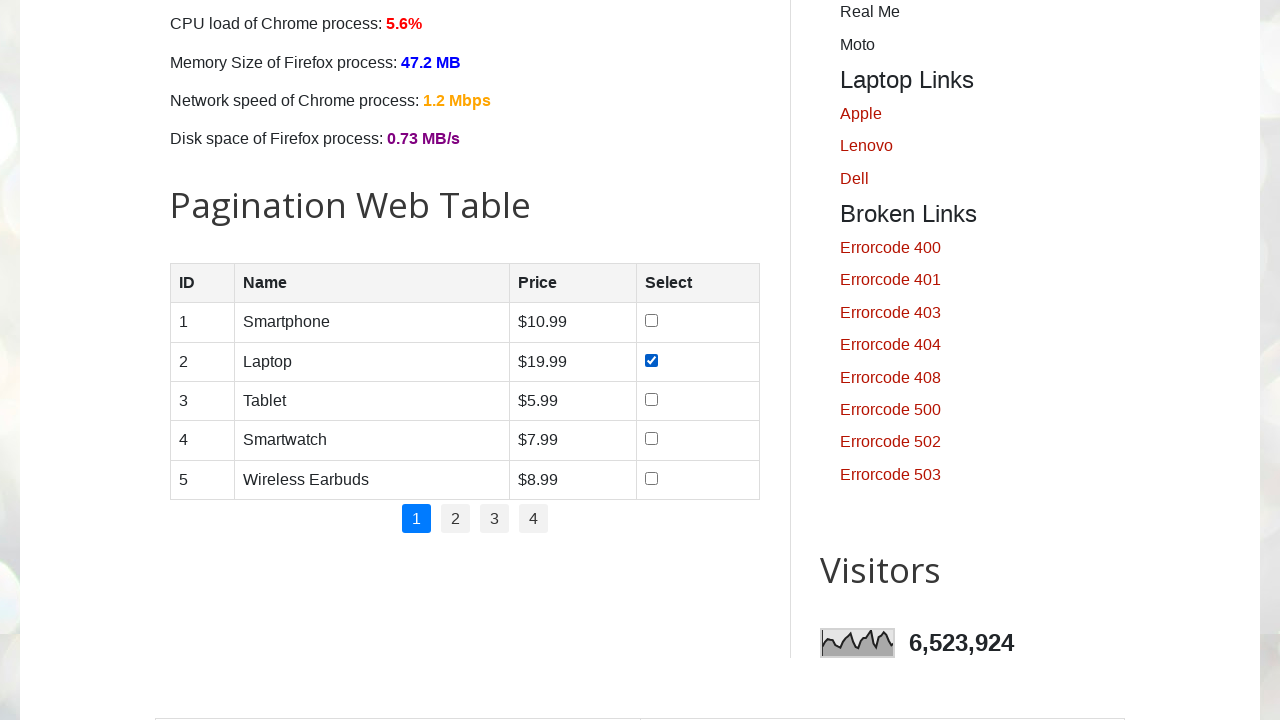

Read cell [0][2] content: '$10.99'
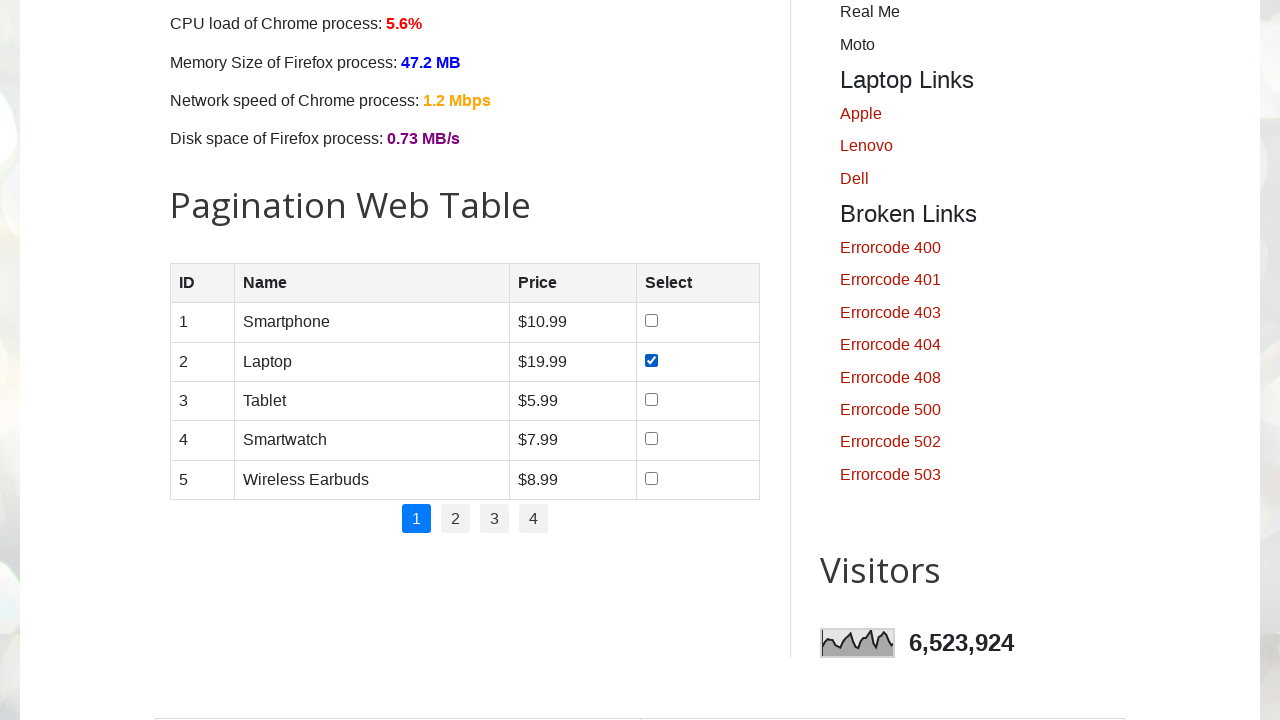

Inspecting row 2 with 4 cells
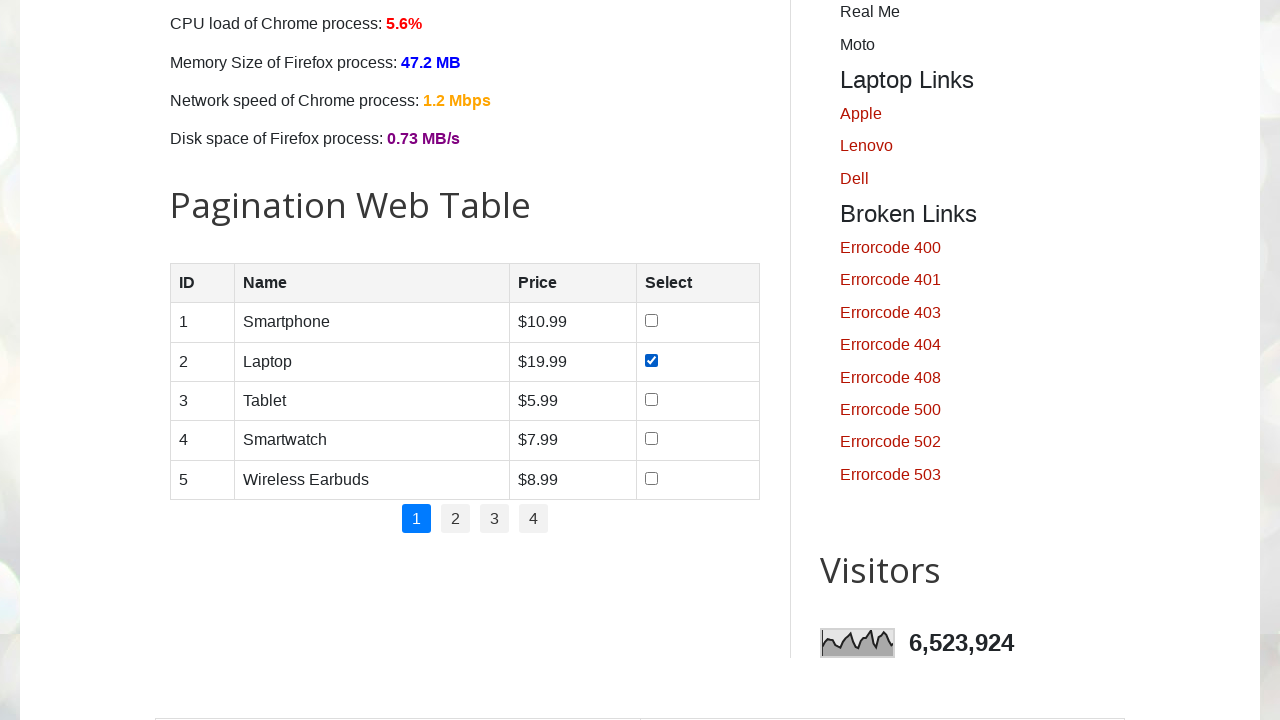

Read cell [1][0] content: '2'
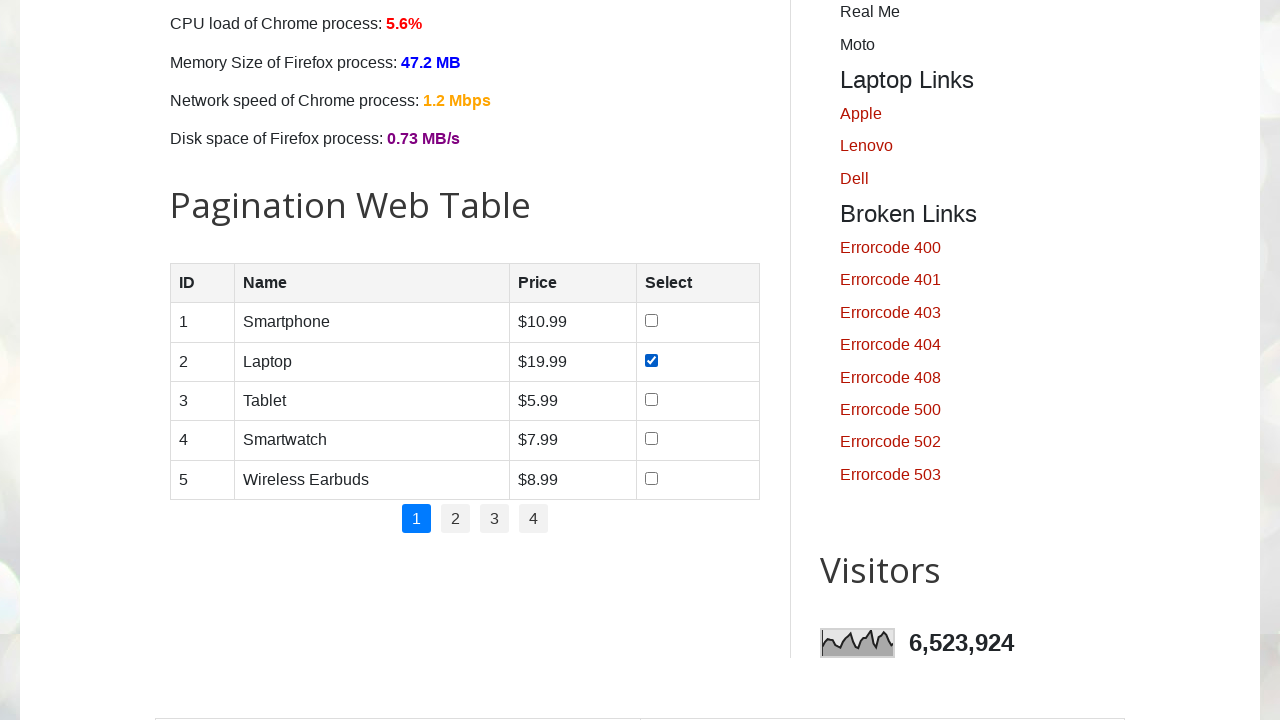

Read cell [1][1] content: 'Laptop'
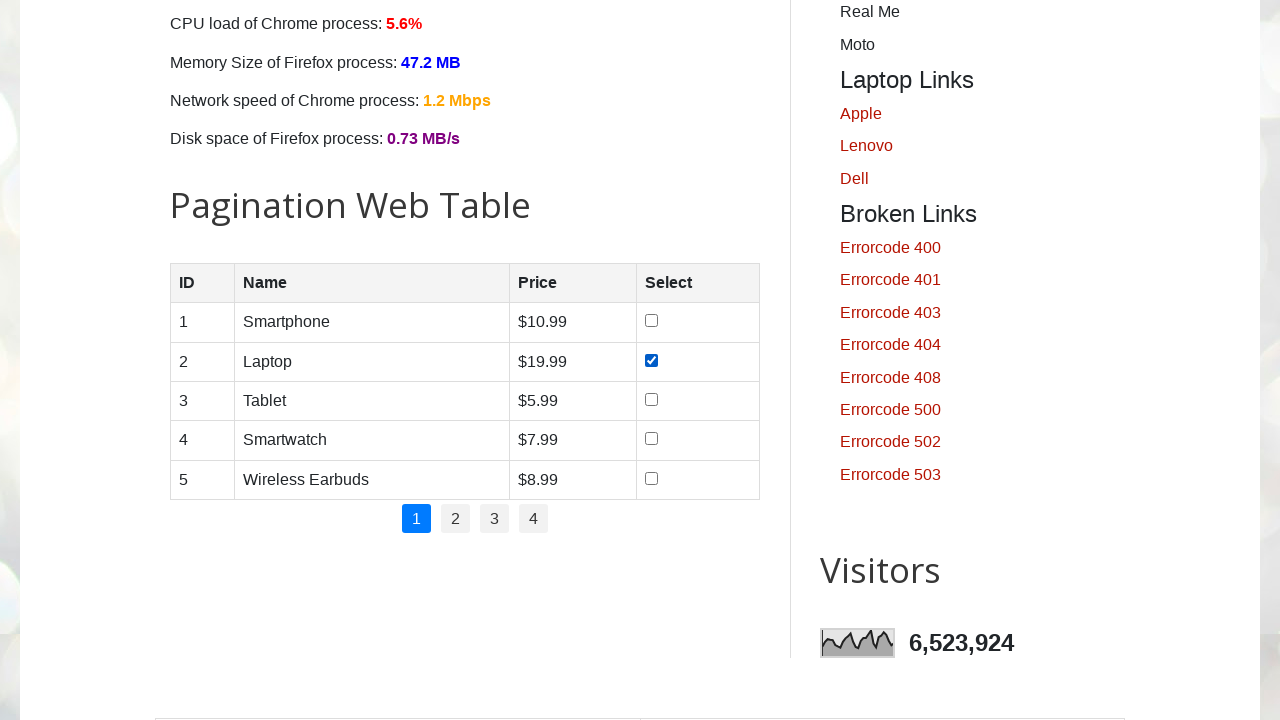

Read cell [1][2] content: '$19.99'
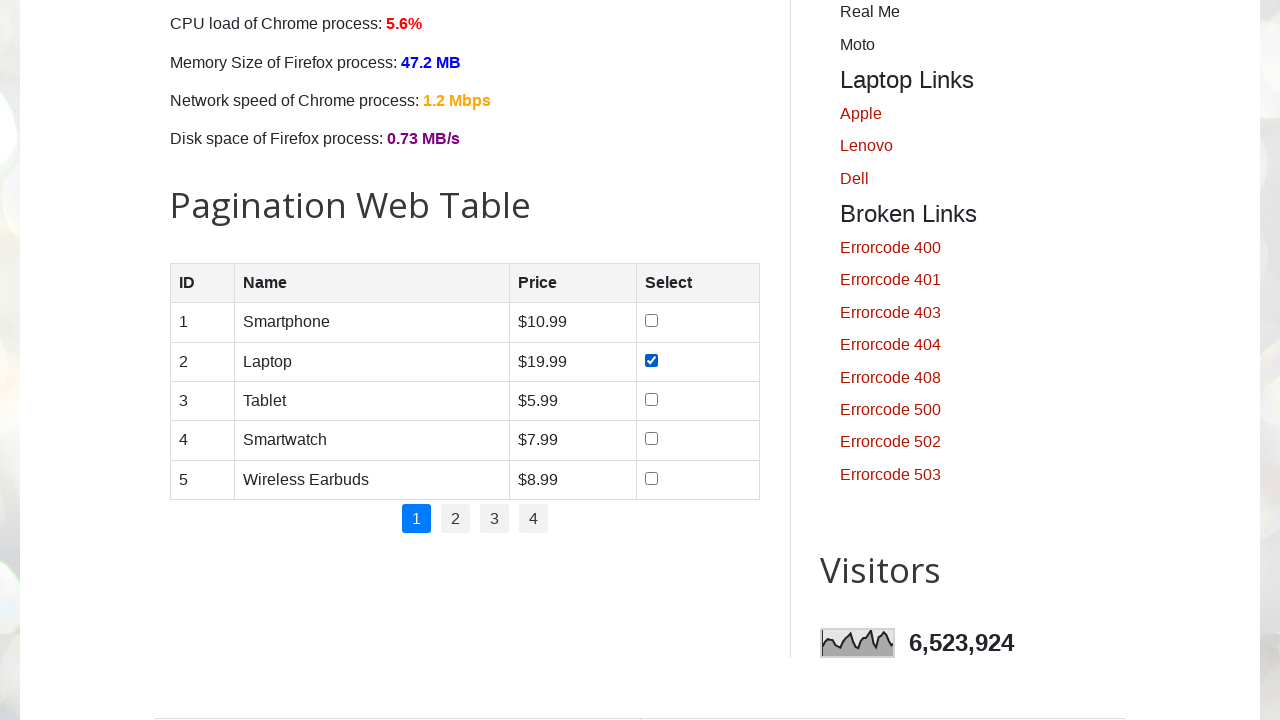

Inspecting row 3 with 4 cells
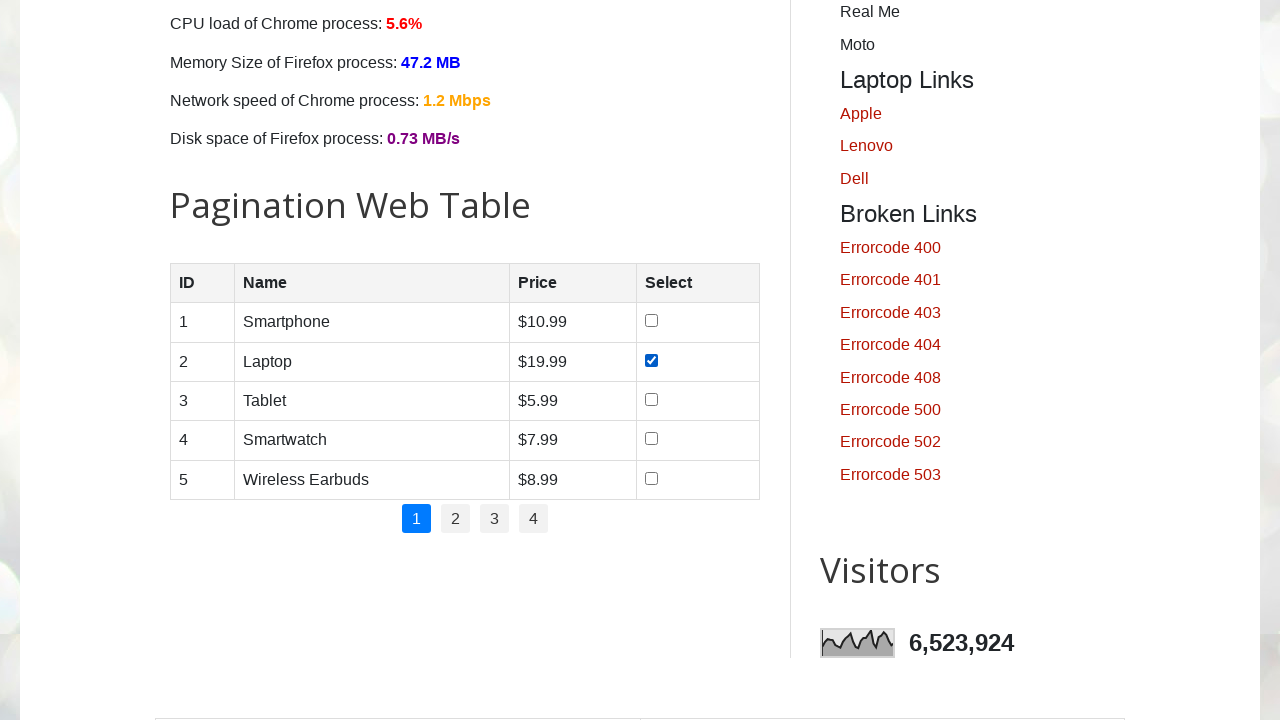

Read cell [2][0] content: '3'
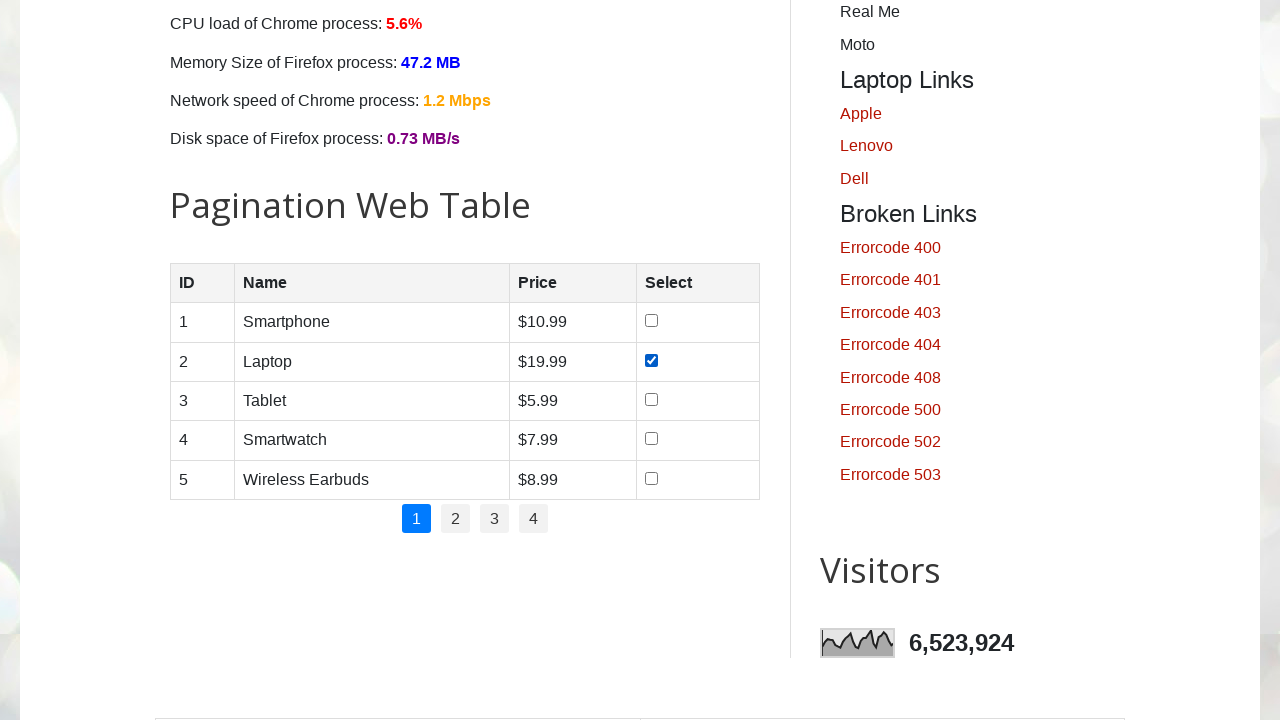

Read cell [2][1] content: 'Tablet '
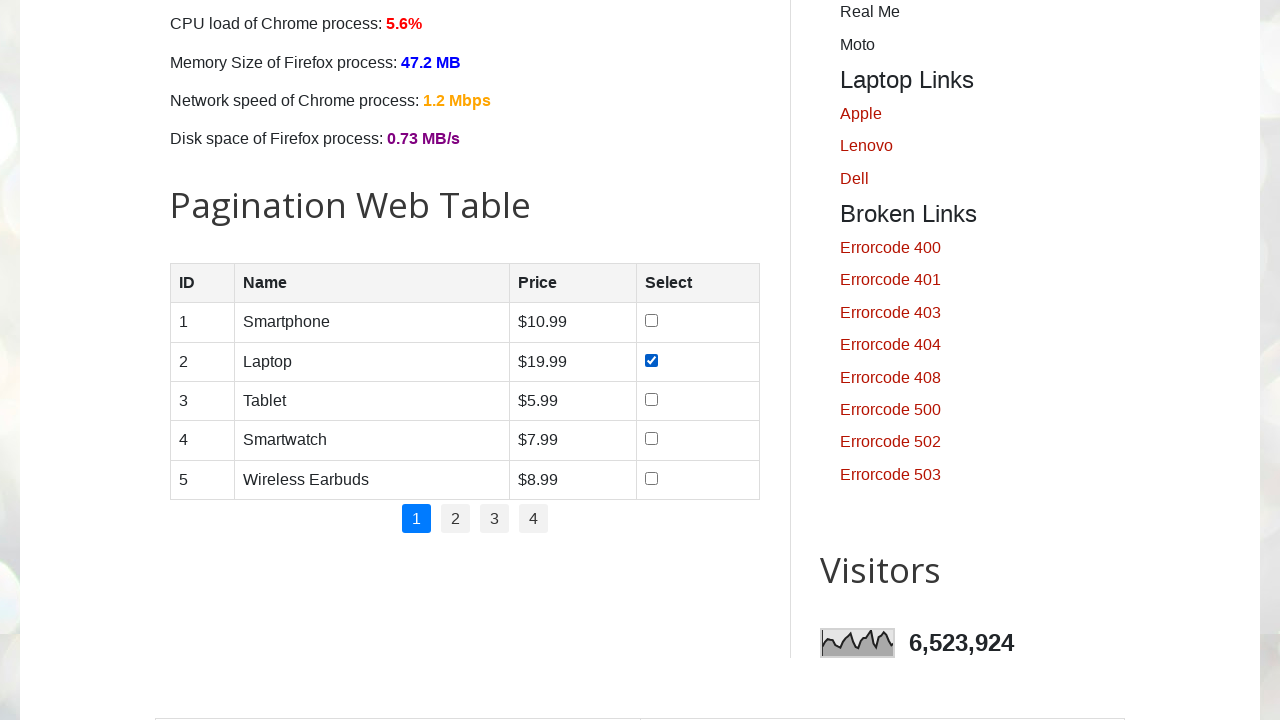

Read cell [2][2] content: '$5.99'
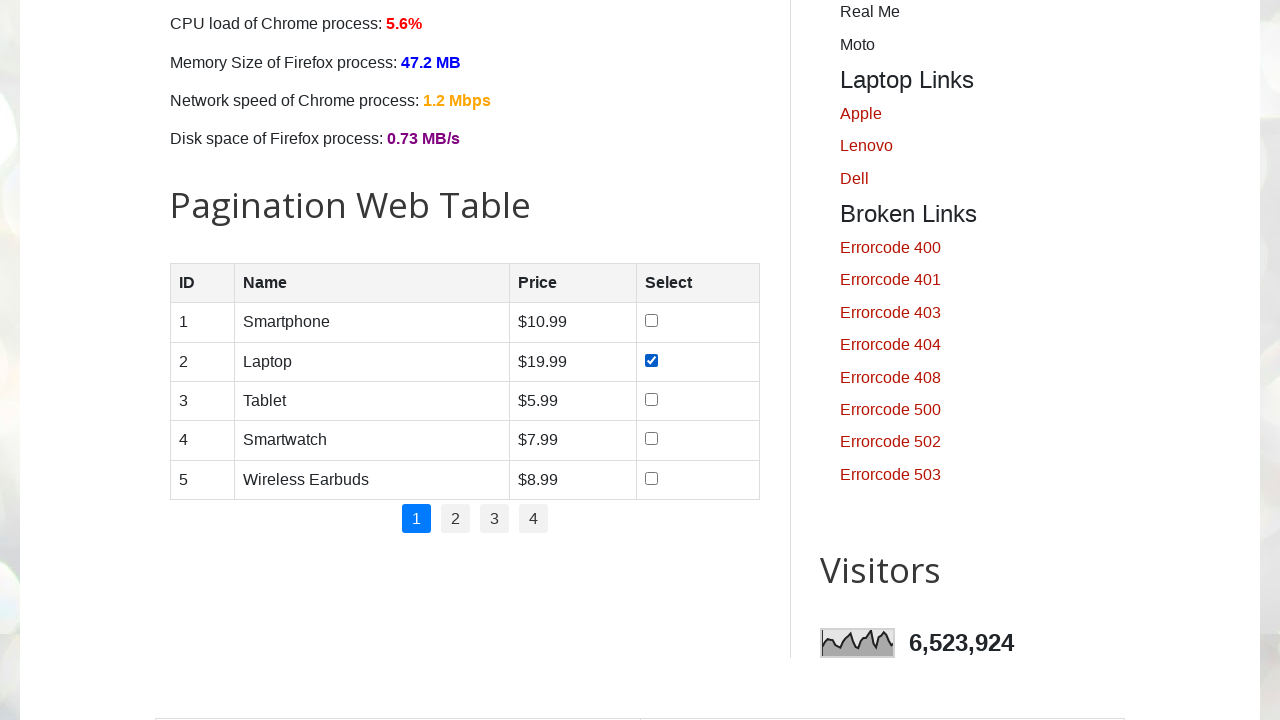

Inspecting row 4 with 4 cells
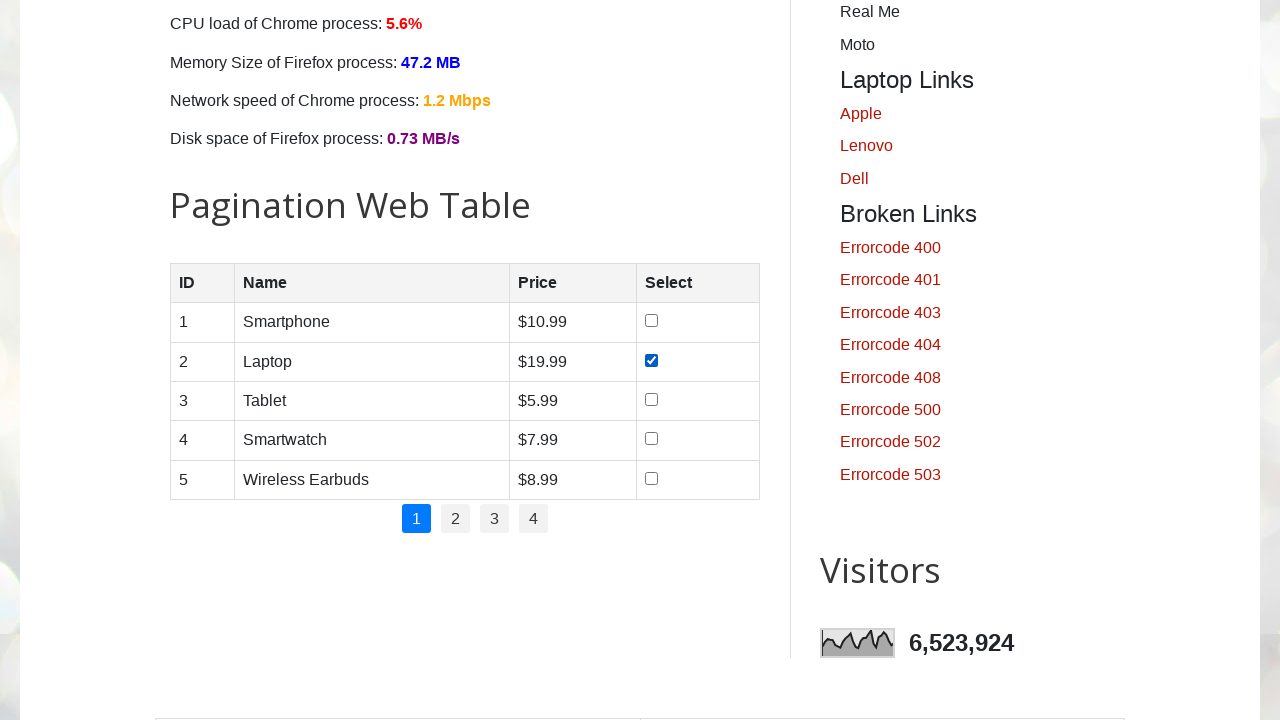

Read cell [3][0] content: '4'
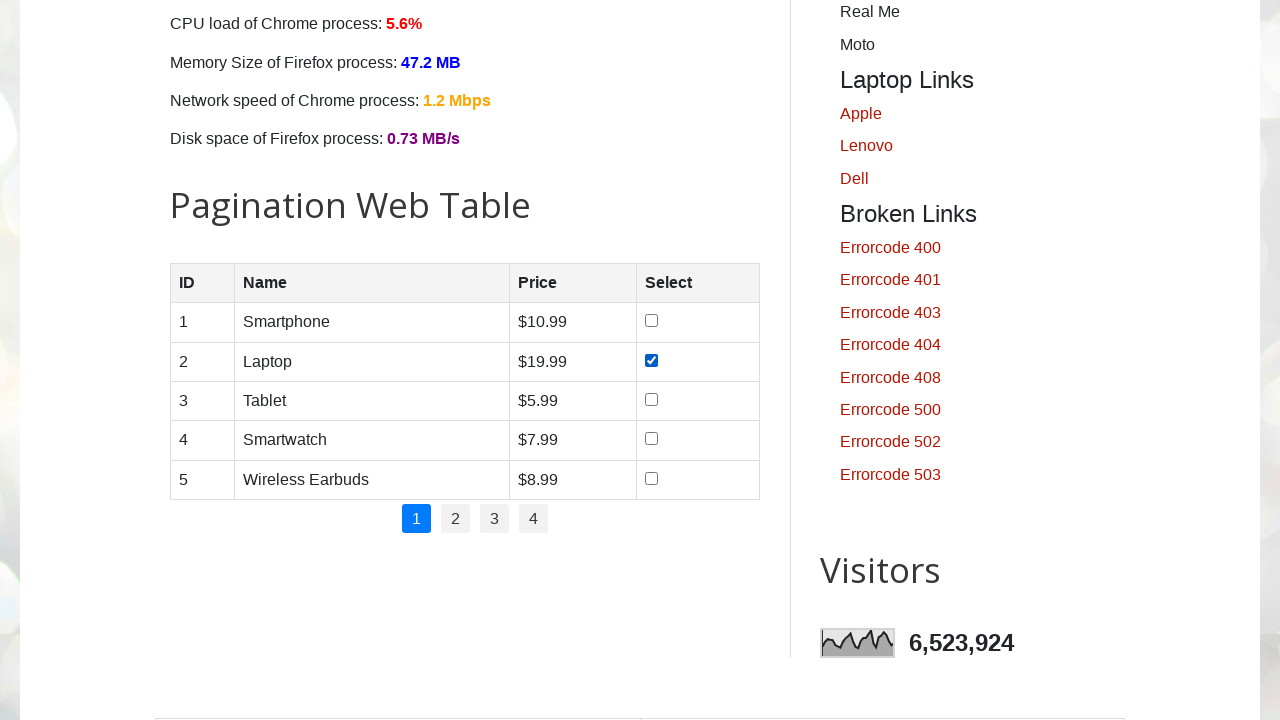

Read cell [3][1] content: 'Smartwatch'
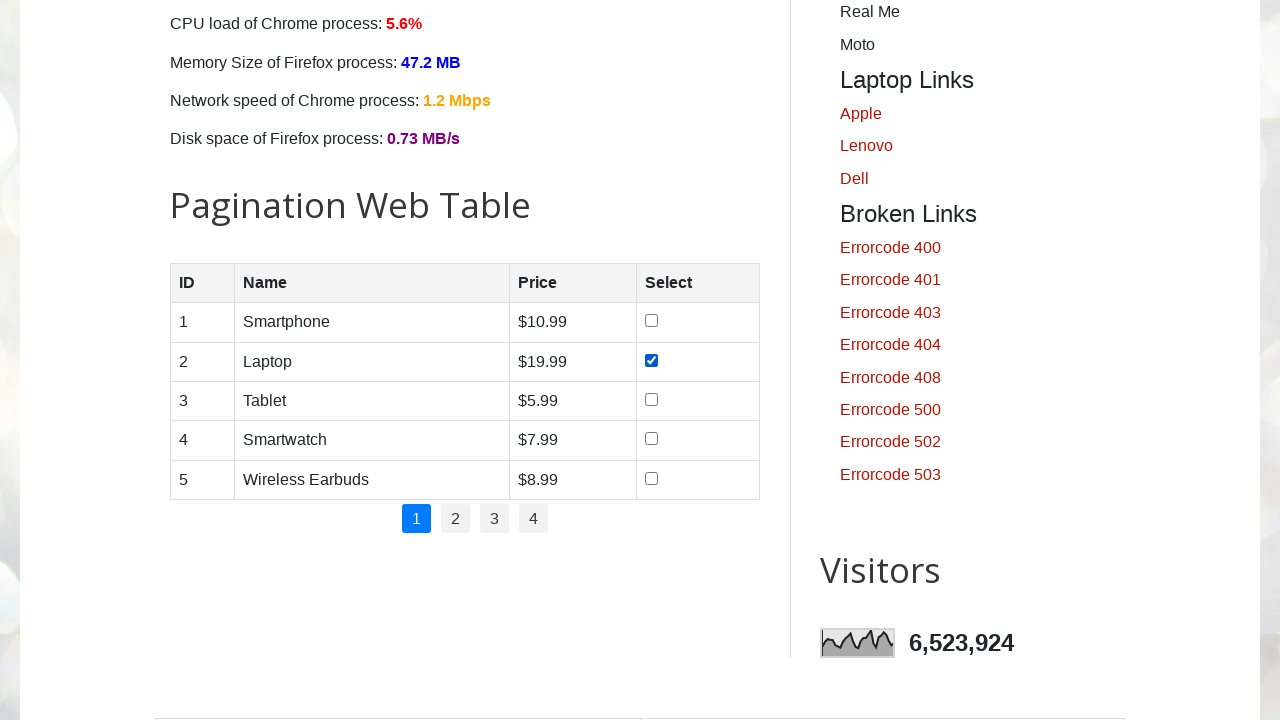

Read cell [3][2] content: '$7.99'
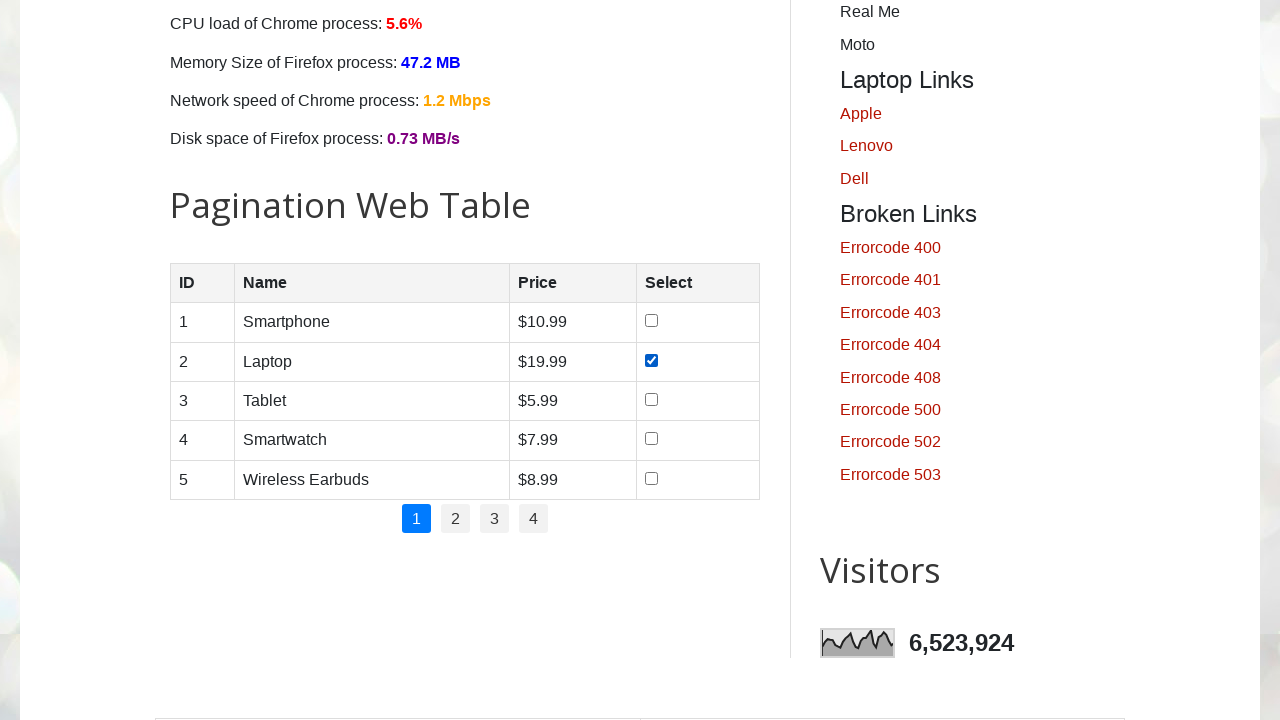

Inspecting row 5 with 4 cells
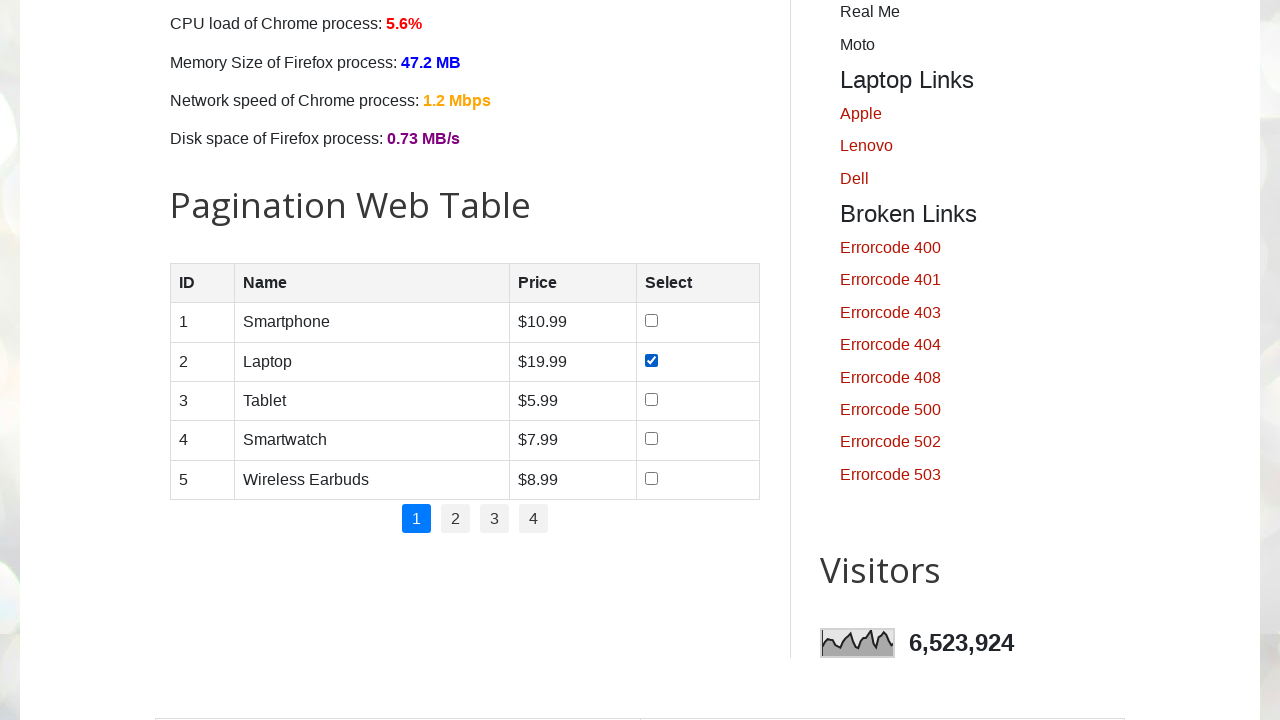

Read cell [4][0] content: '5'
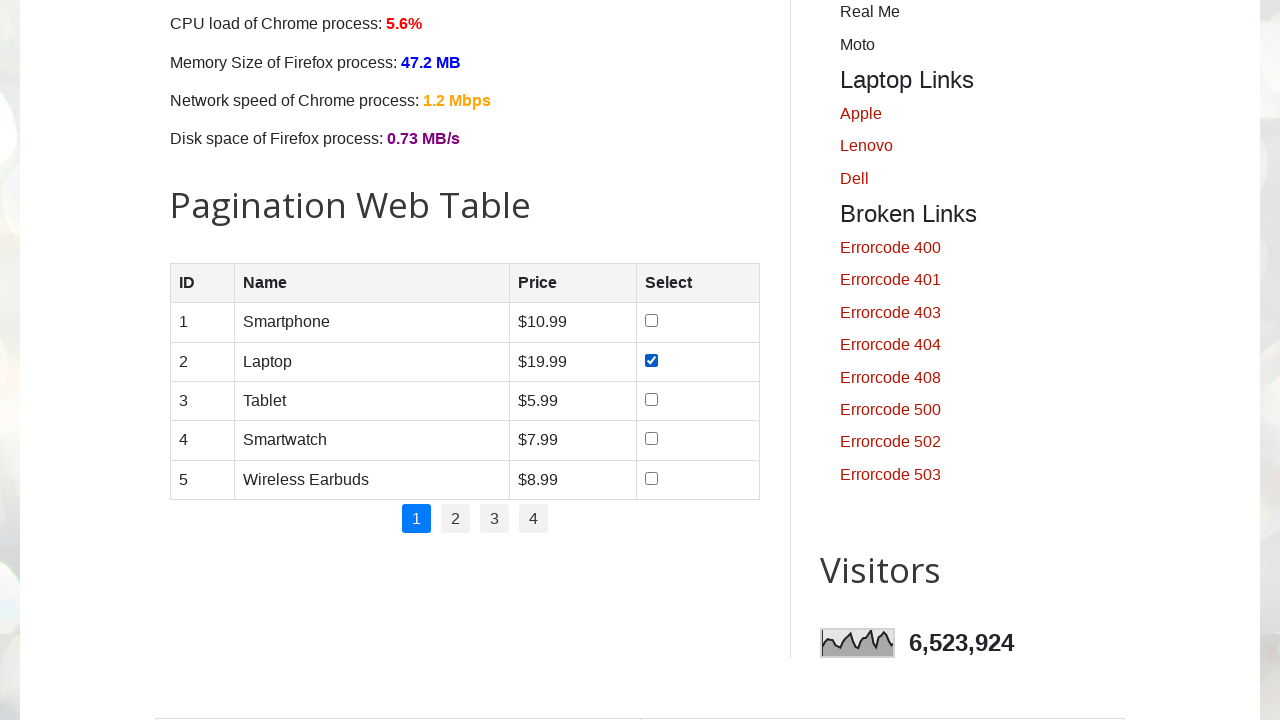

Read cell [4][1] content: 'Wireless Earbuds'
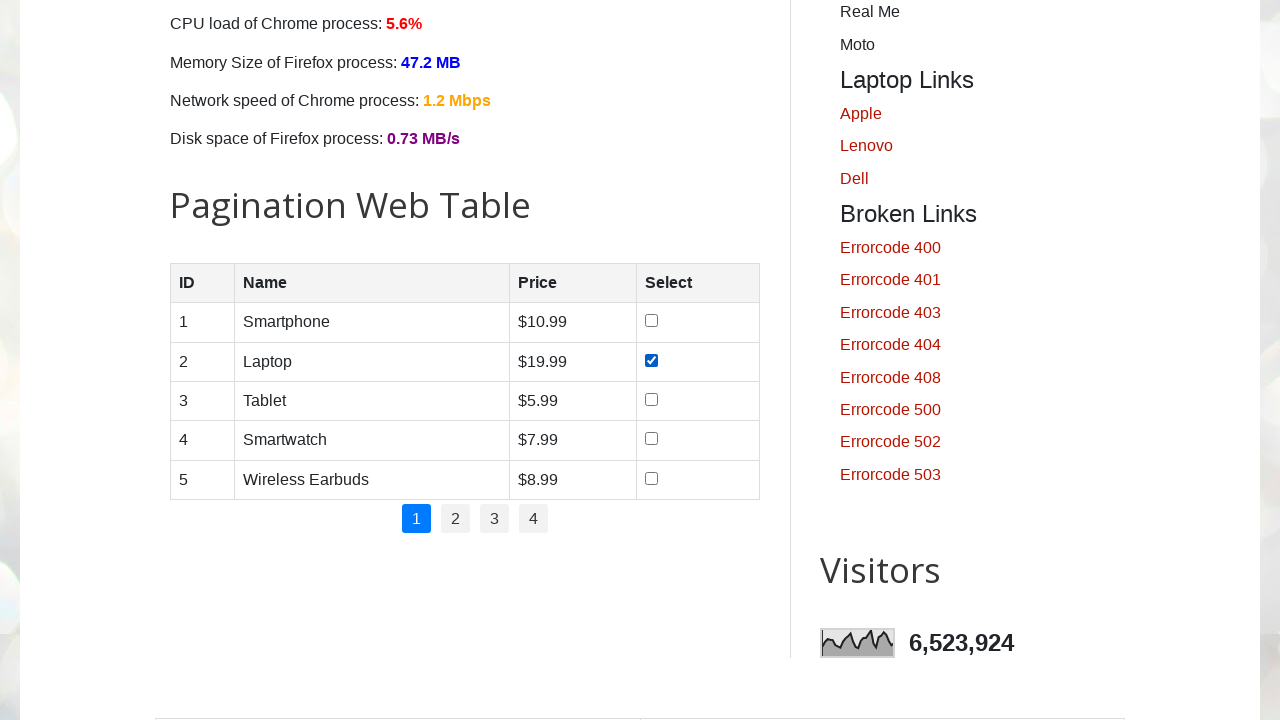

Read cell [4][2] content: '$8.99'
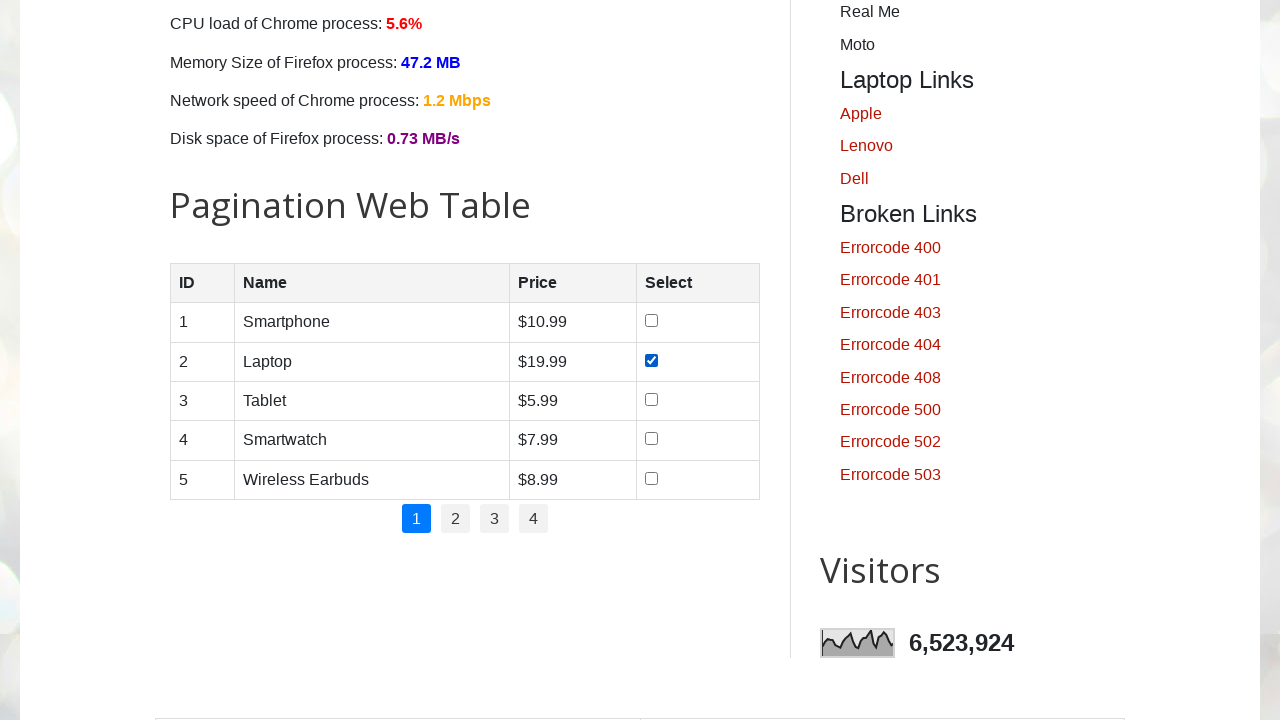

Clicked pagination page 2 at (456, 519) on #pagination li a >> nth=1
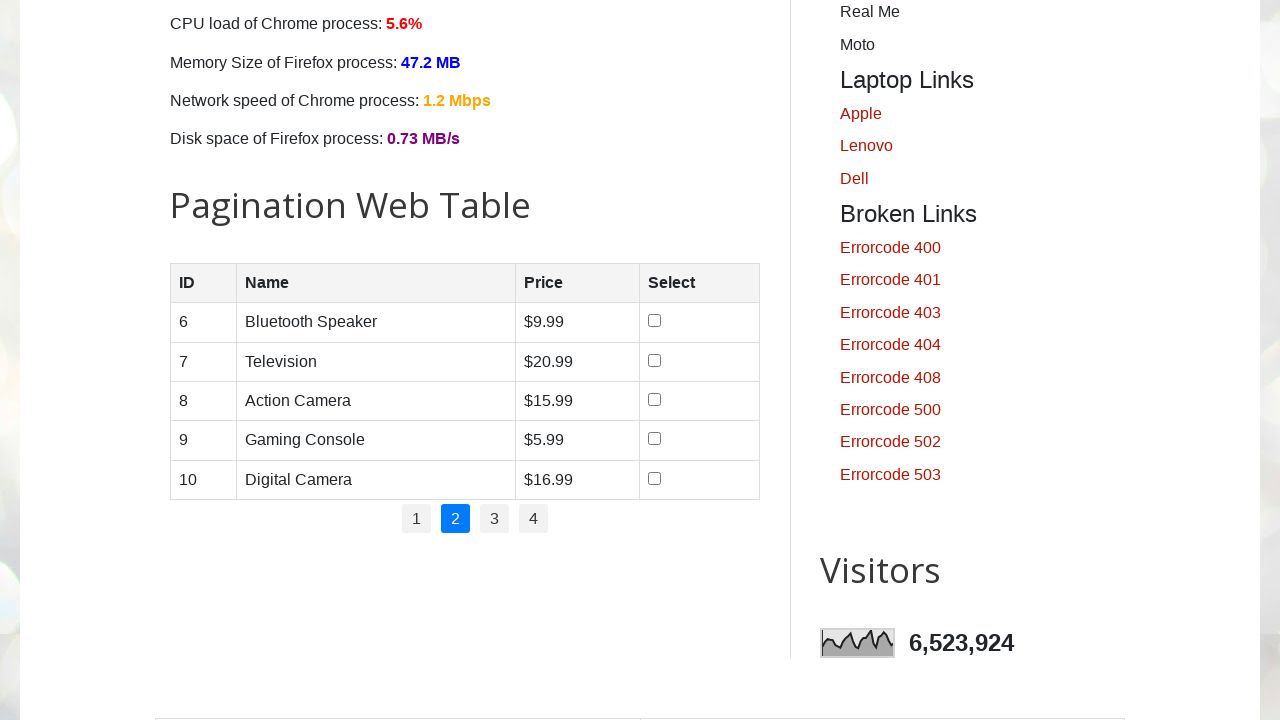

Waited 500ms for page to load
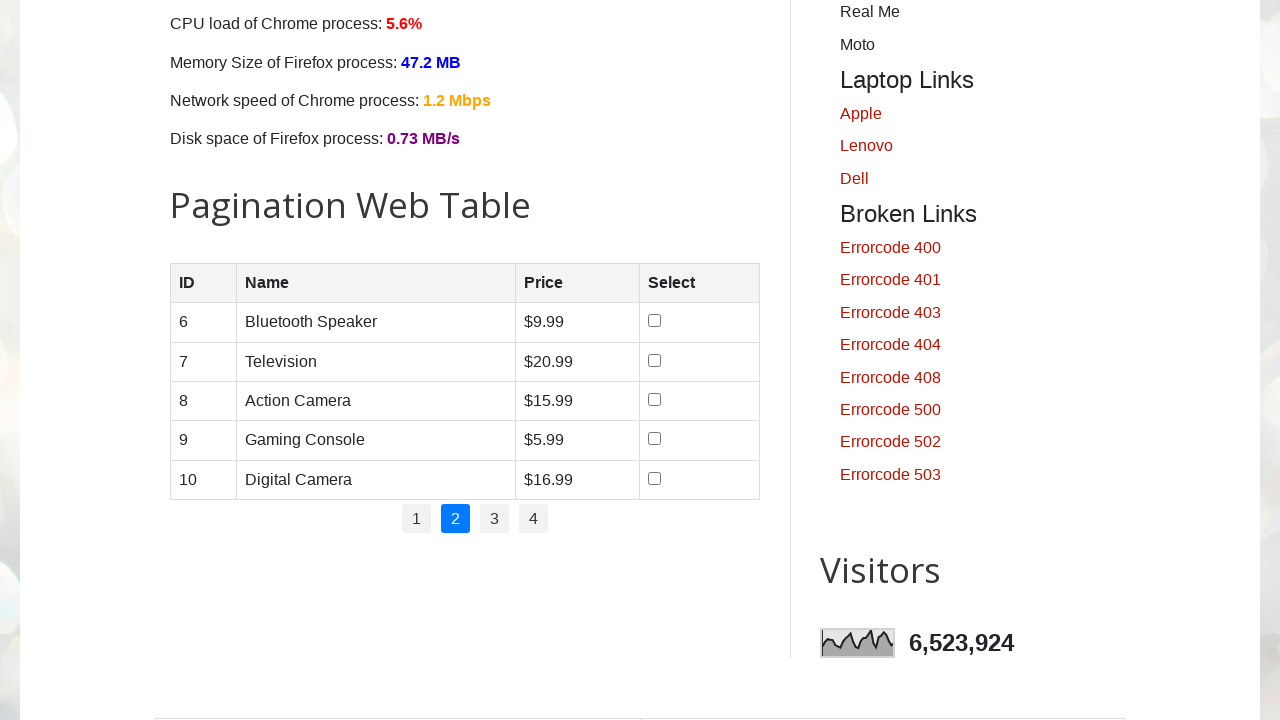

Found 5 rows in current page
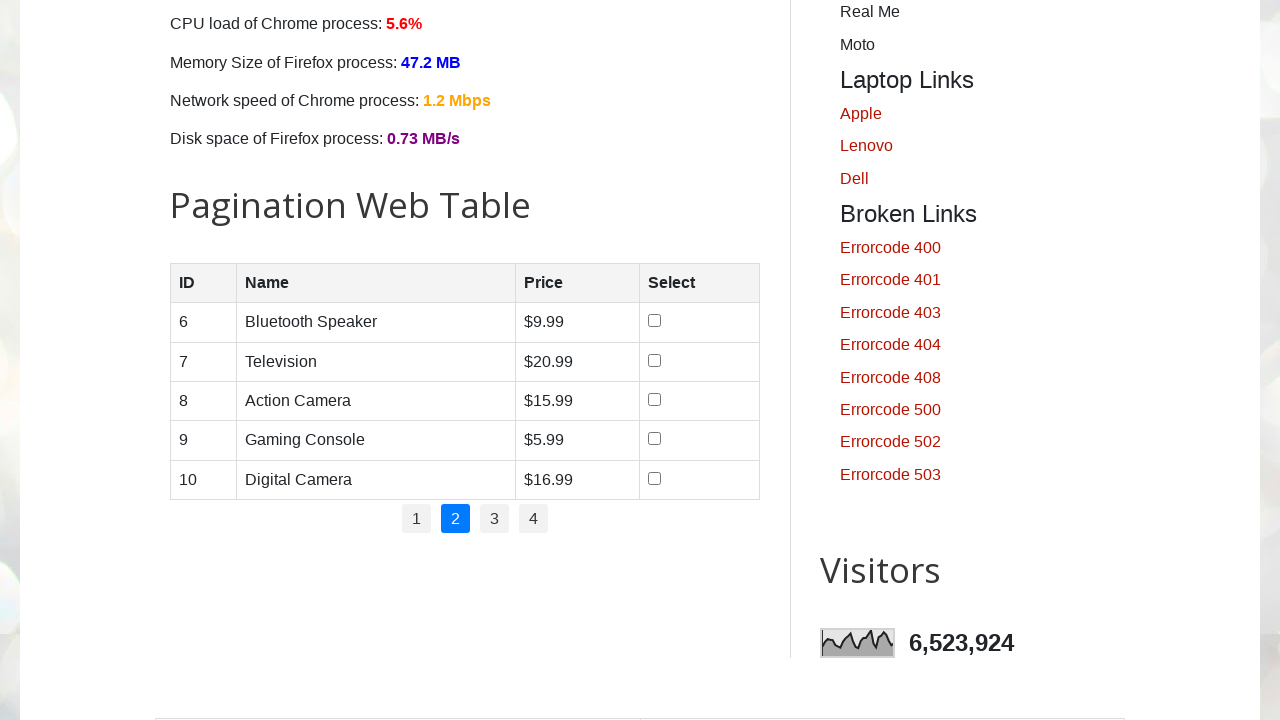

Inspecting row 1 with 4 cells
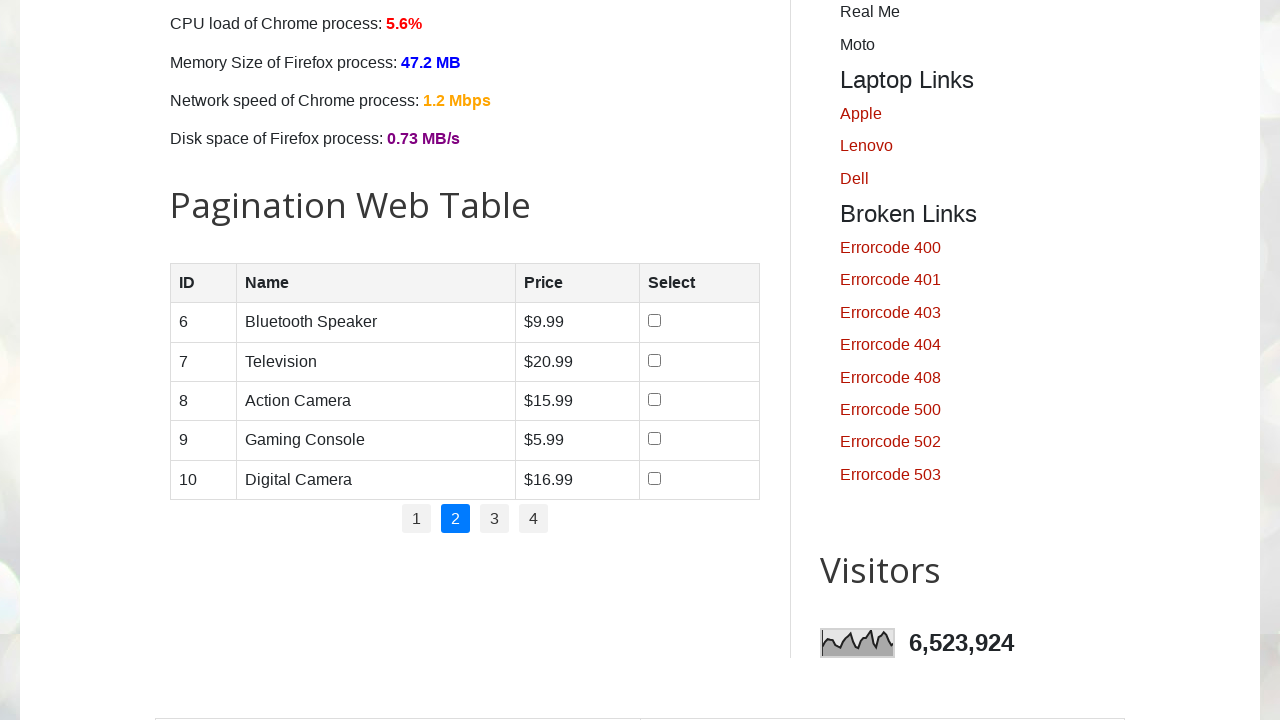

Read cell [0][0] content: '6'
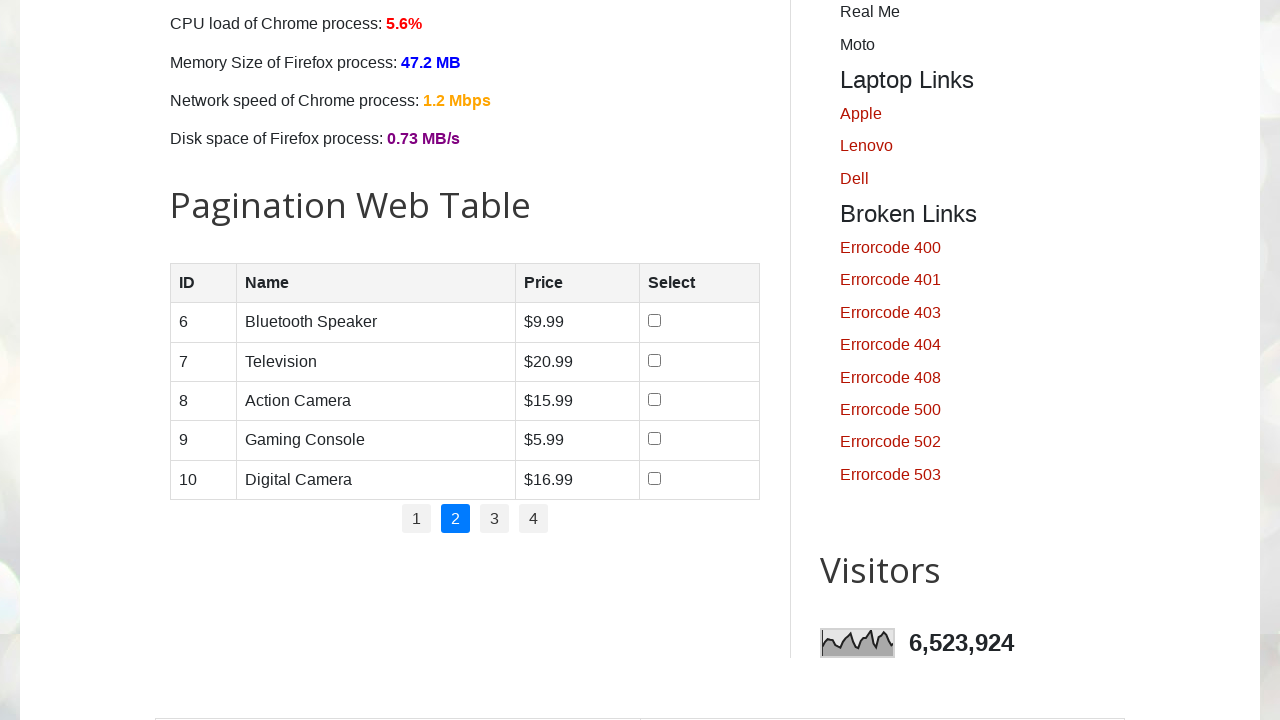

Read cell [0][1] content: 'Bluetooth Speaker'
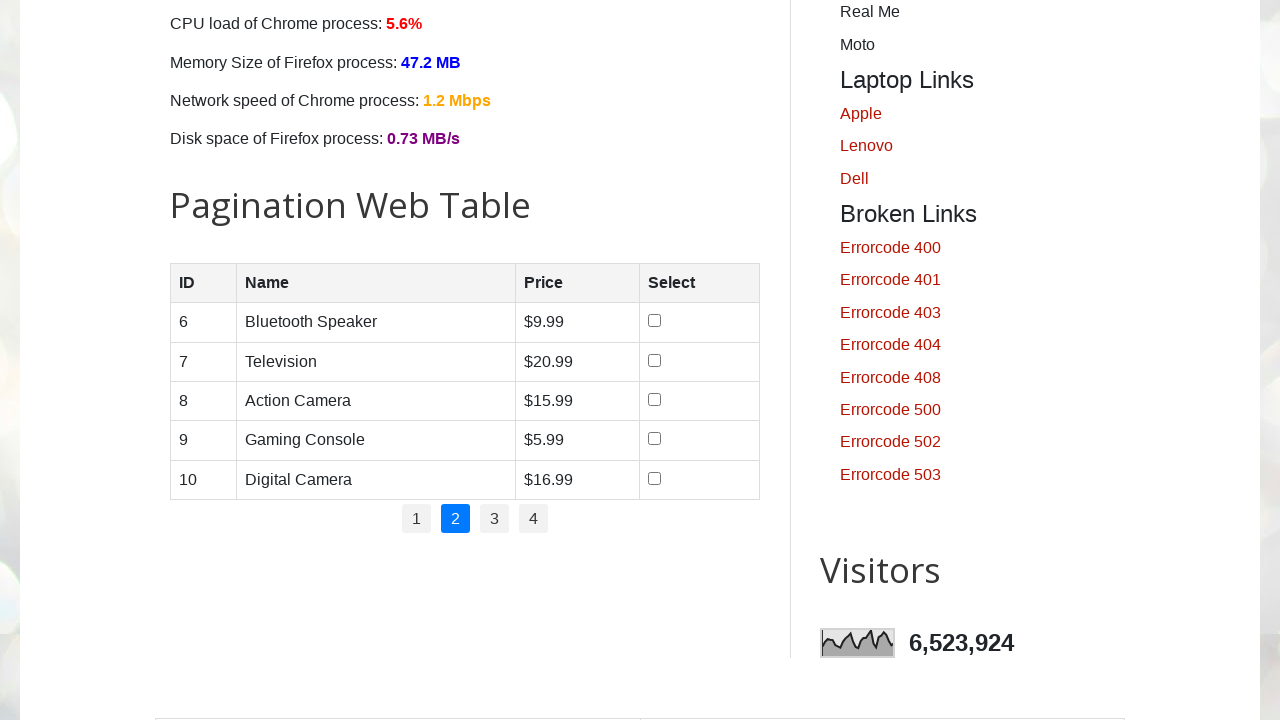

Read cell [0][2] content: '$9.99'
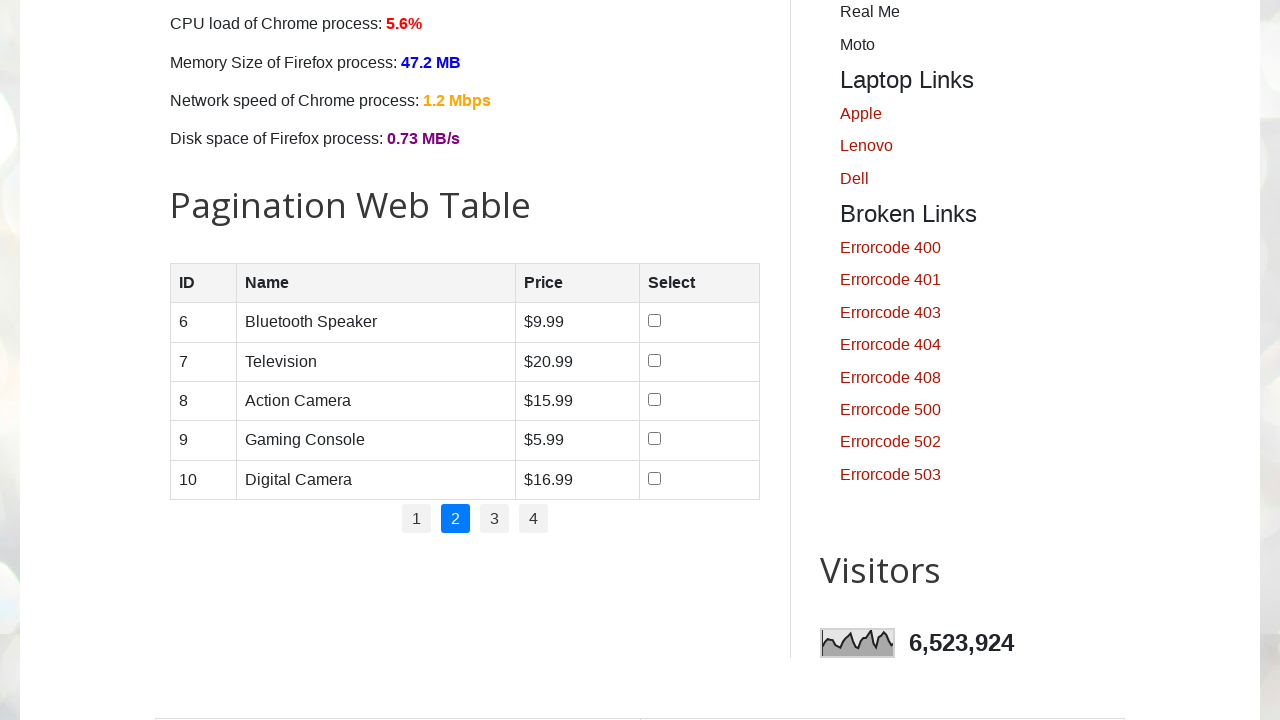

Inspecting row 2 with 4 cells
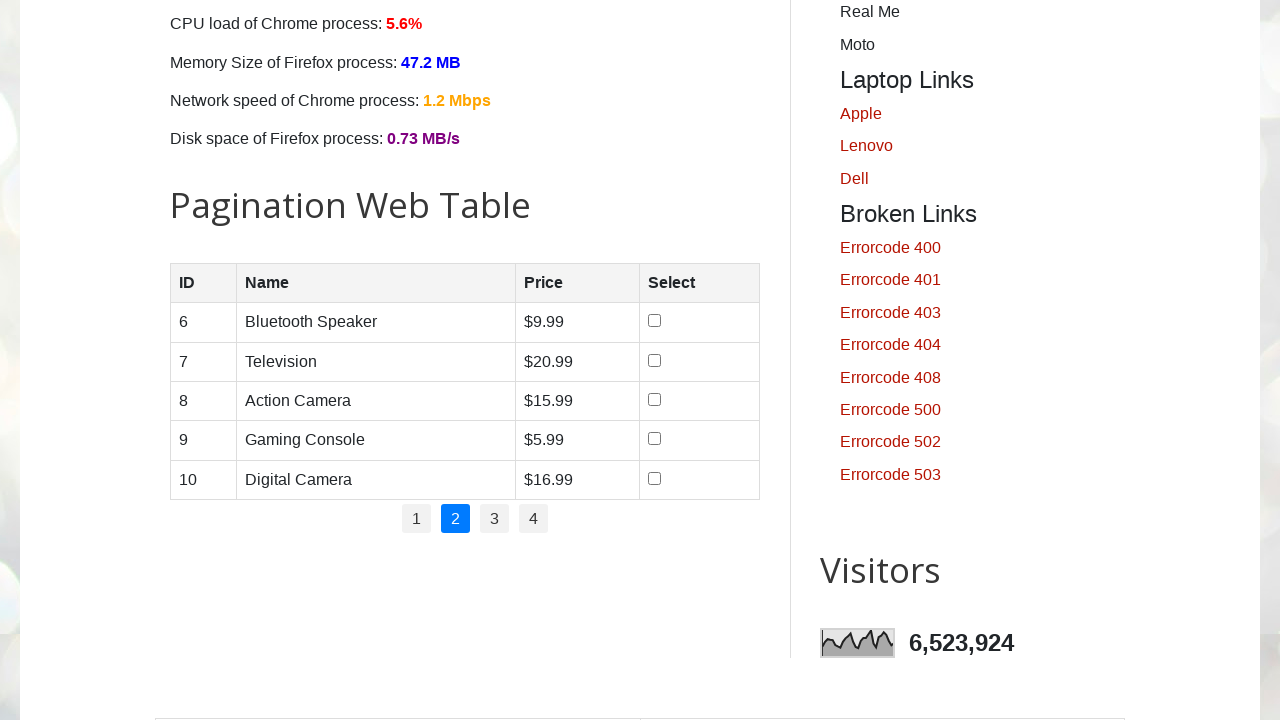

Read cell [1][0] content: '7'
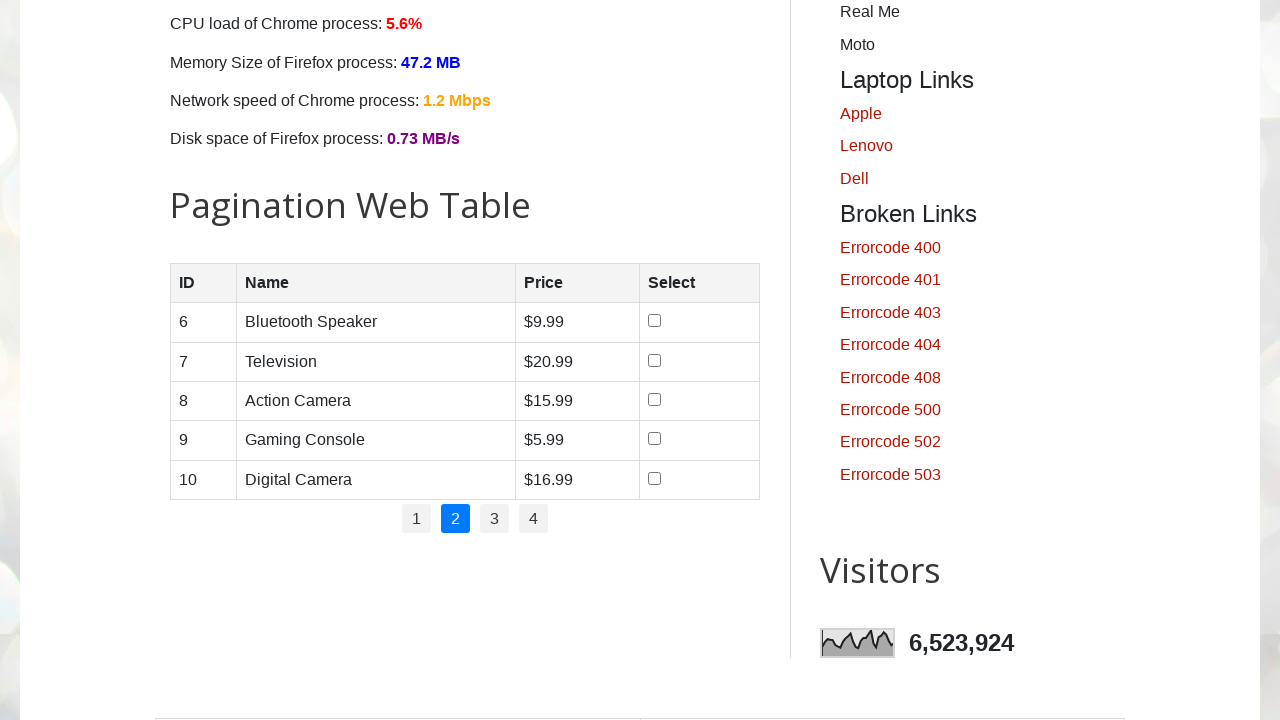

Read cell [1][1] content: 'Television'
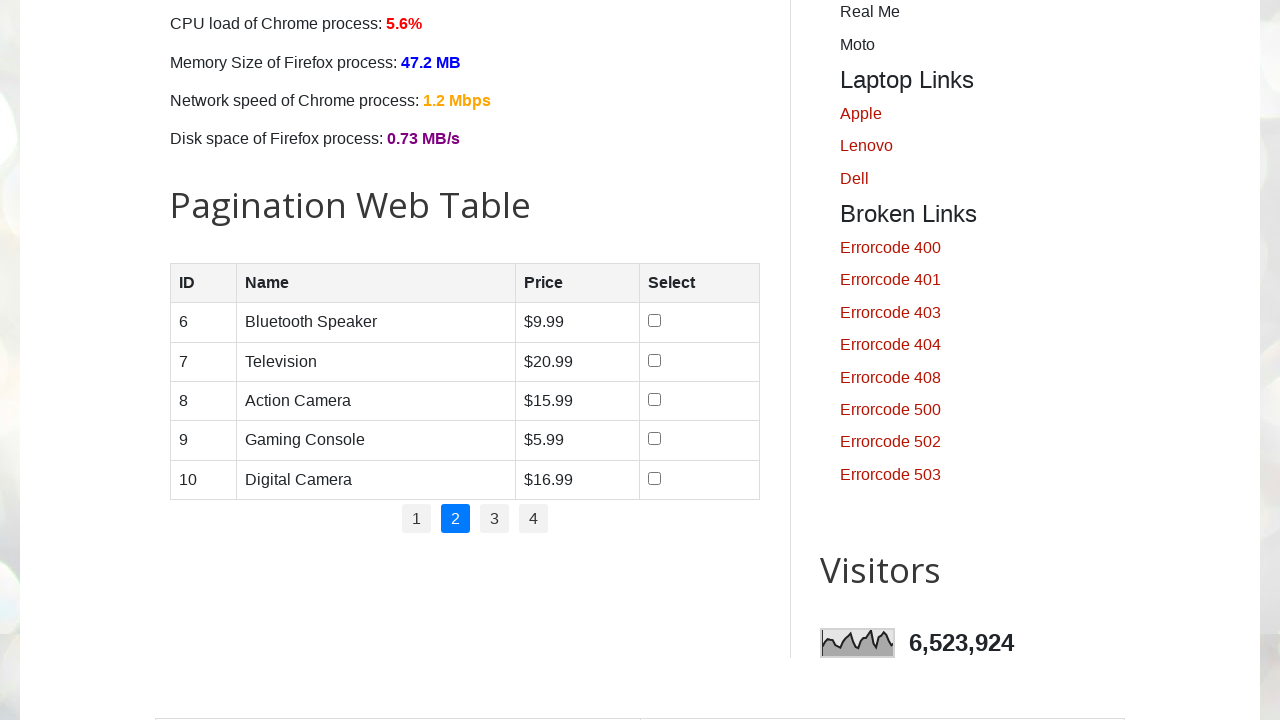

Found and selected product 'Television' - clicked checkbox at (654, 360) on #productTable >> tbody tr >> nth=1 >> input
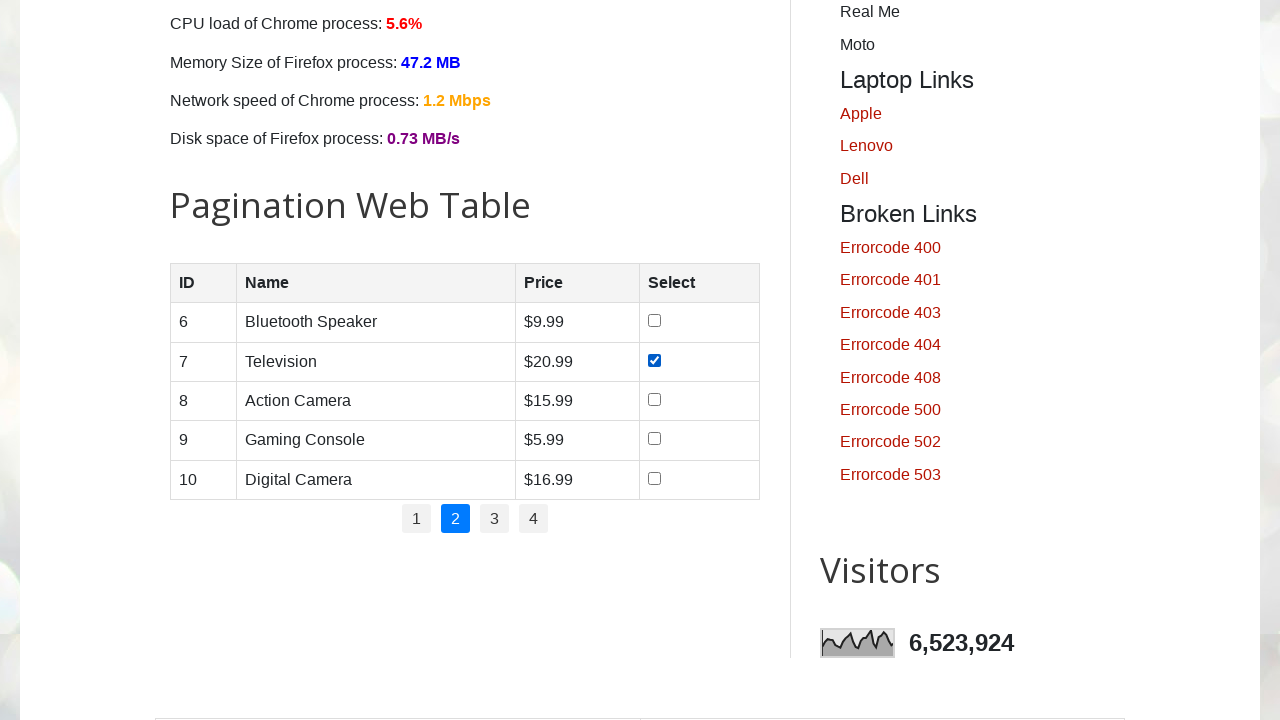

Waited 500ms after selection
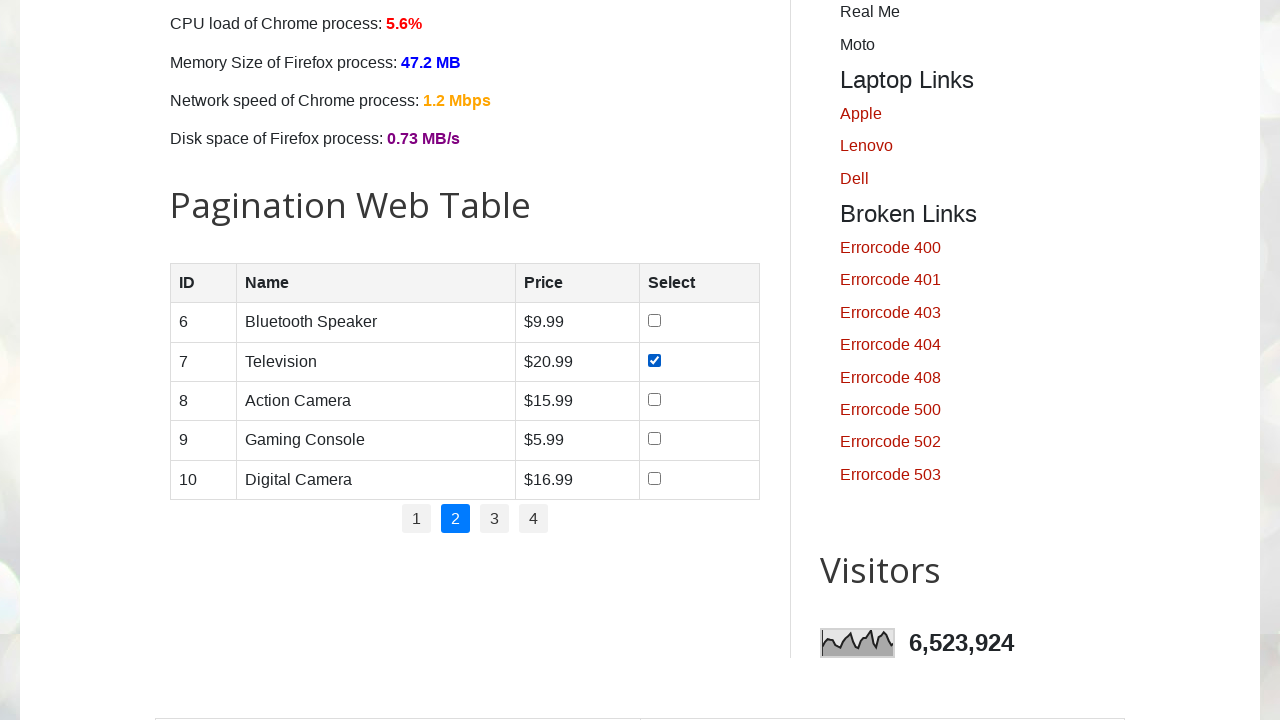

Counting pagination pages: 4 pages found
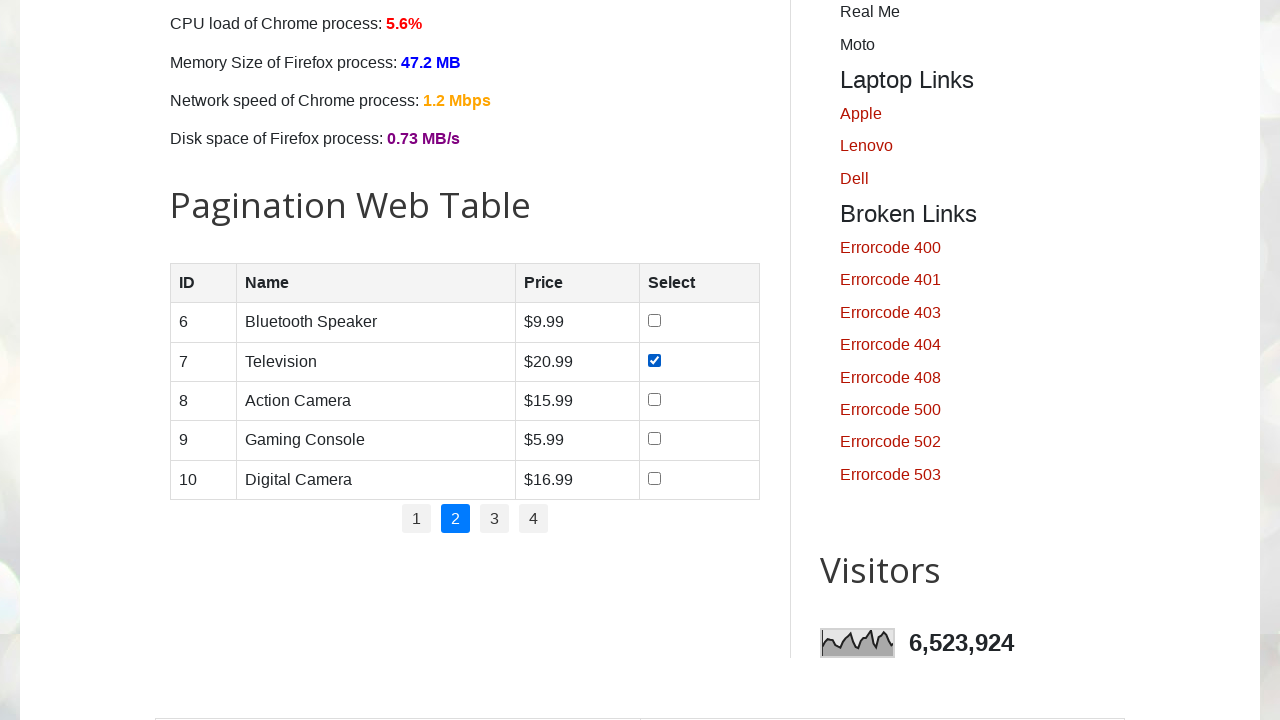

Found 5 rows in current page
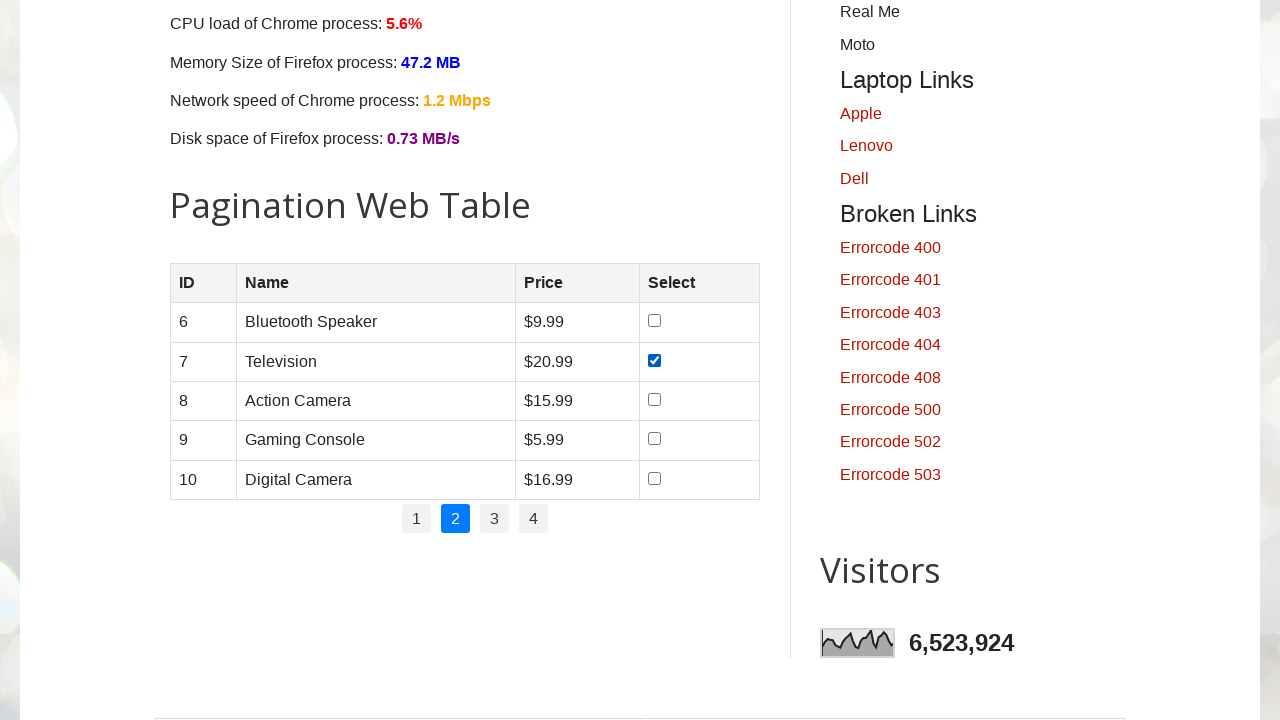

Inspecting row 1 with 4 cells
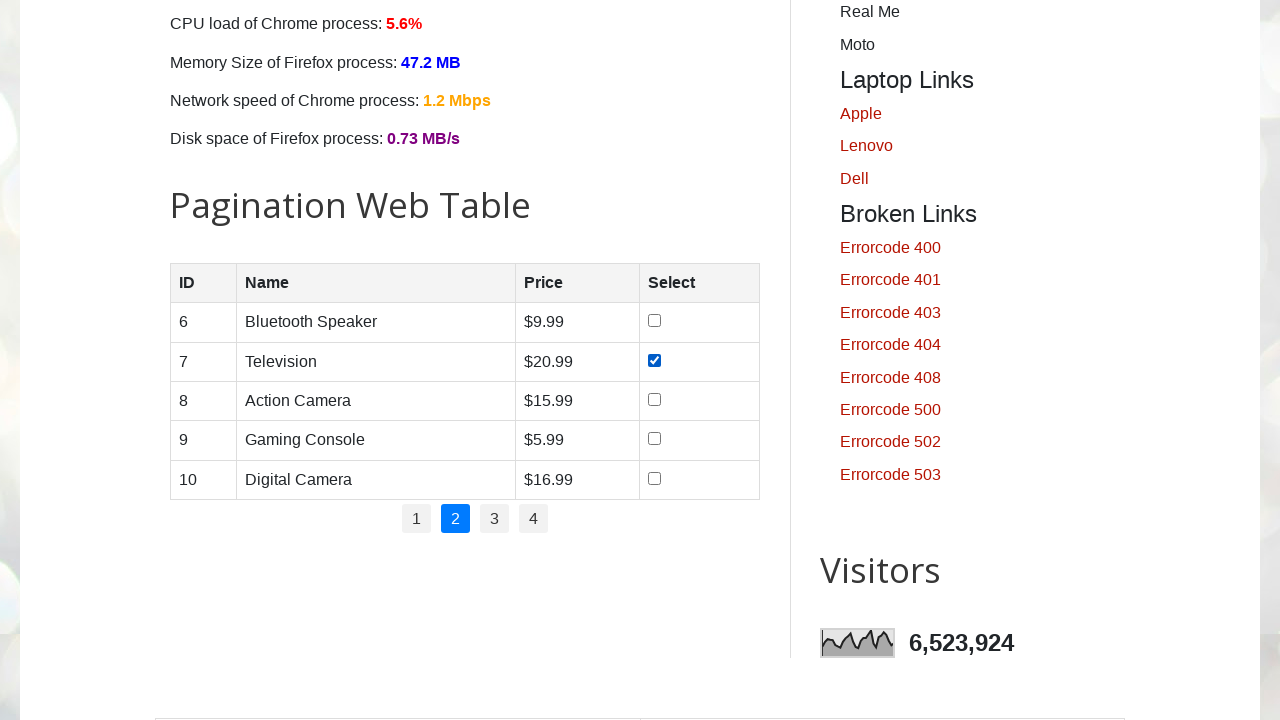

Read cell [0][0] content: '6'
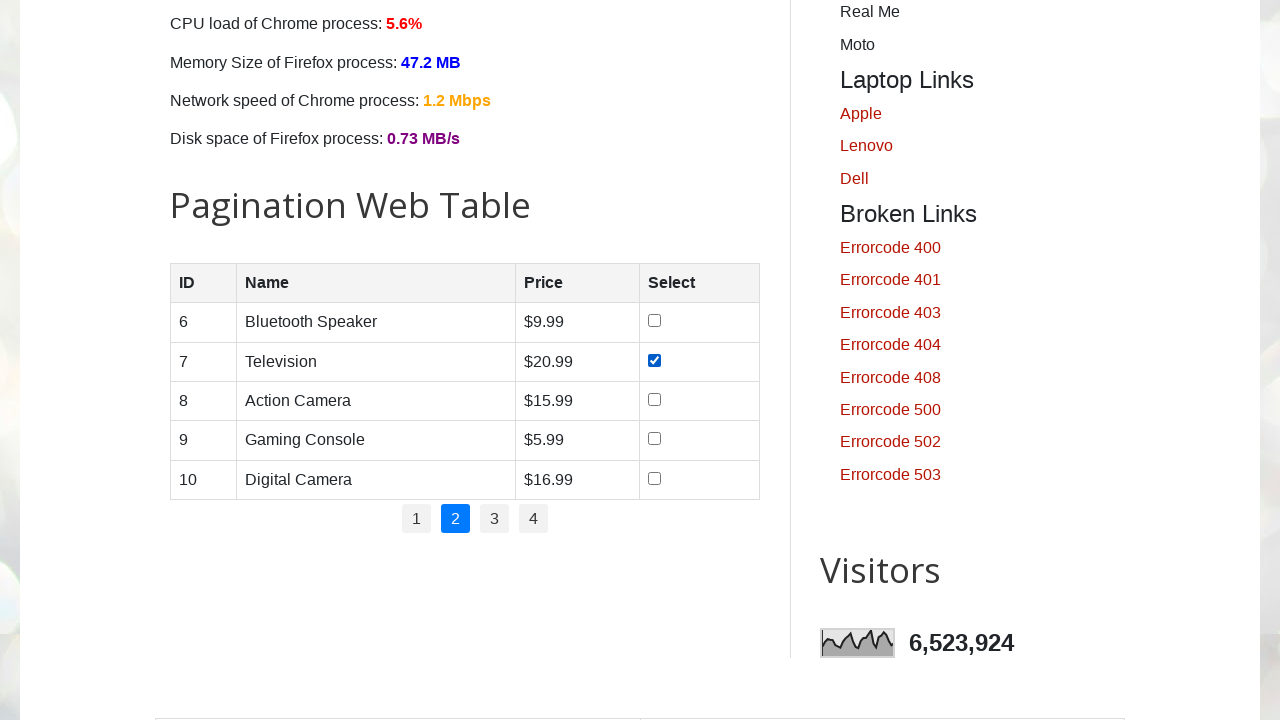

Read cell [0][1] content: 'Bluetooth Speaker'
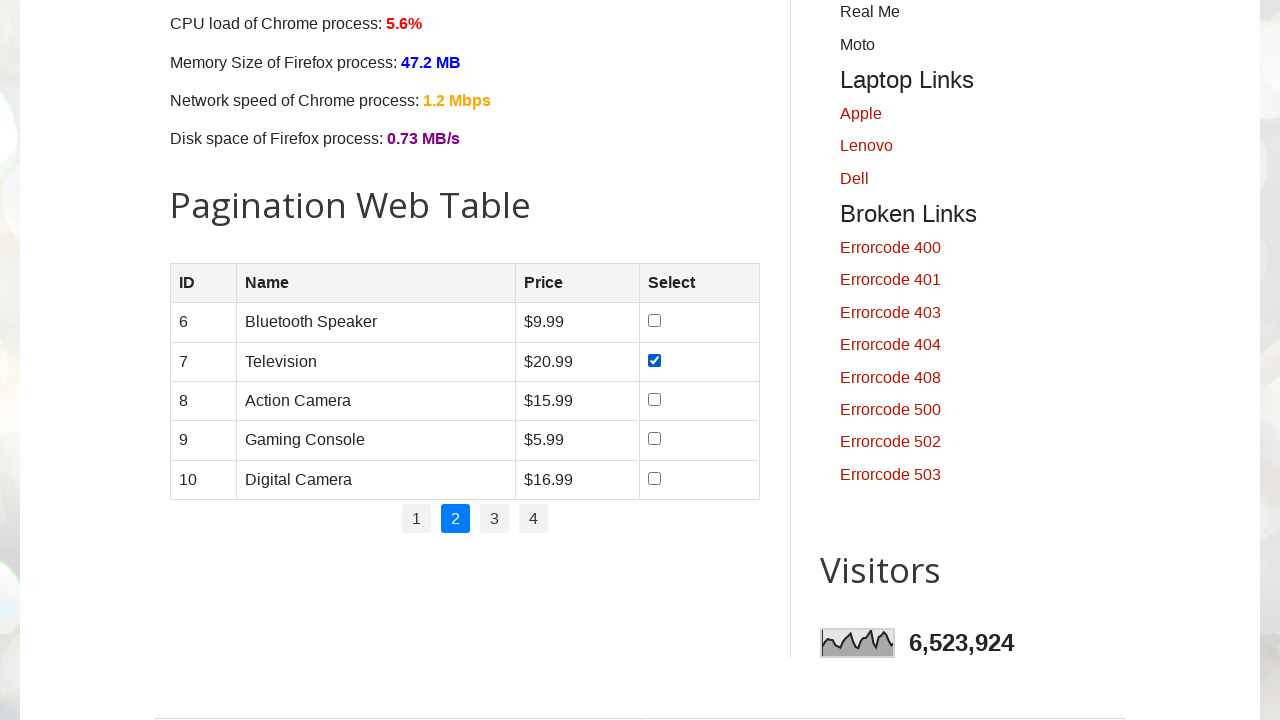

Read cell [0][2] content: '$9.99'
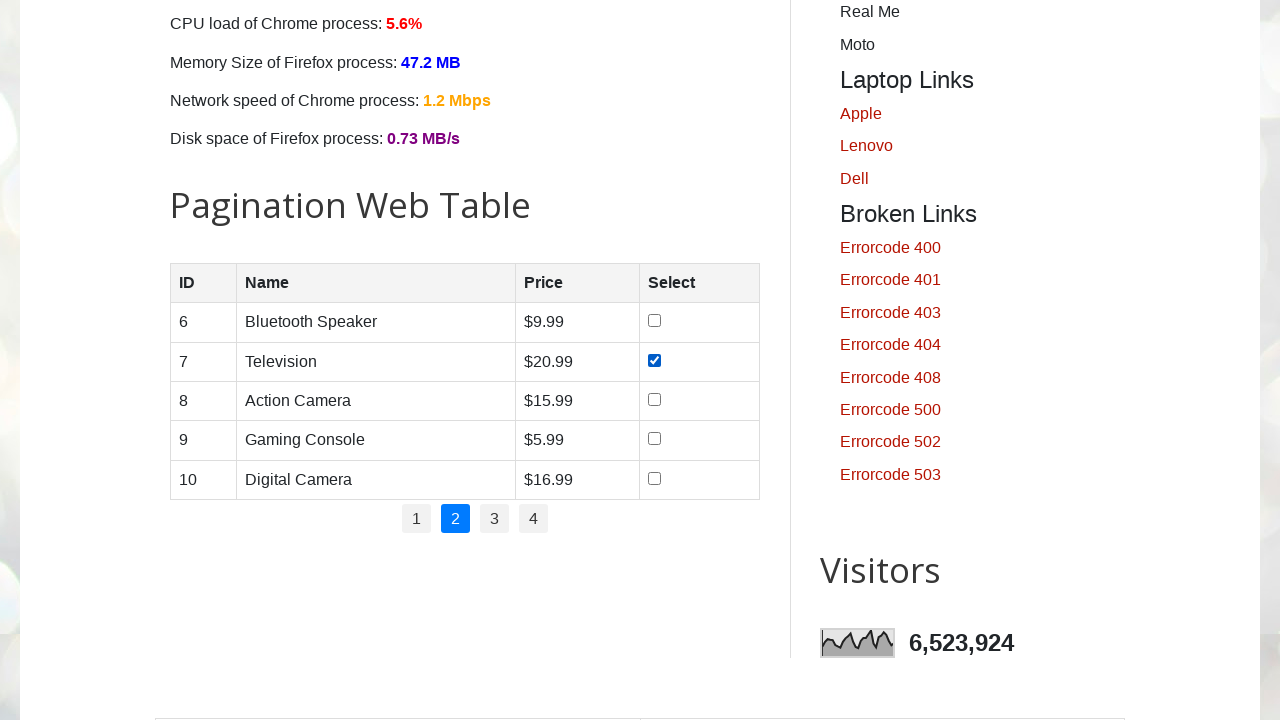

Inspecting row 2 with 4 cells
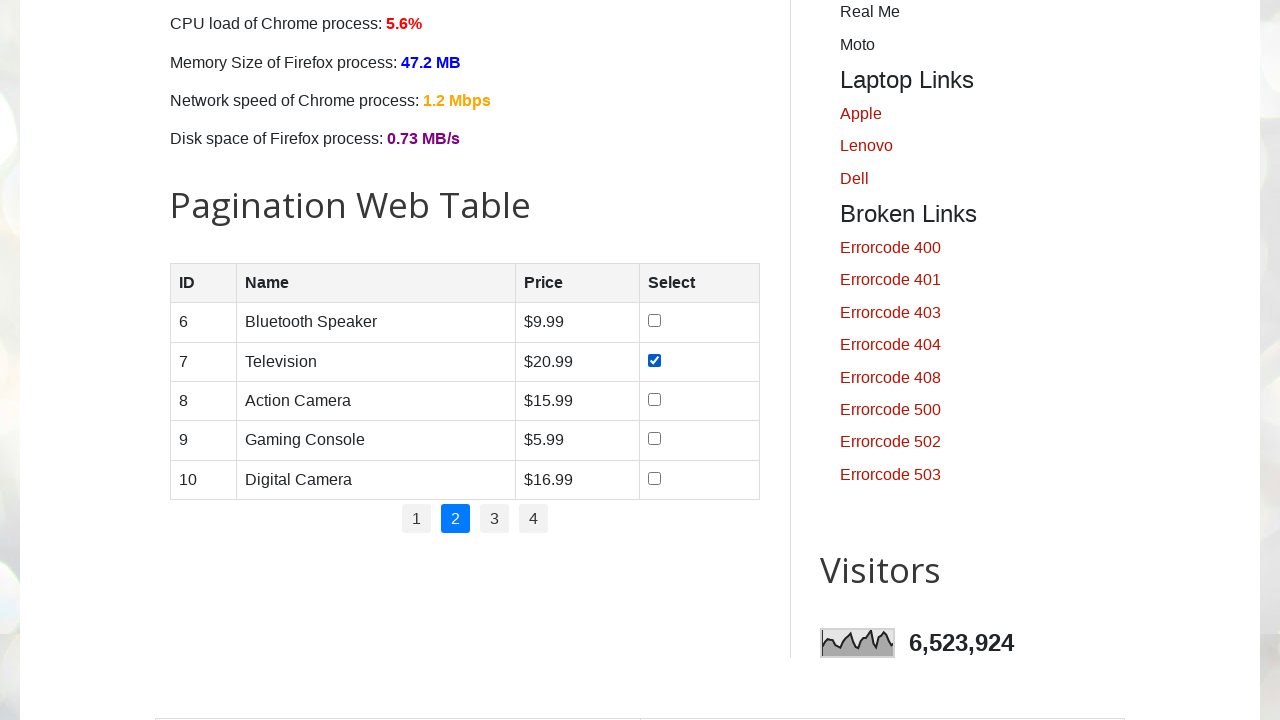

Read cell [1][0] content: '7'
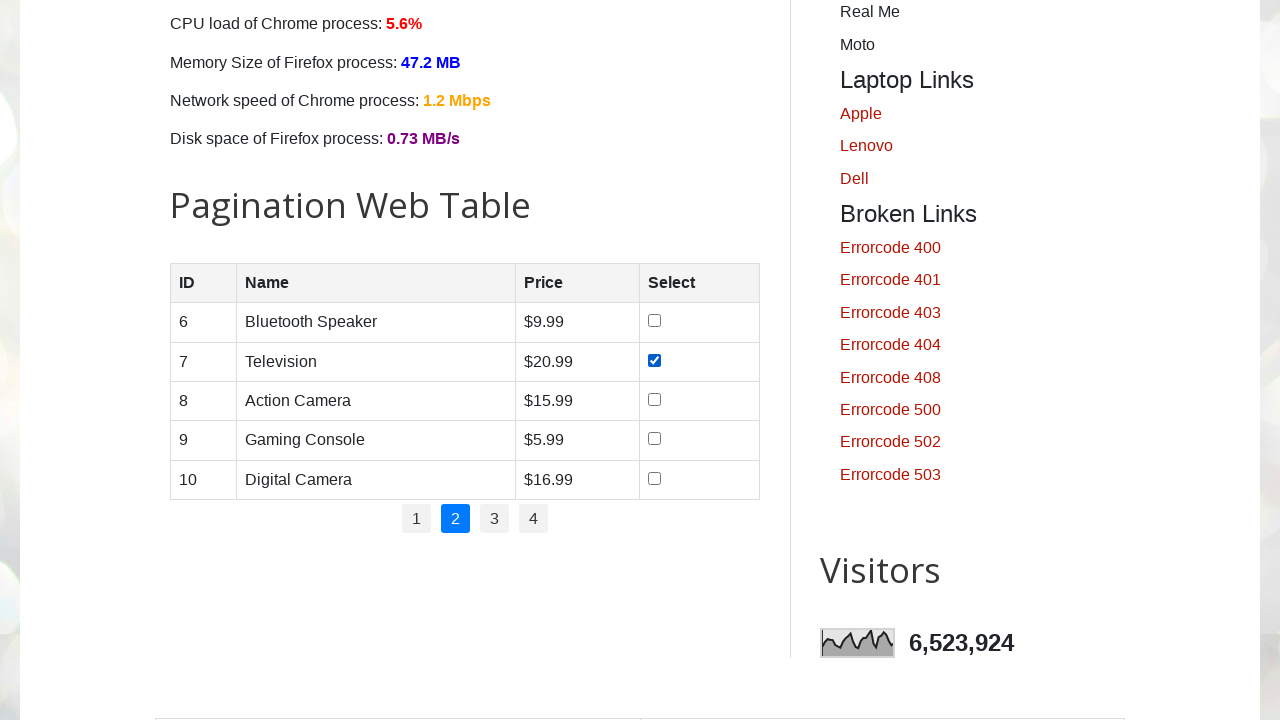

Read cell [1][1] content: 'Television'
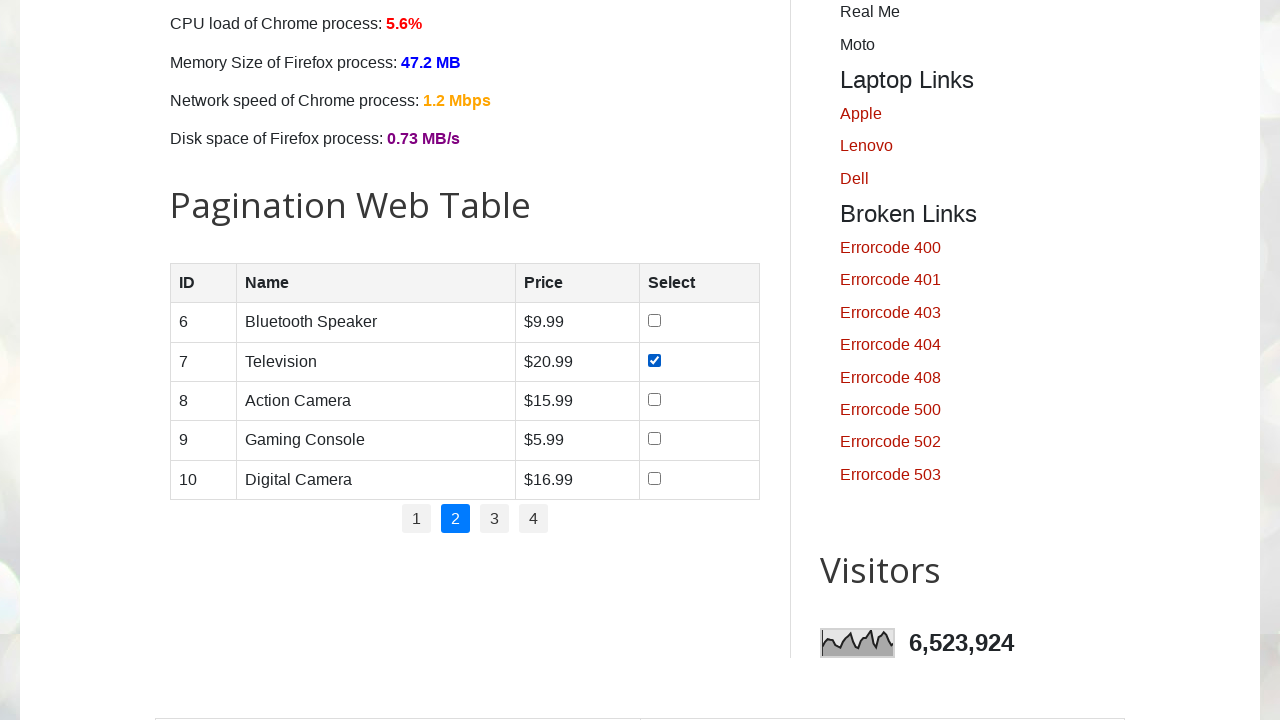

Read cell [1][2] content: '$20.99'
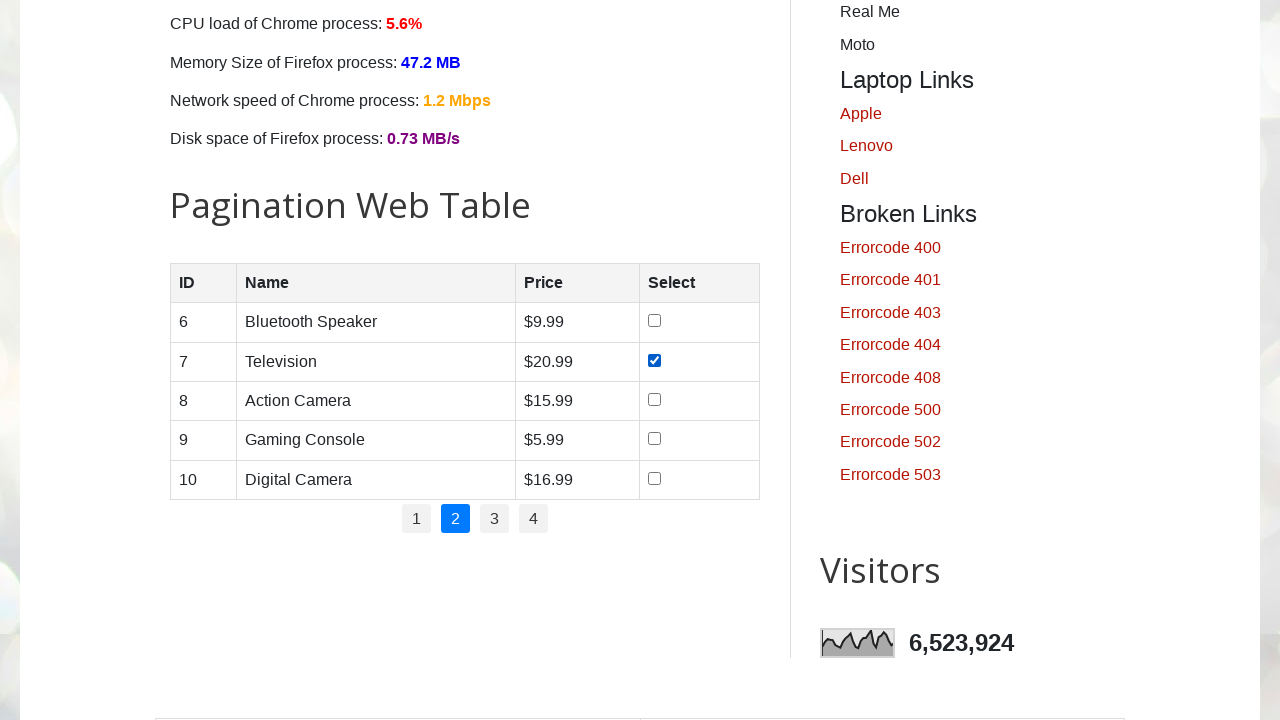

Inspecting row 3 with 4 cells
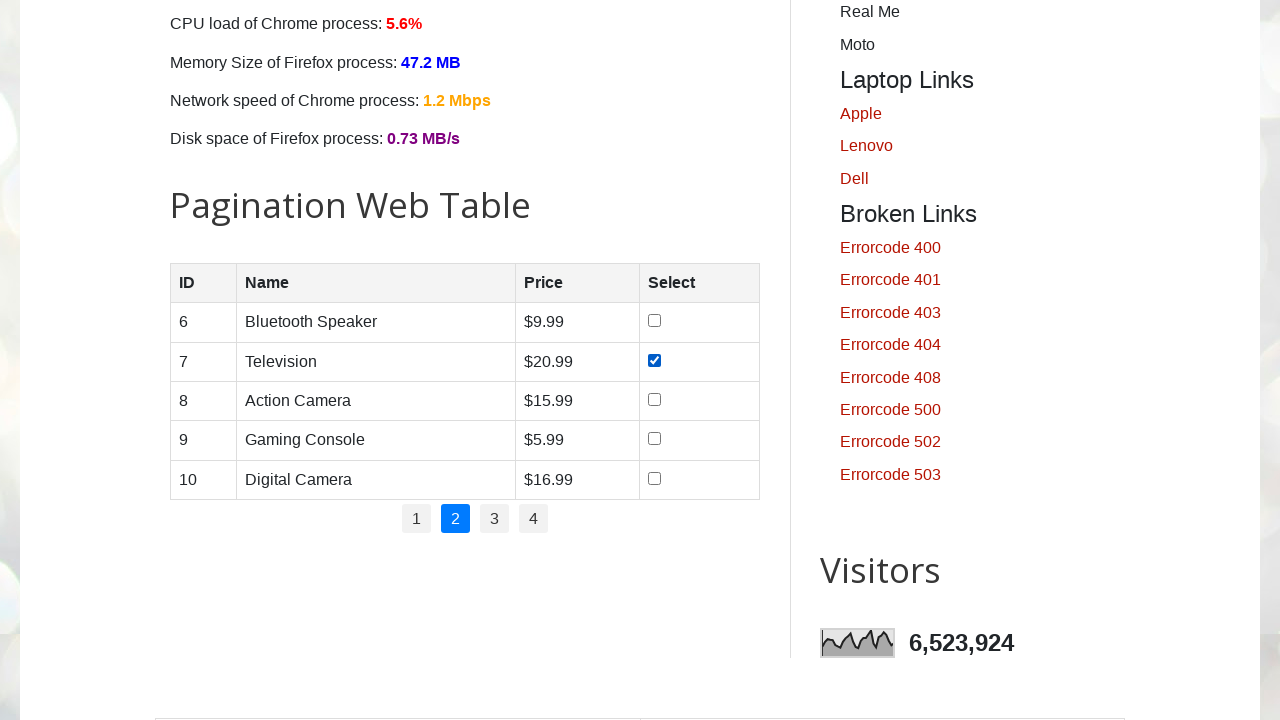

Read cell [2][0] content: '8'
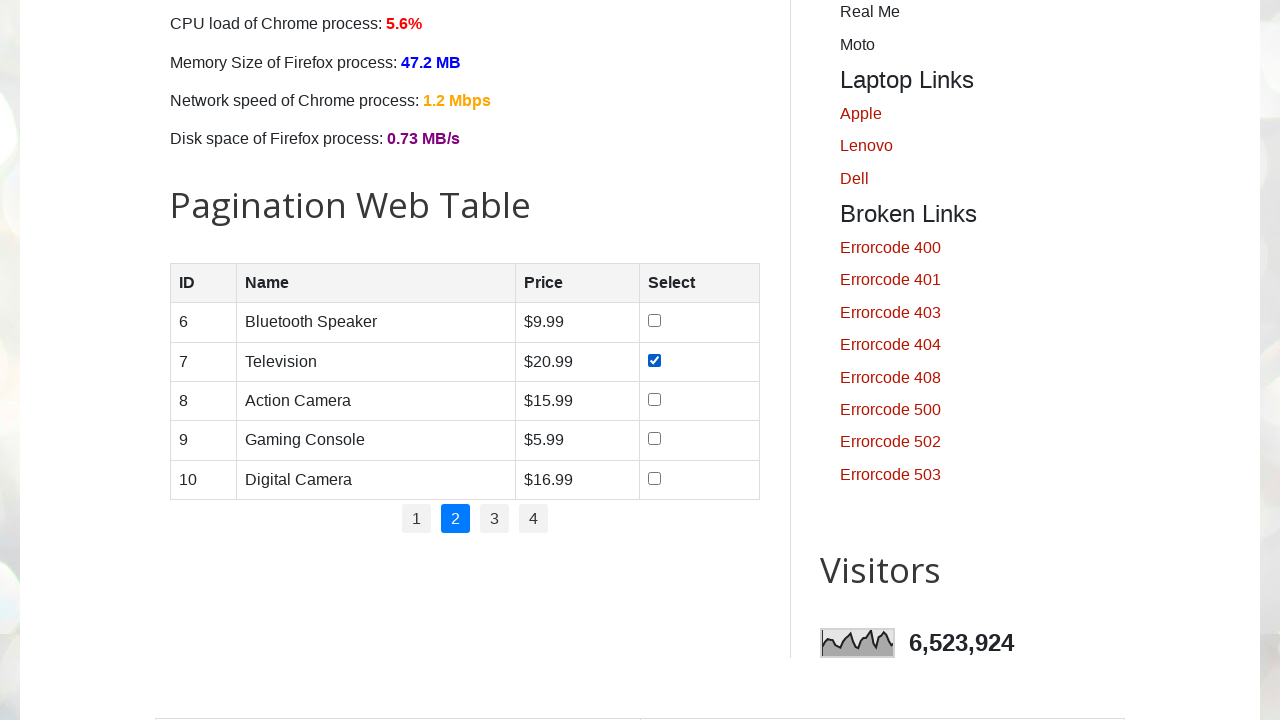

Read cell [2][1] content: 'Action Camera'
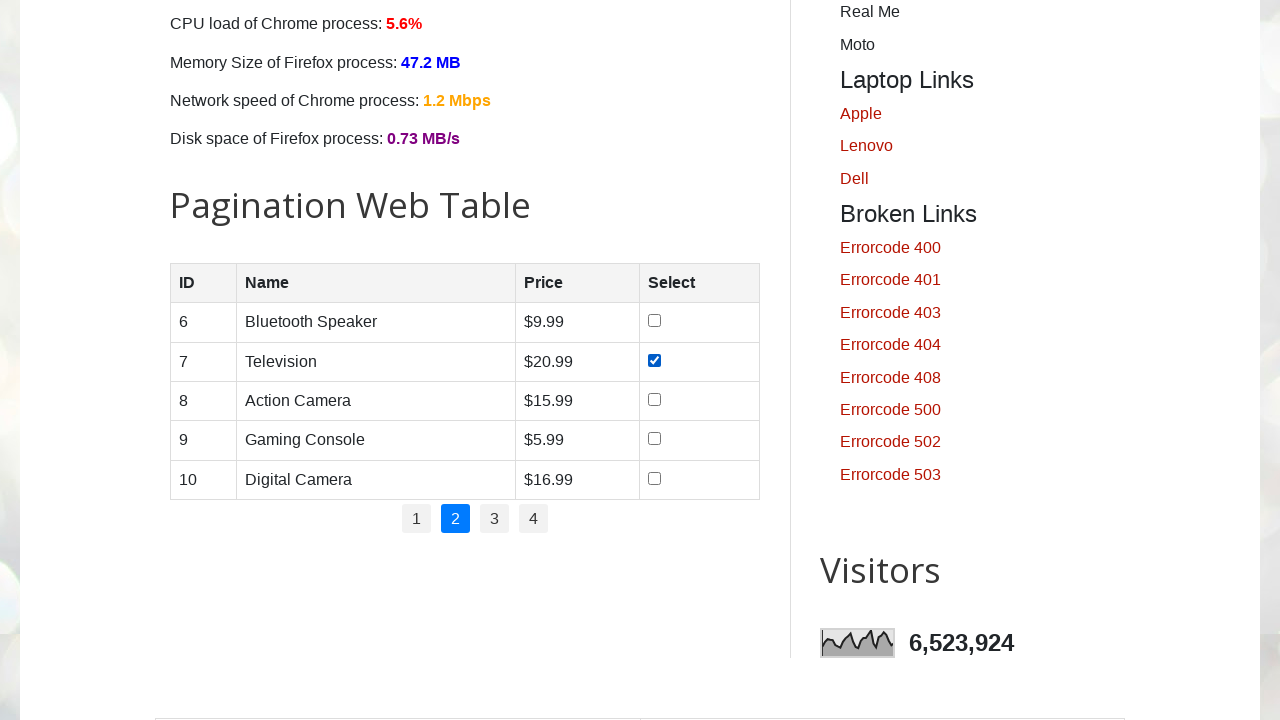

Read cell [2][2] content: '$15.99'
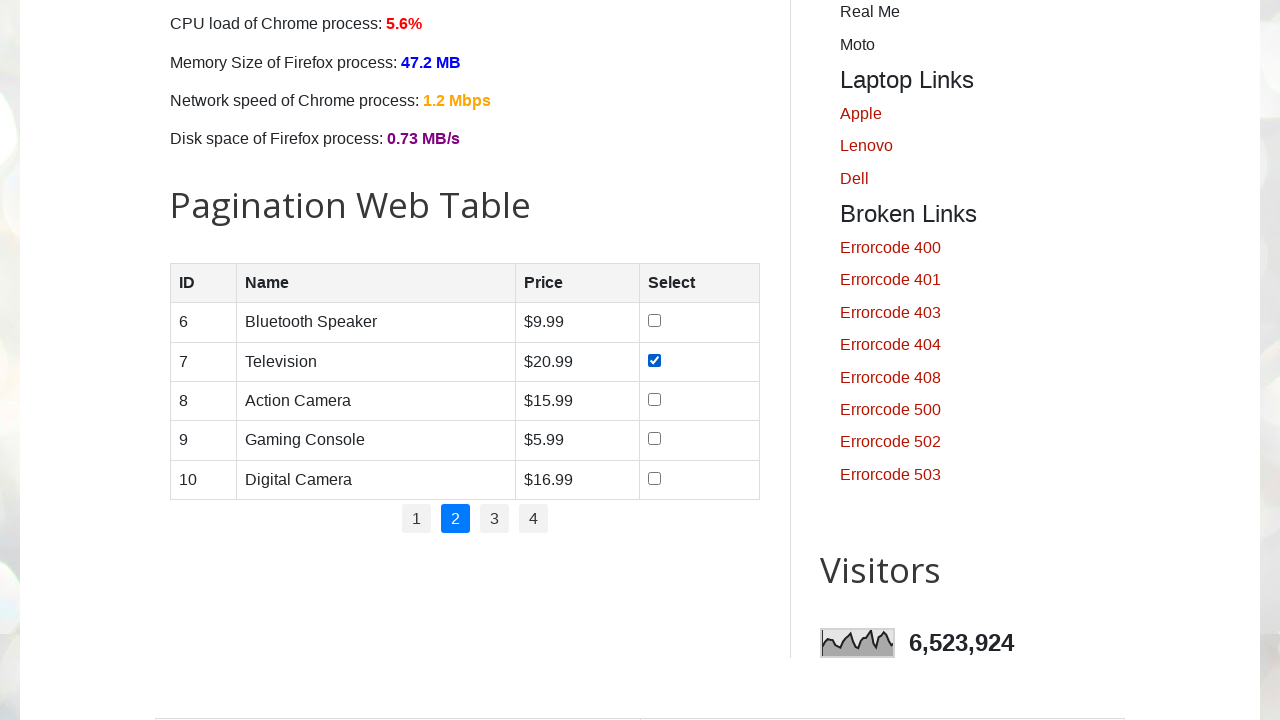

Inspecting row 4 with 4 cells
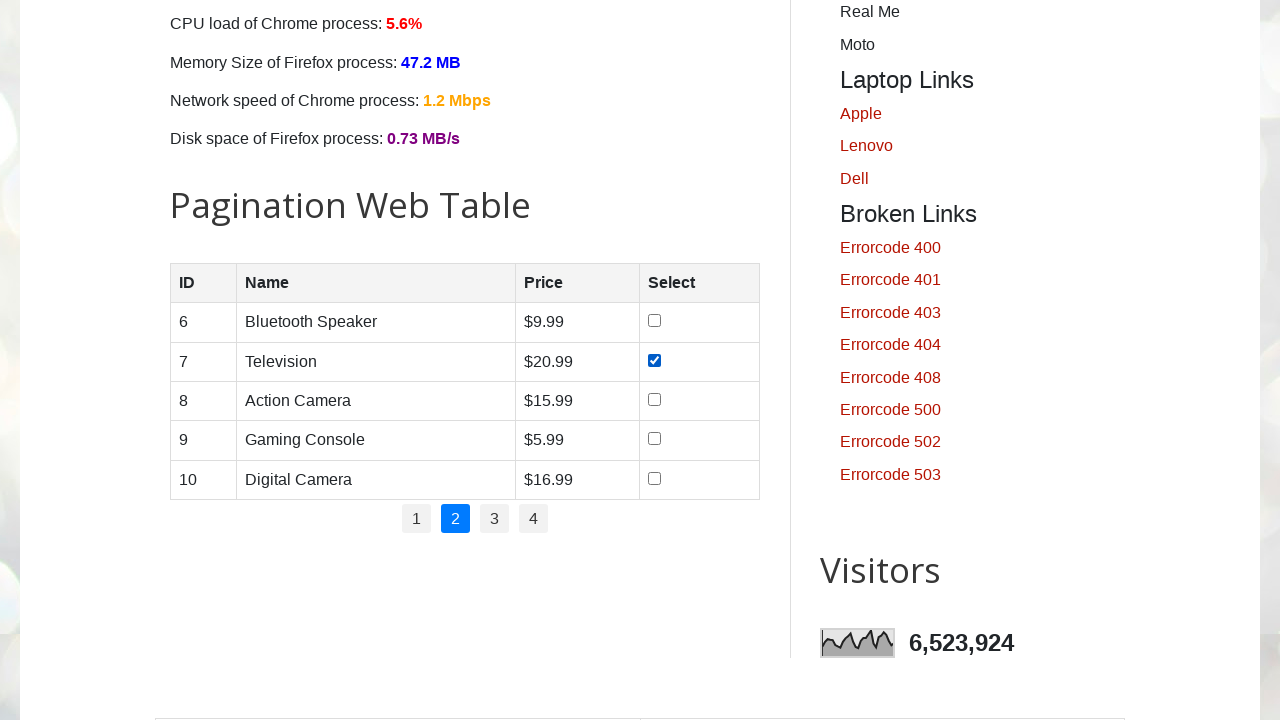

Read cell [3][0] content: '9'
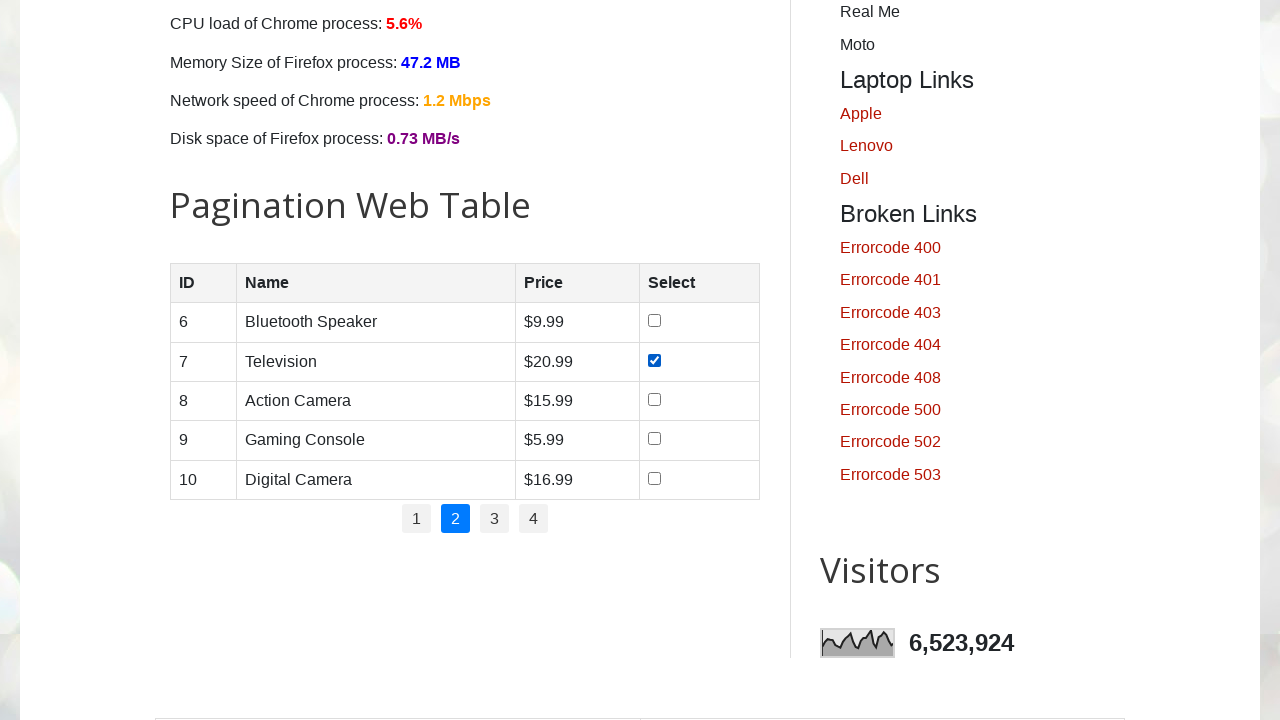

Read cell [3][1] content: 'Gaming Console'
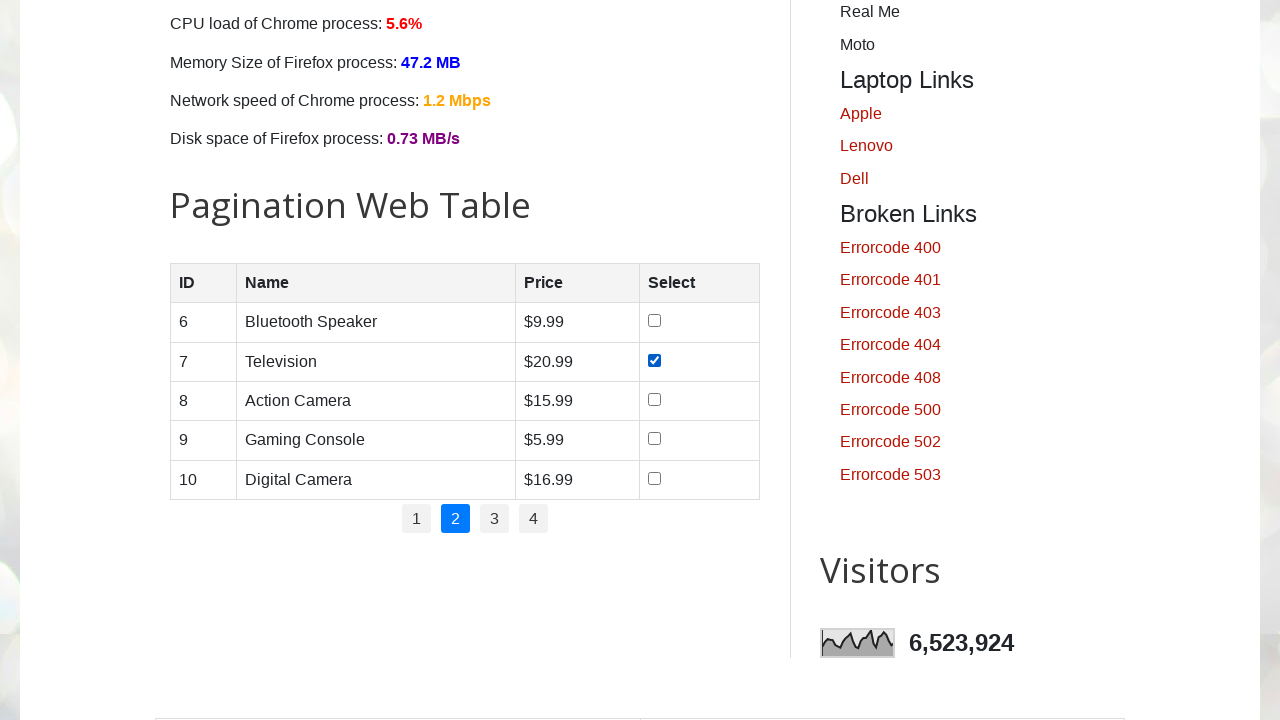

Read cell [3][2] content: '$5.99'
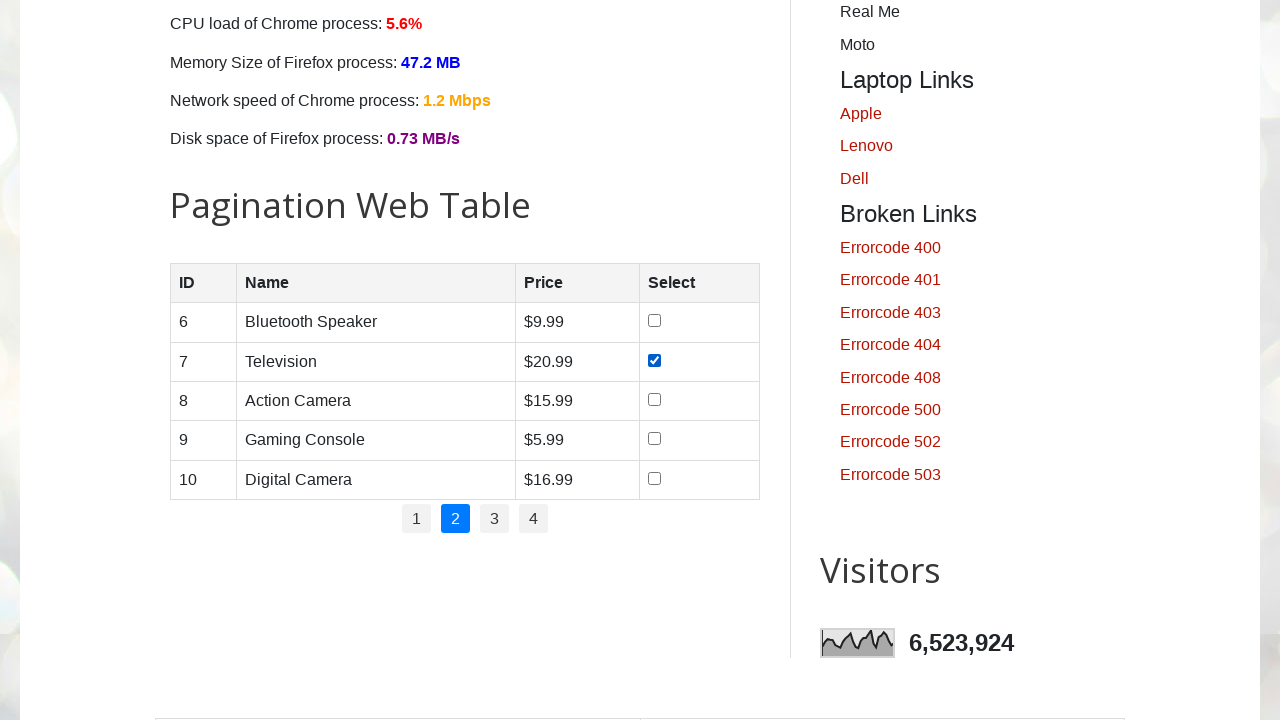

Inspecting row 5 with 4 cells
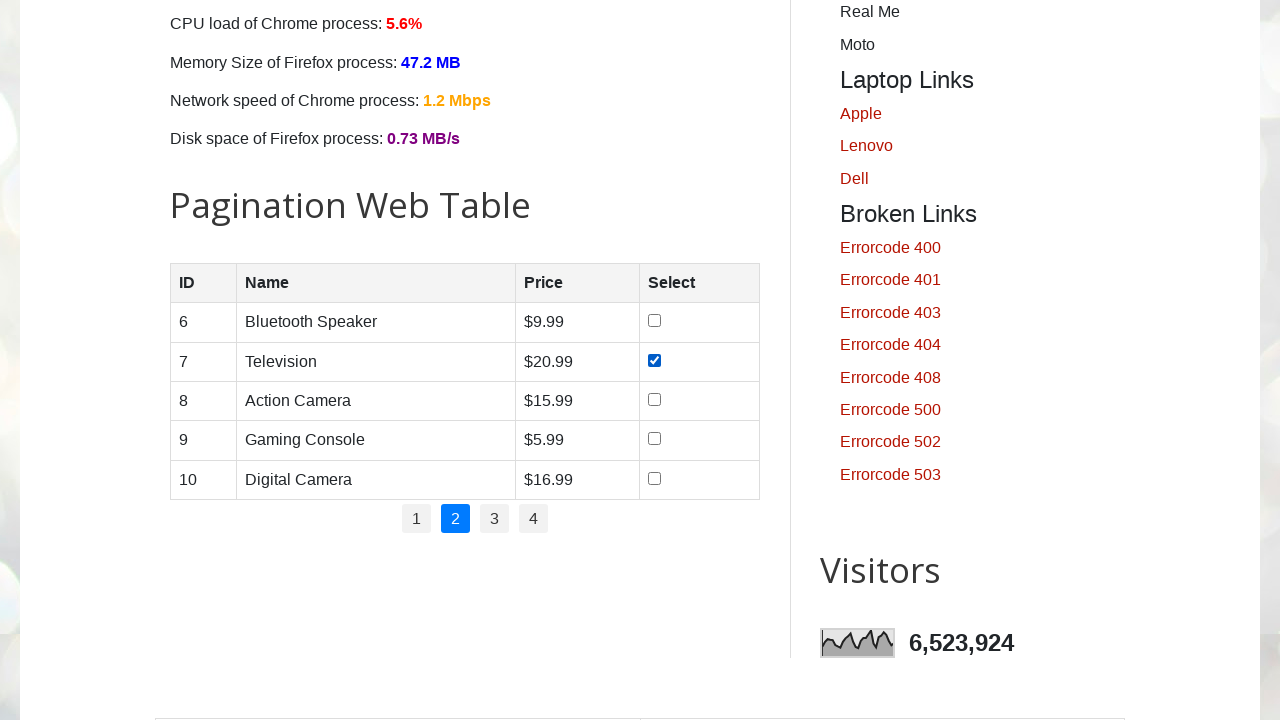

Read cell [4][0] content: '10'
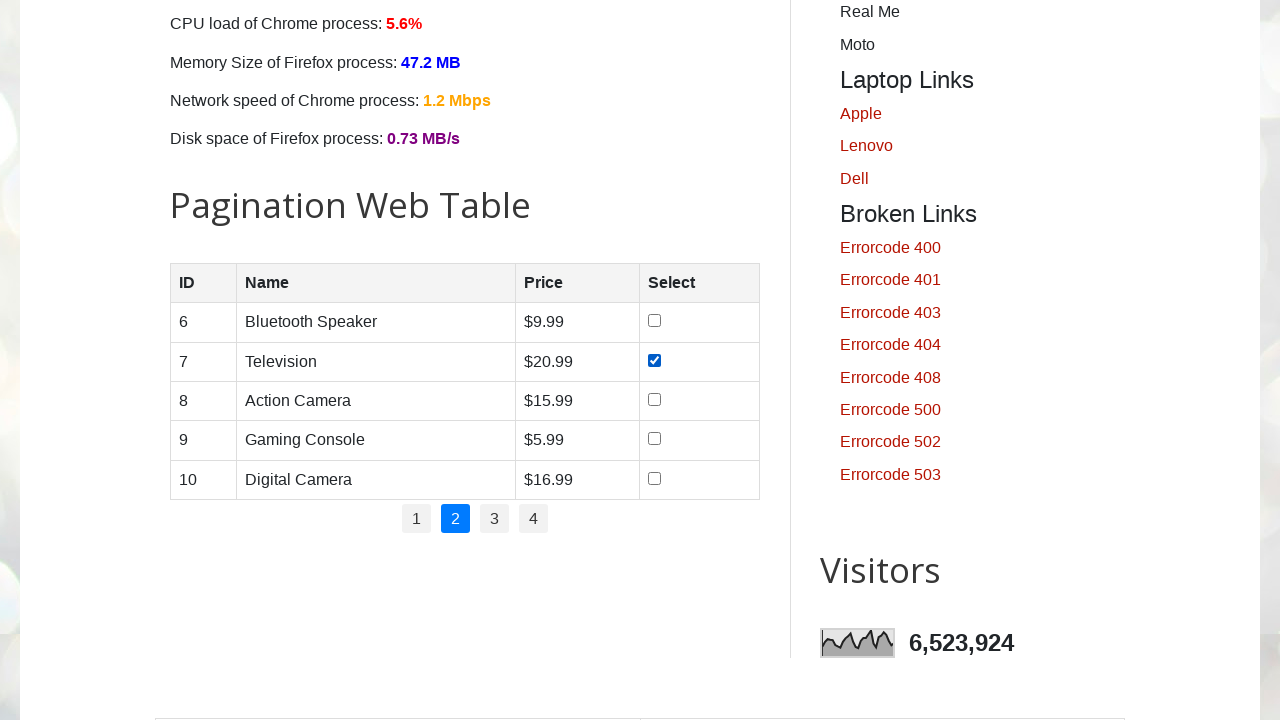

Read cell [4][1] content: 'Digital Camera'
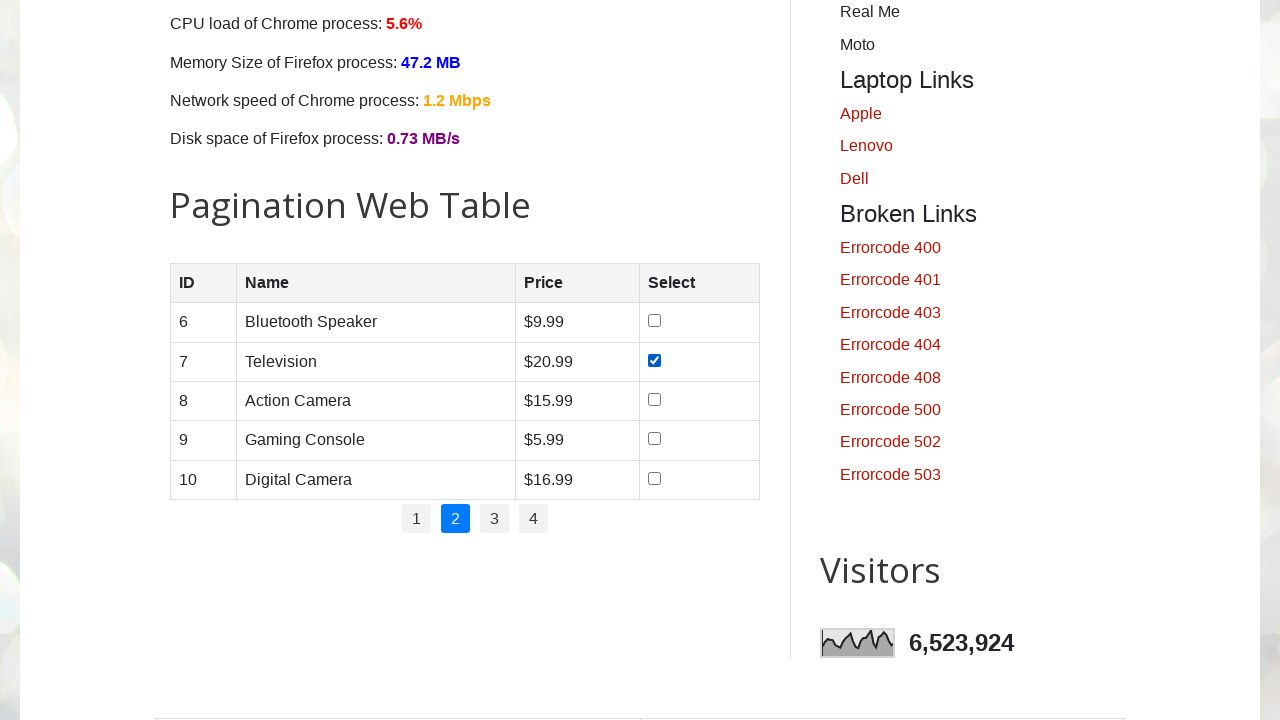

Read cell [4][2] content: '$16.99'
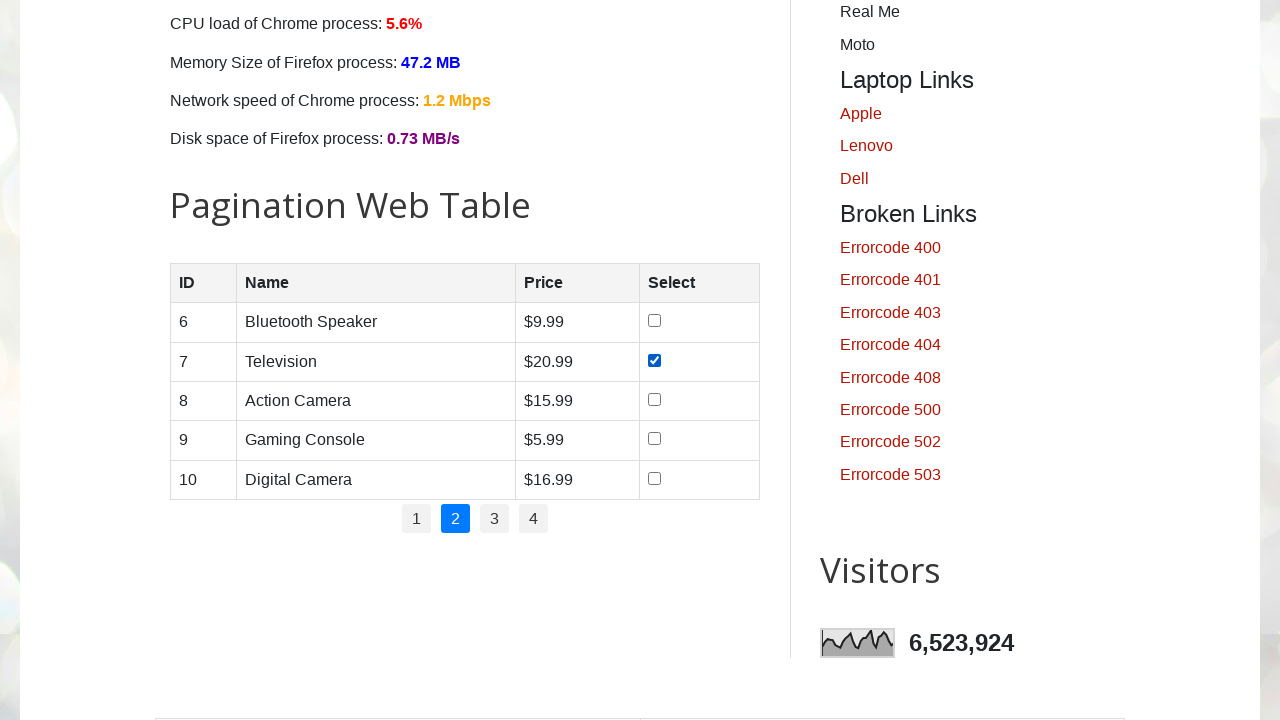

Clicked pagination page 2 at (456, 519) on #pagination li a >> nth=1
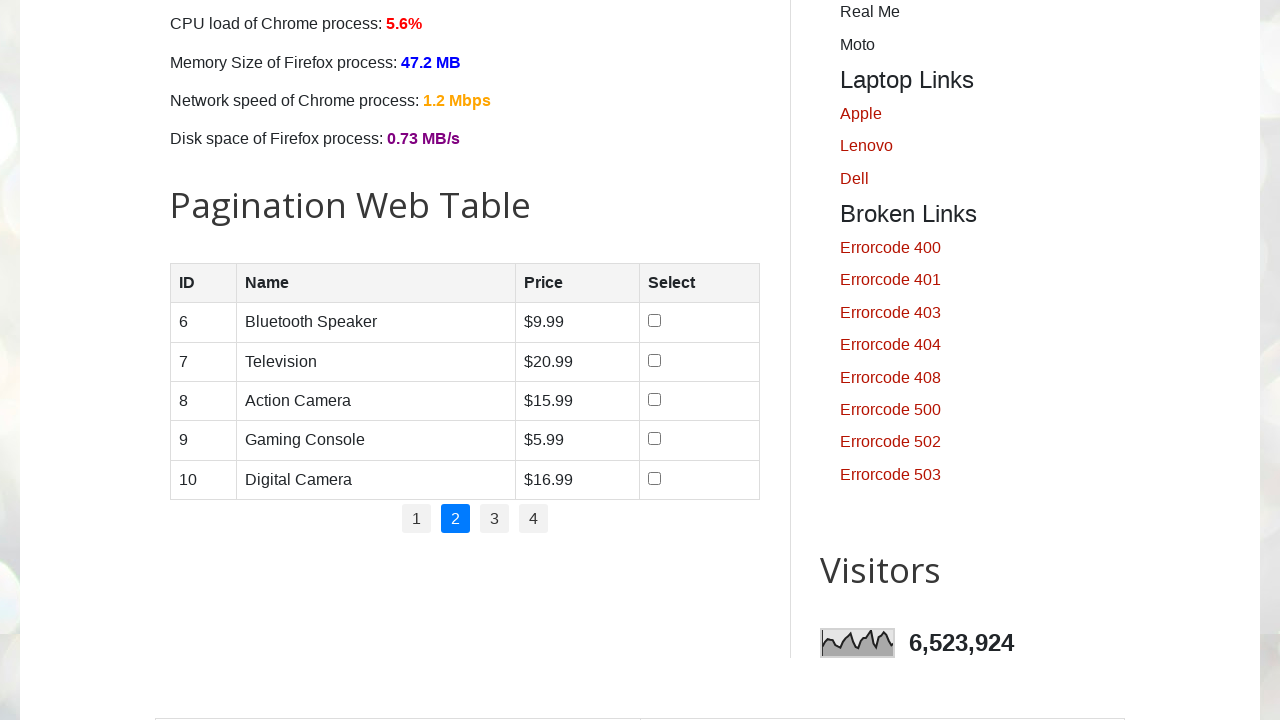

Waited 500ms for page to load
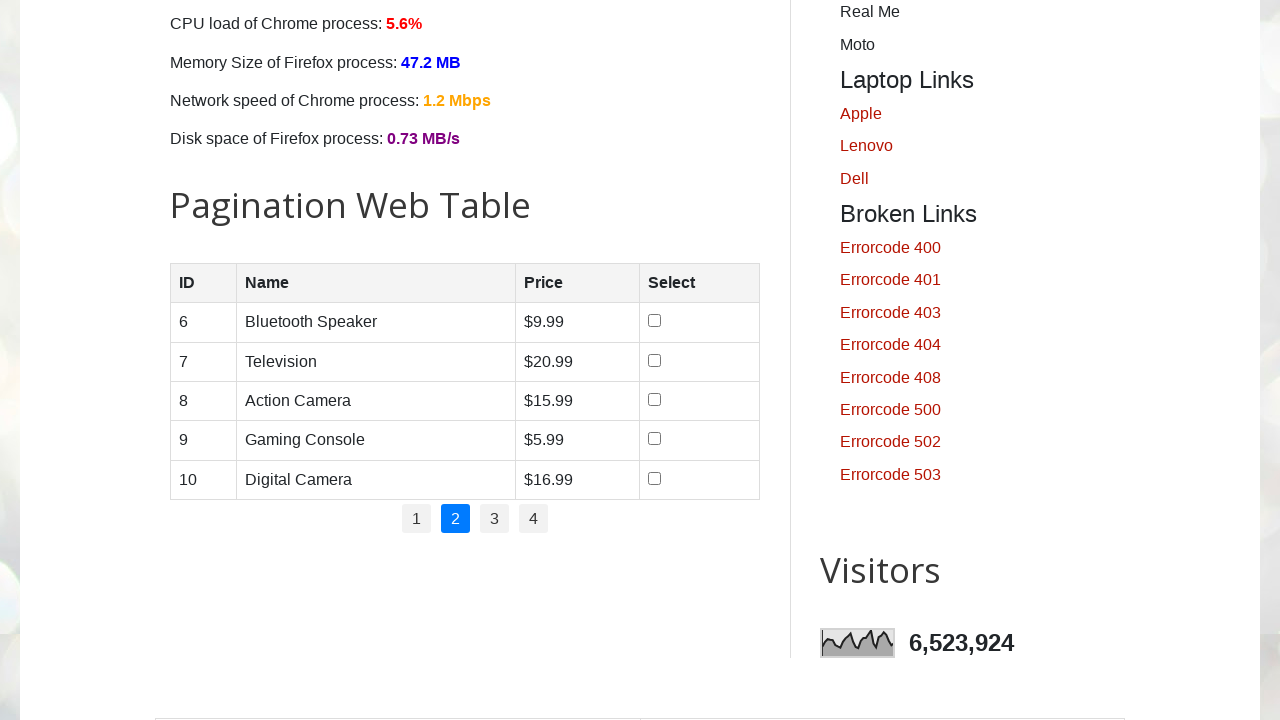

Found 5 rows in current page
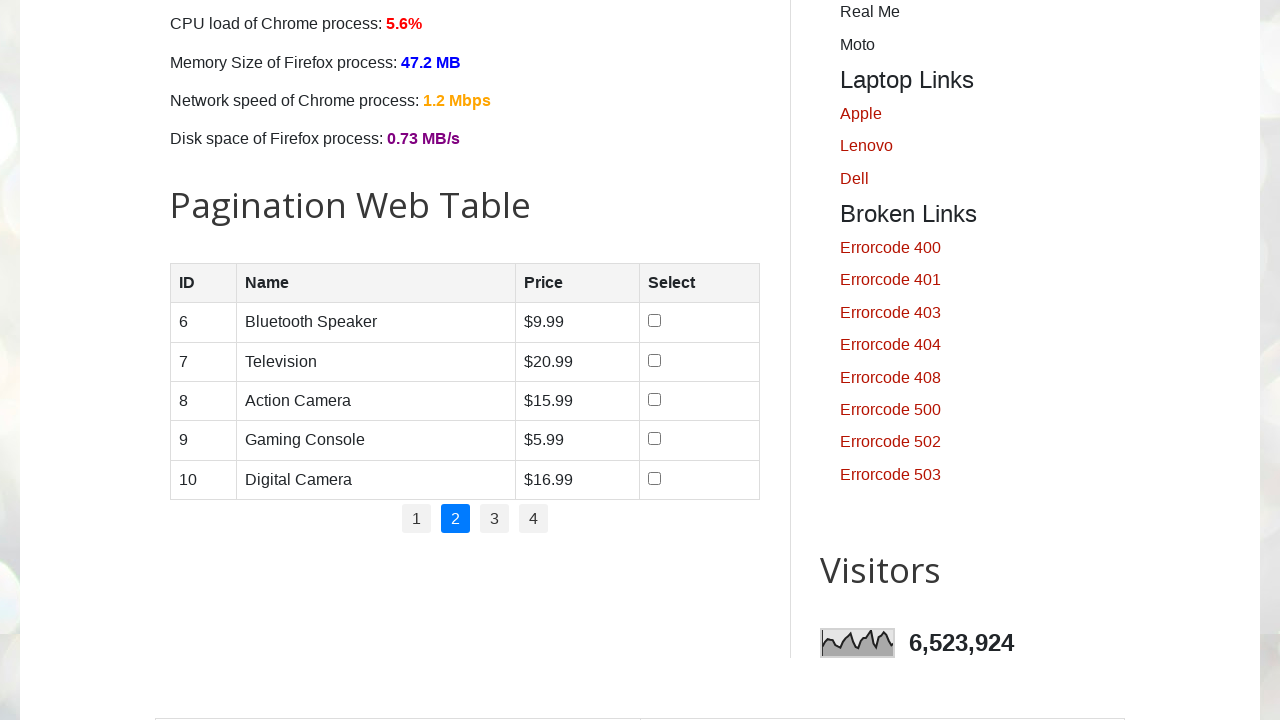

Inspecting row 1 with 4 cells
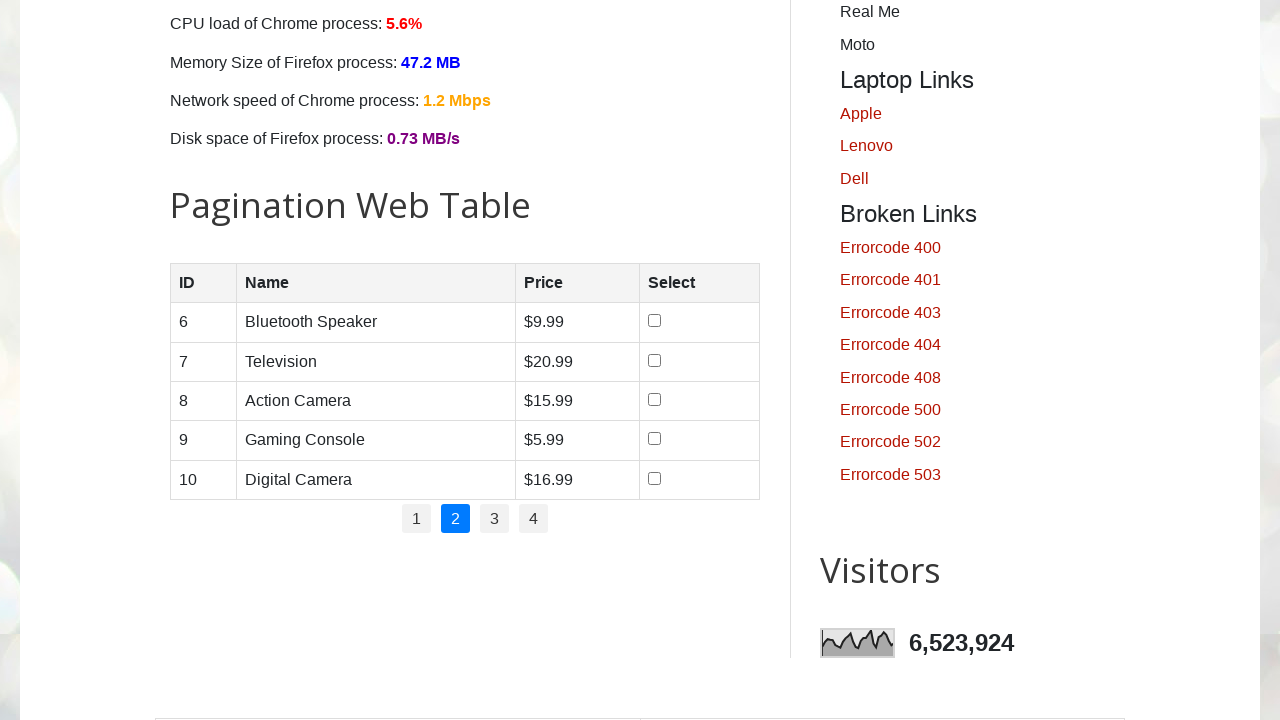

Read cell [0][0] content: '6'
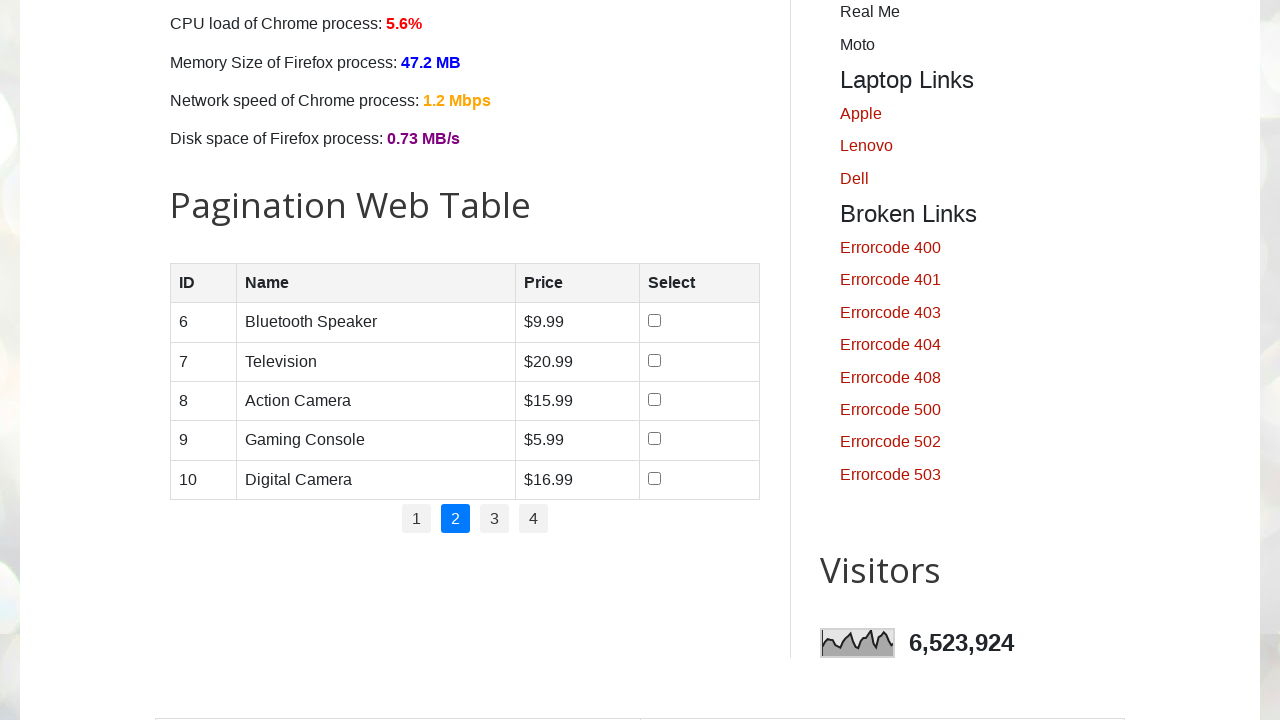

Read cell [0][1] content: 'Bluetooth Speaker'
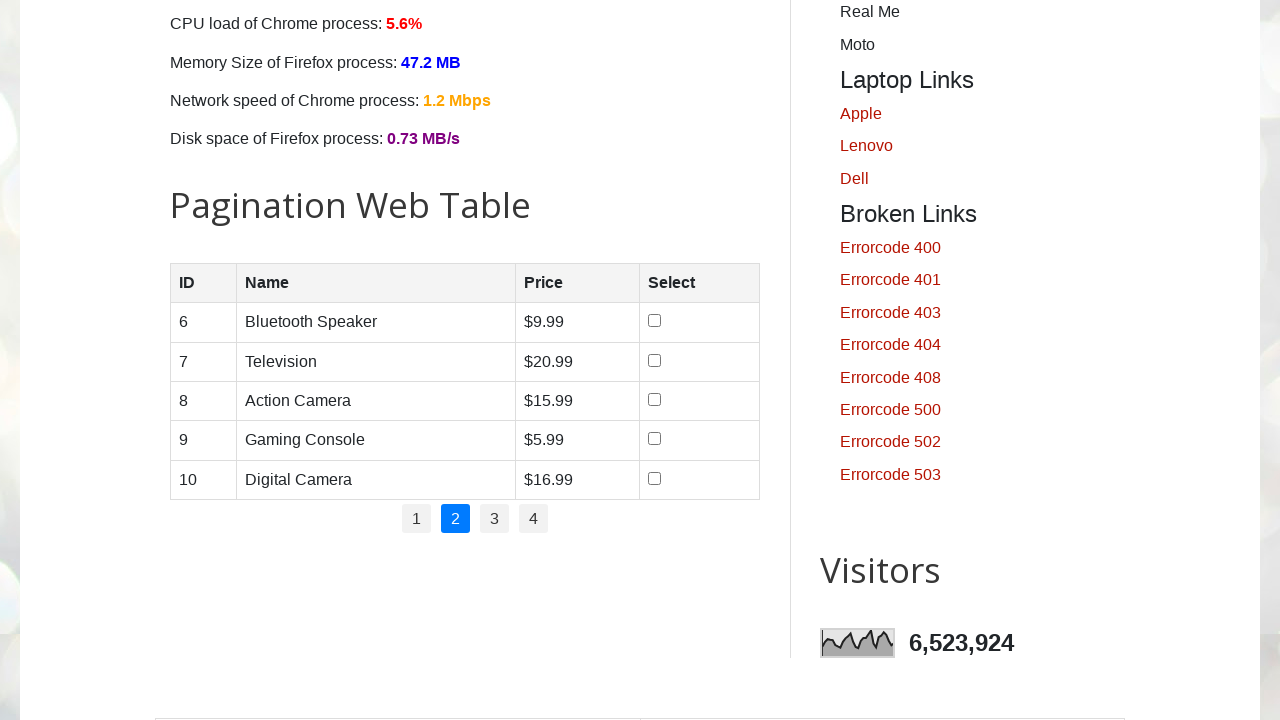

Read cell [0][2] content: '$9.99'
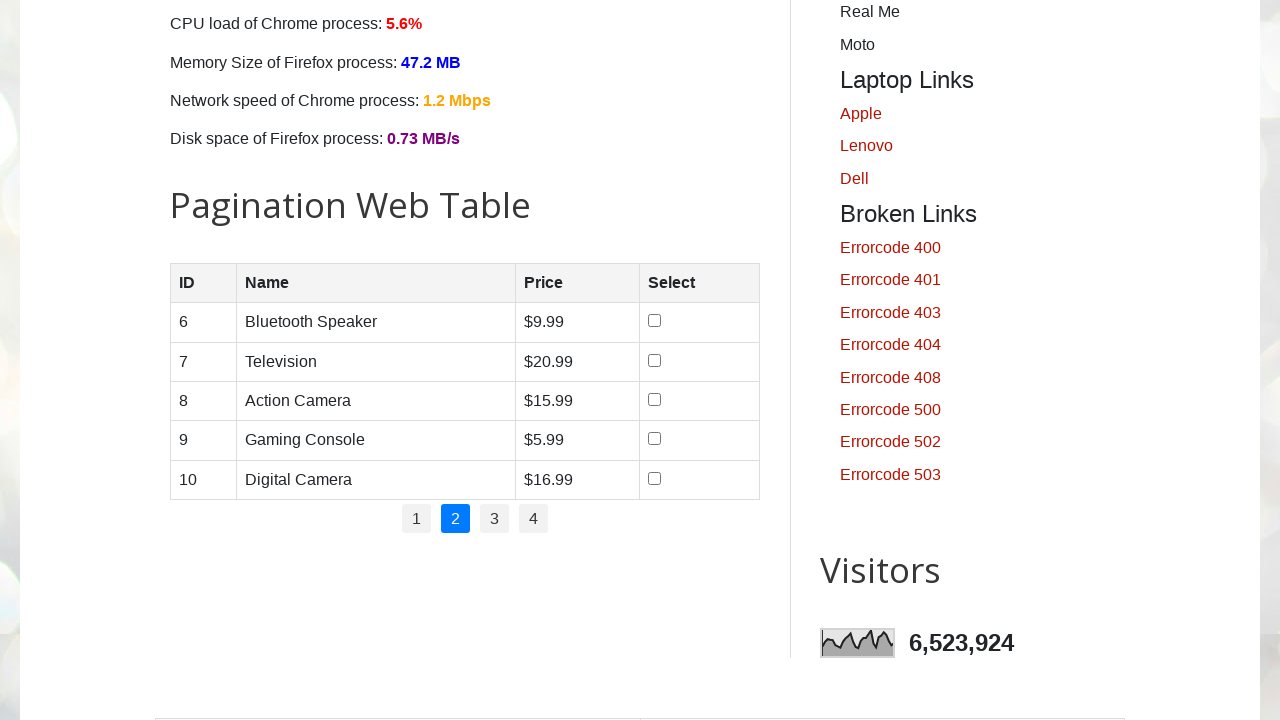

Inspecting row 2 with 4 cells
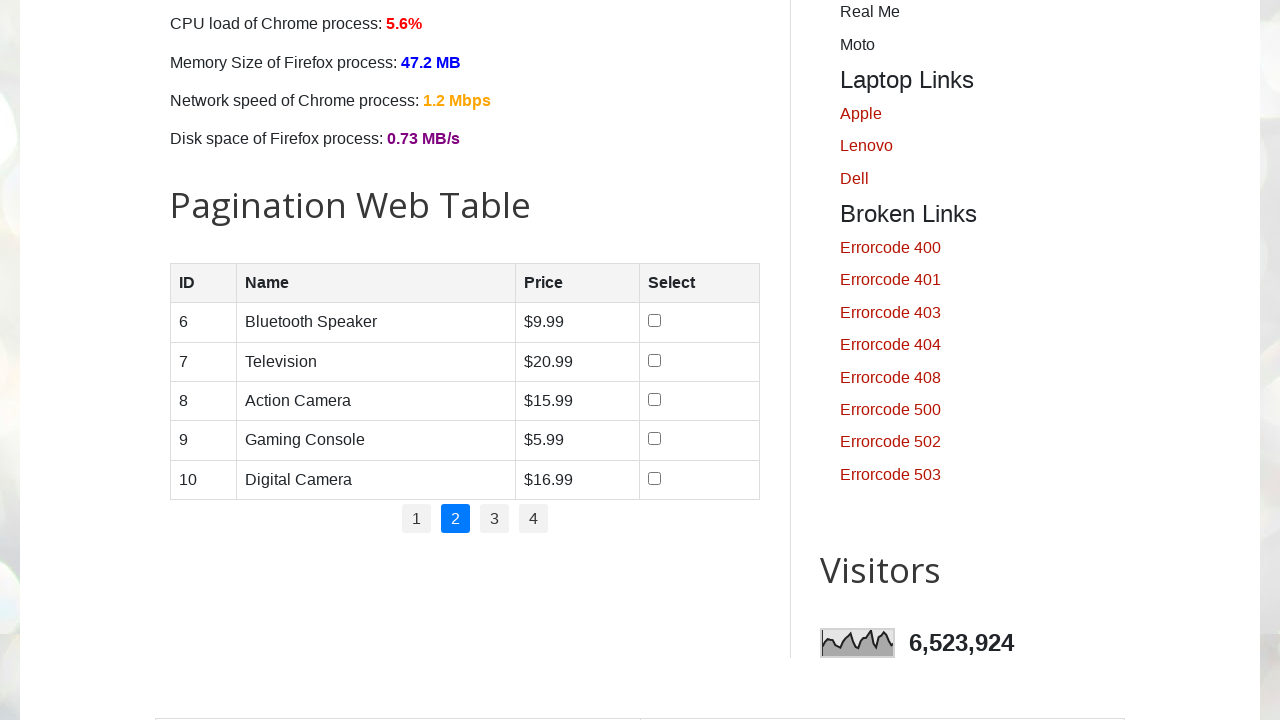

Read cell [1][0] content: '7'
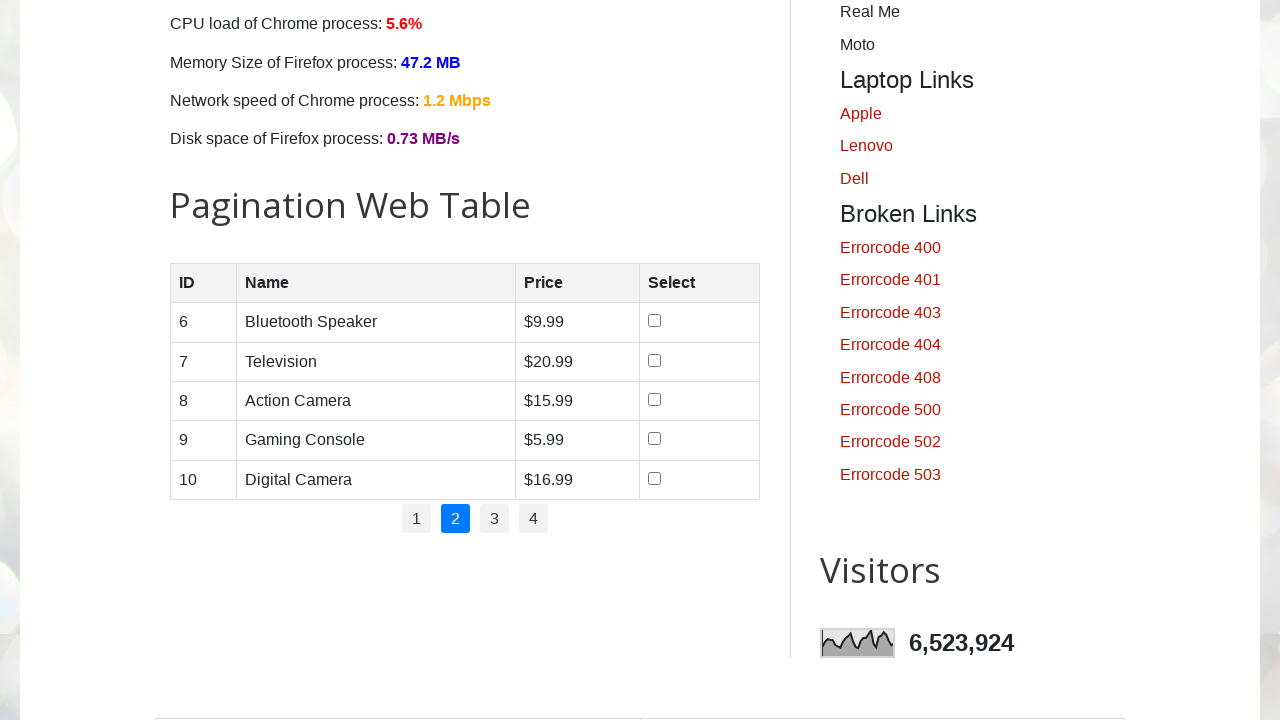

Read cell [1][1] content: 'Television'
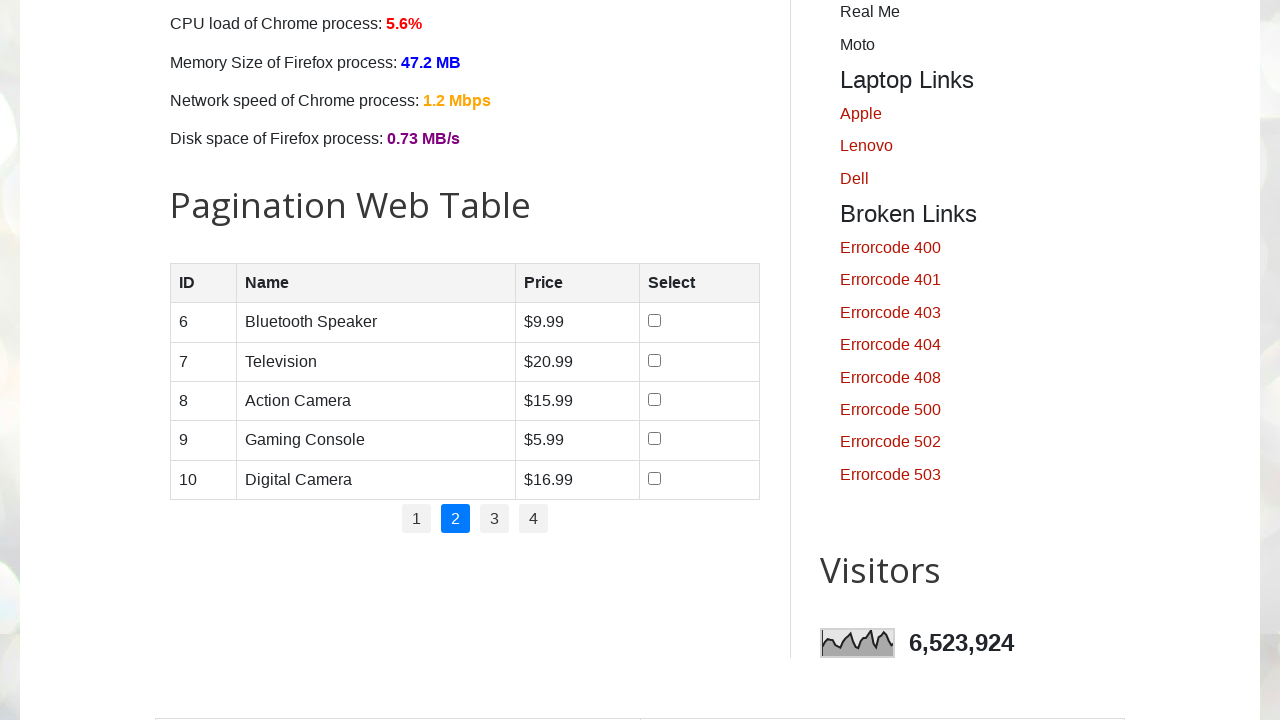

Read cell [1][2] content: '$20.99'
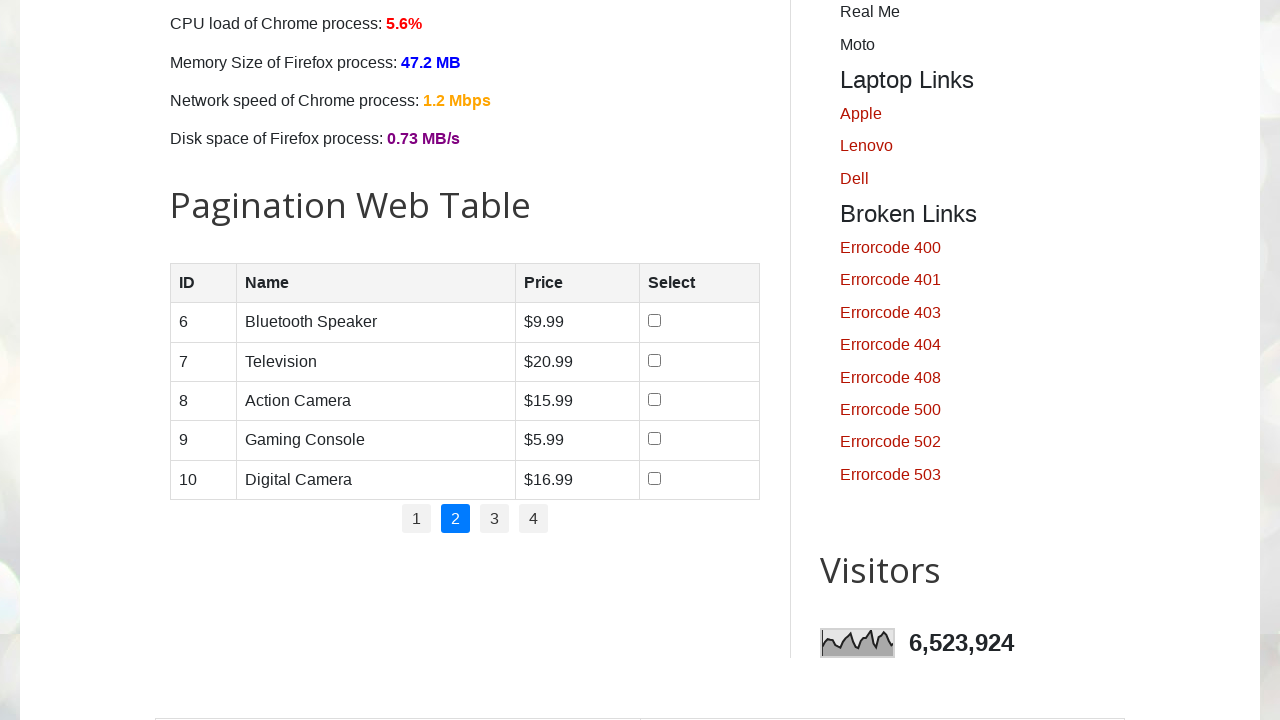

Inspecting row 3 with 4 cells
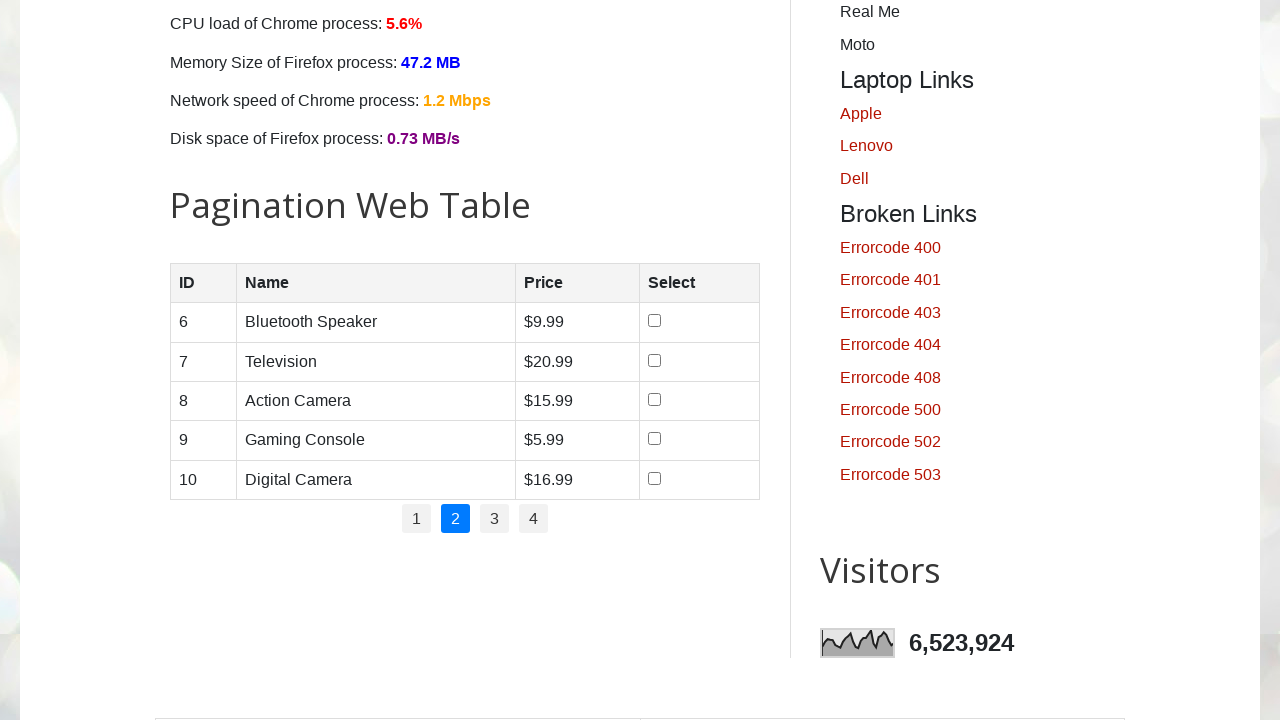

Read cell [2][0] content: '8'
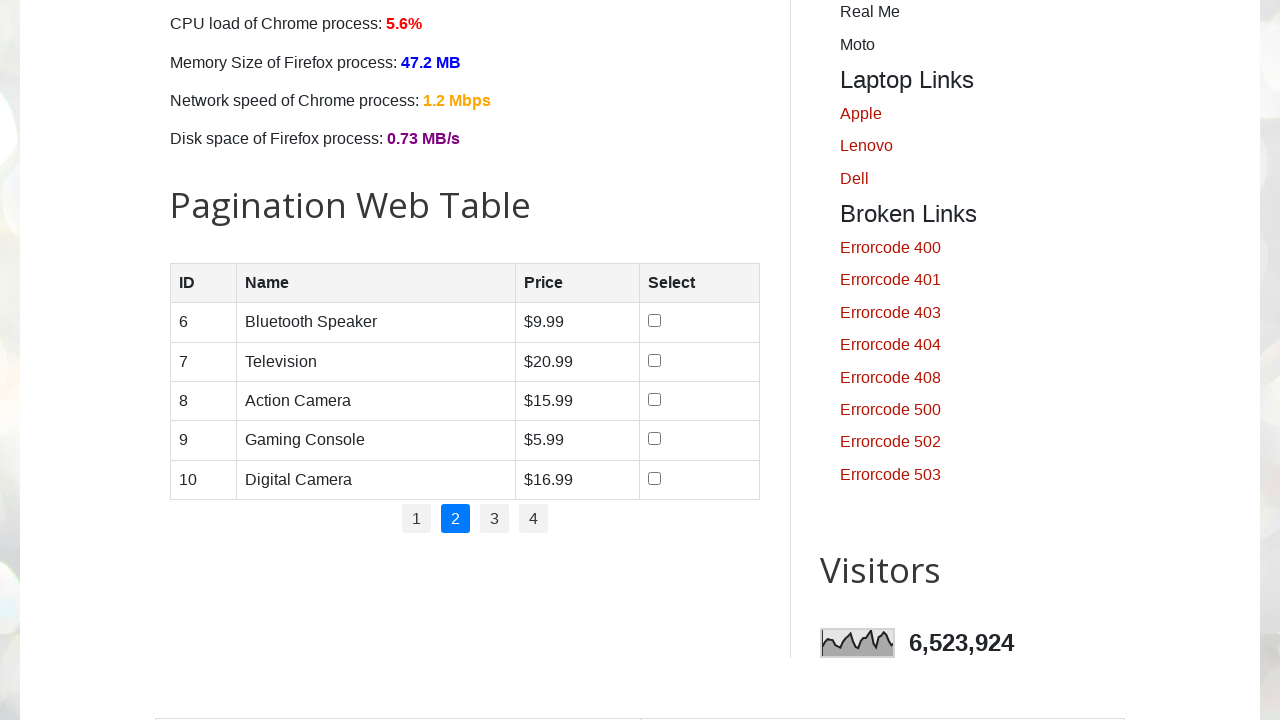

Read cell [2][1] content: 'Action Camera'
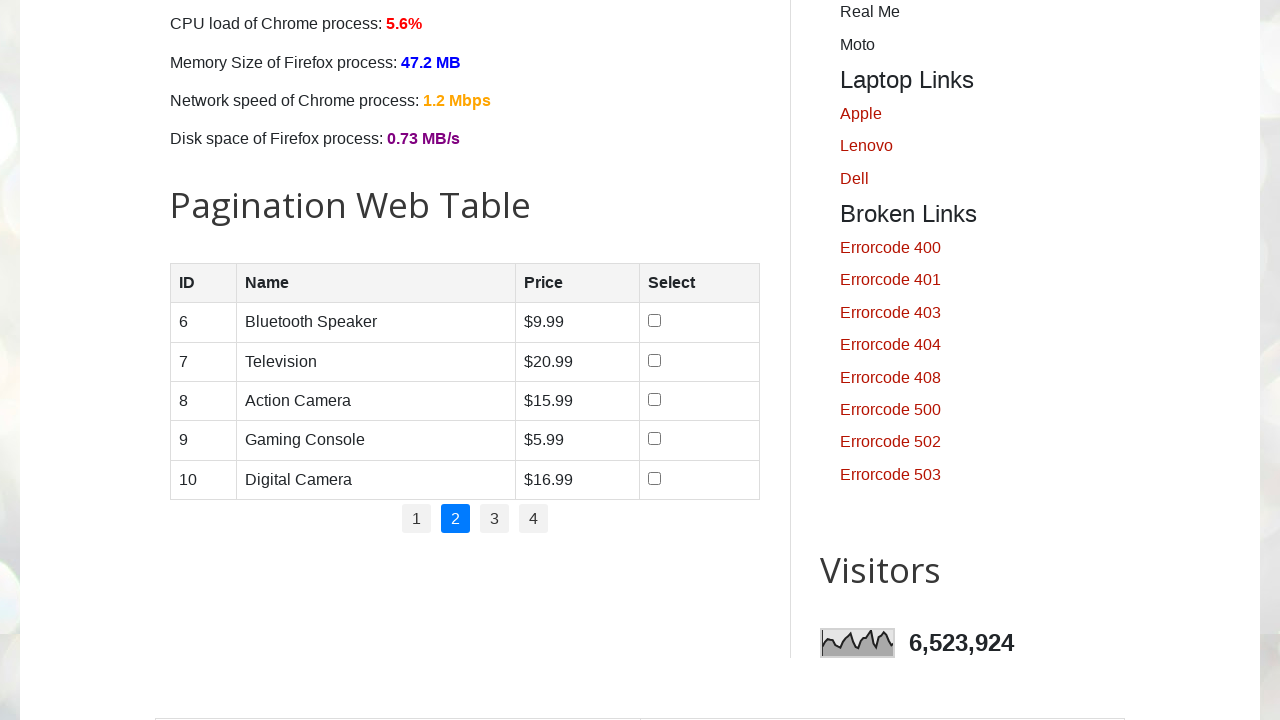

Read cell [2][2] content: '$15.99'
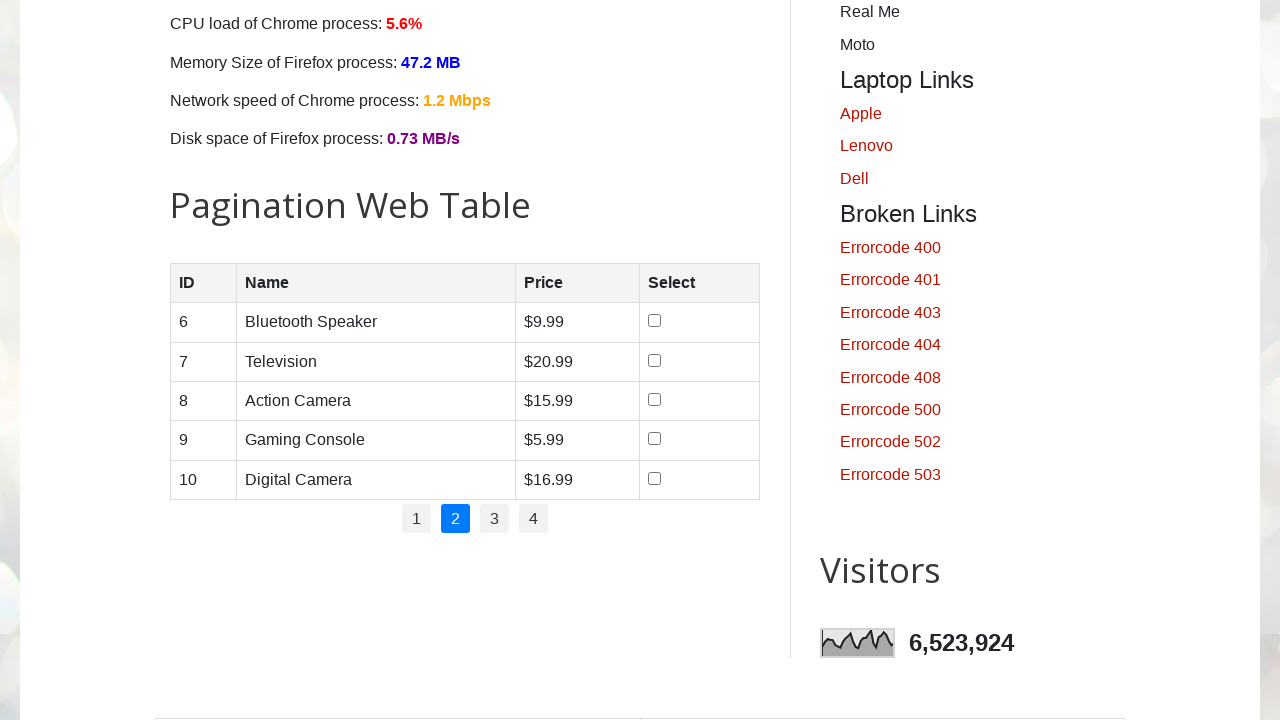

Inspecting row 4 with 4 cells
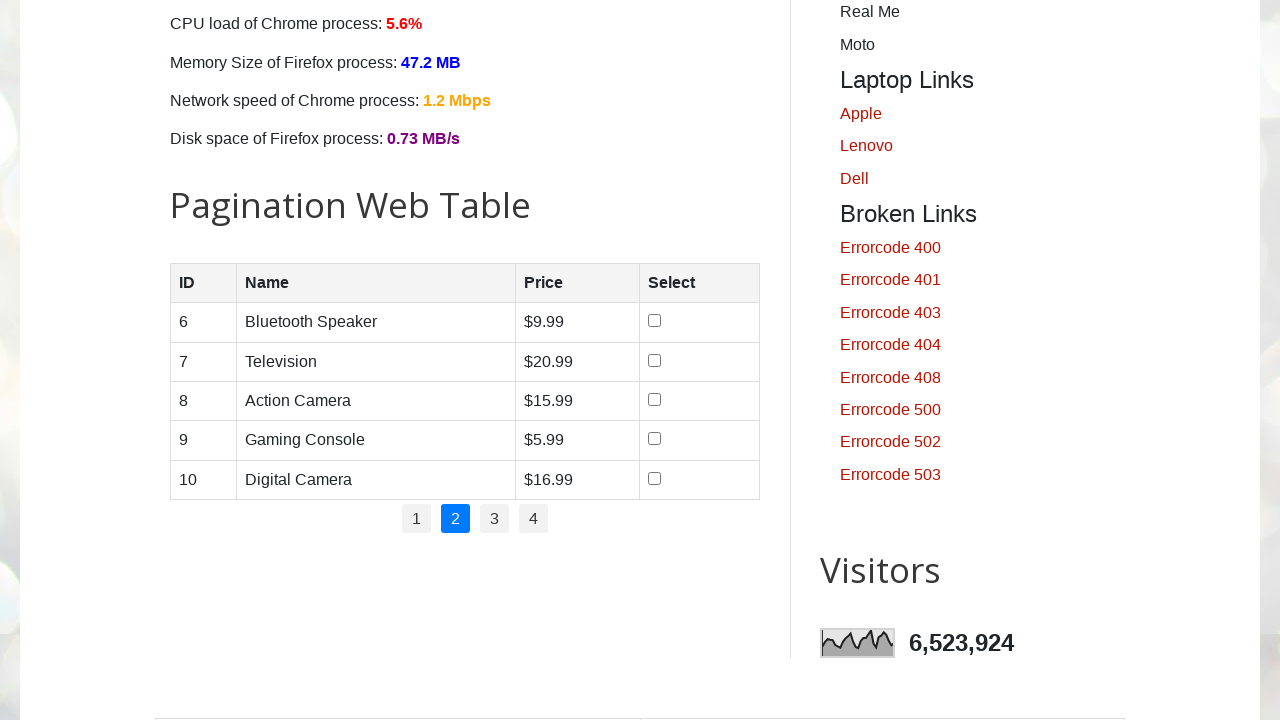

Read cell [3][0] content: '9'
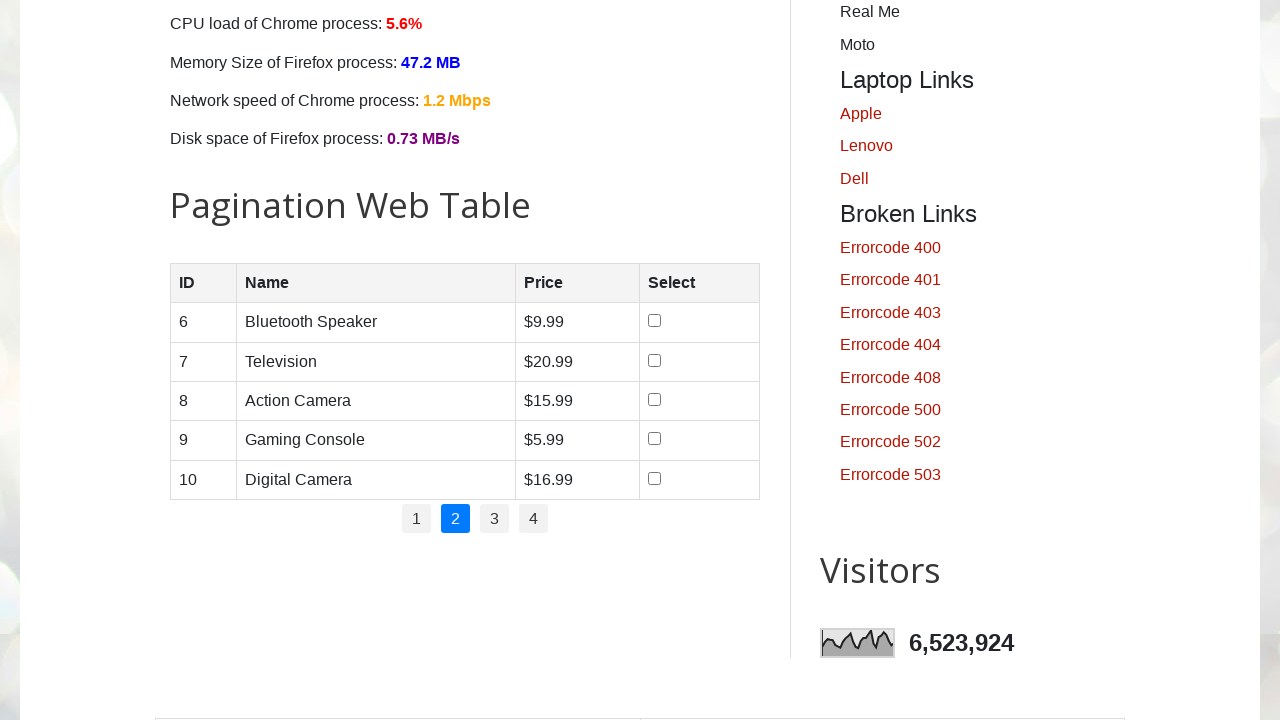

Read cell [3][1] content: 'Gaming Console'
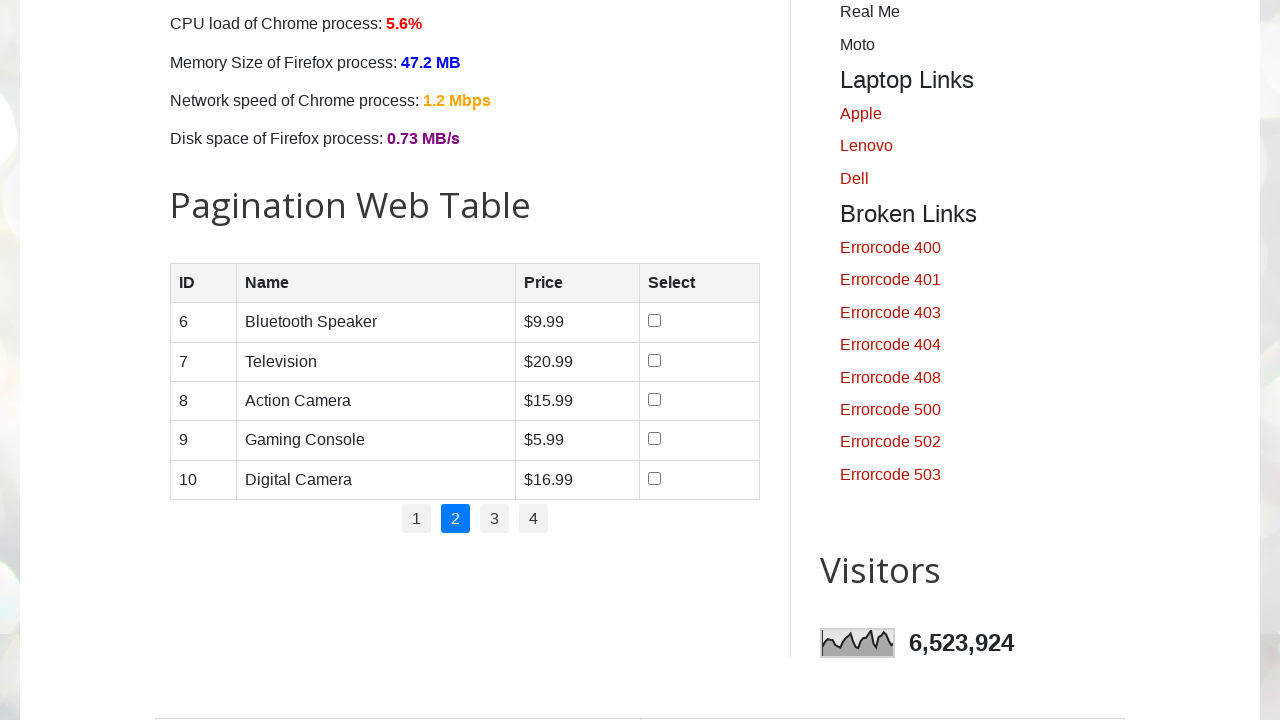

Read cell [3][2] content: '$5.99'
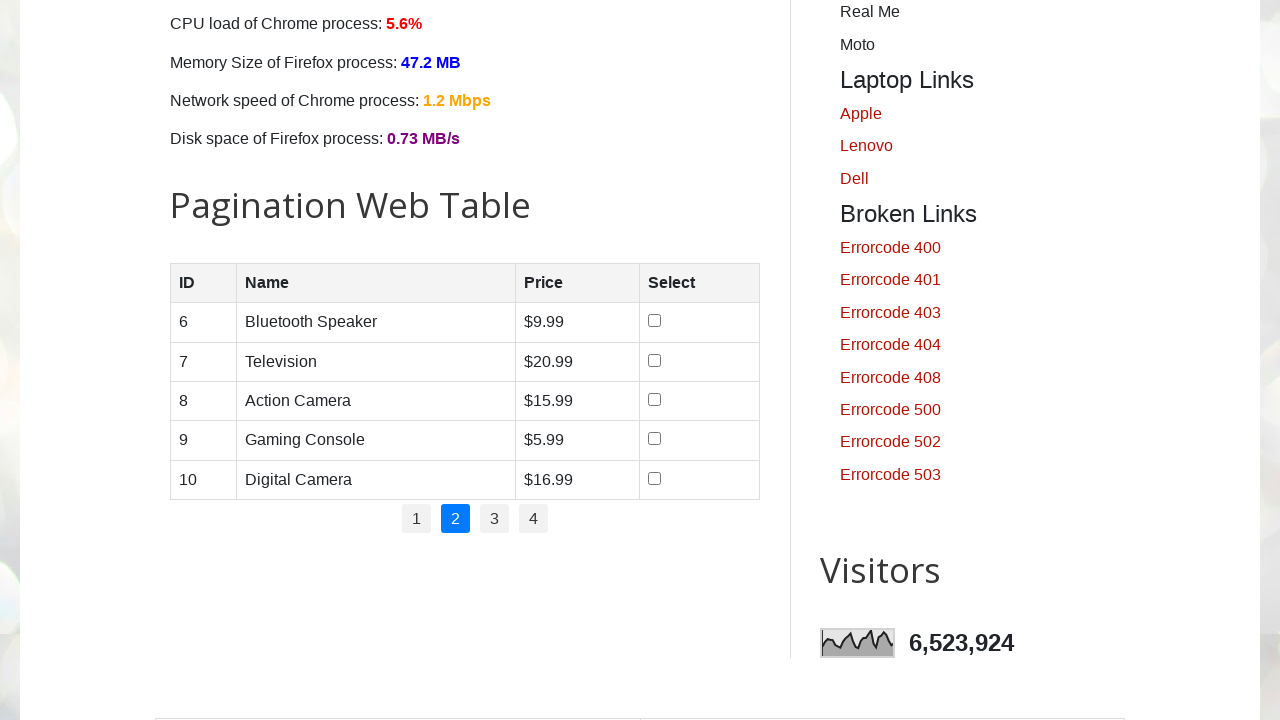

Inspecting row 5 with 4 cells
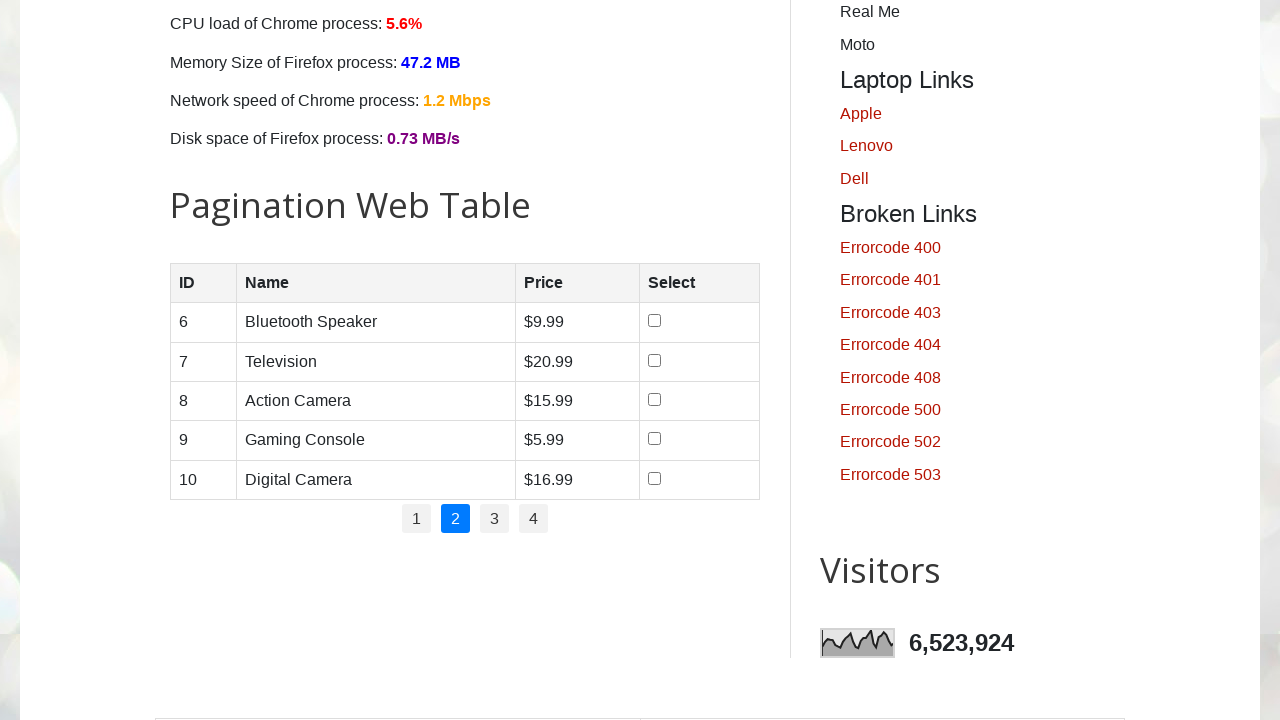

Read cell [4][0] content: '10'
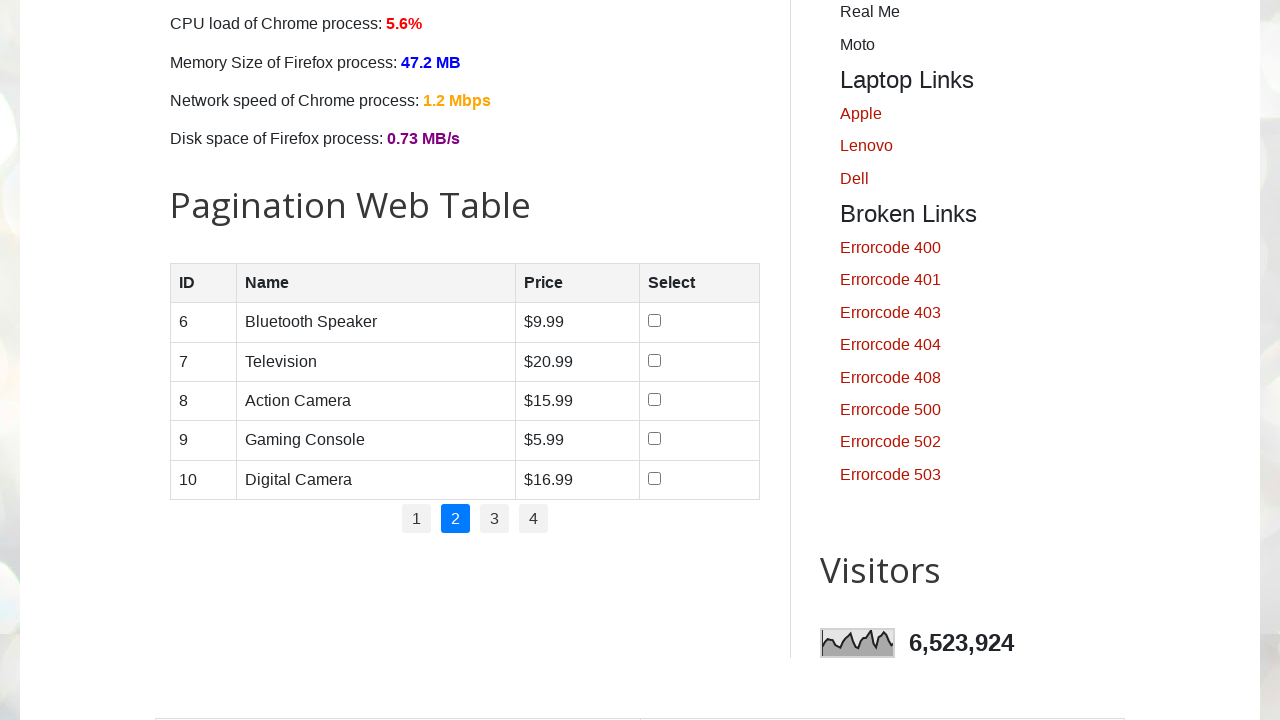

Read cell [4][1] content: 'Digital Camera'
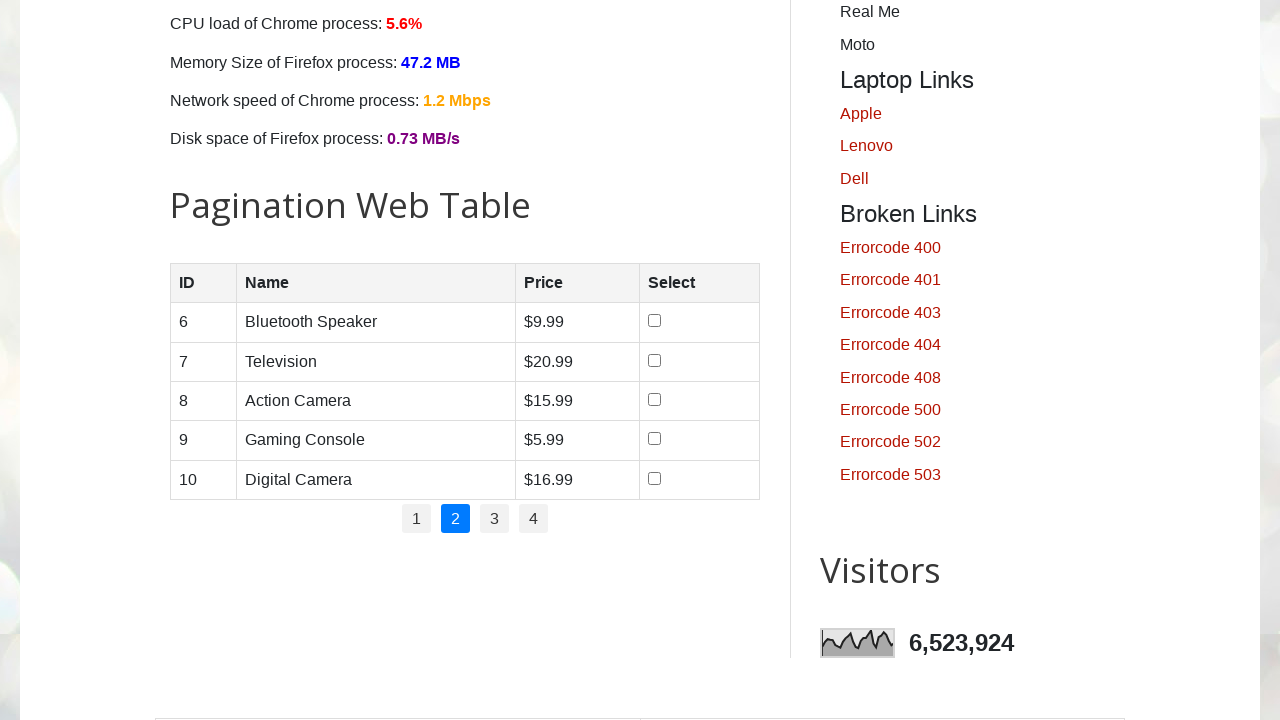

Read cell [4][2] content: '$16.99'
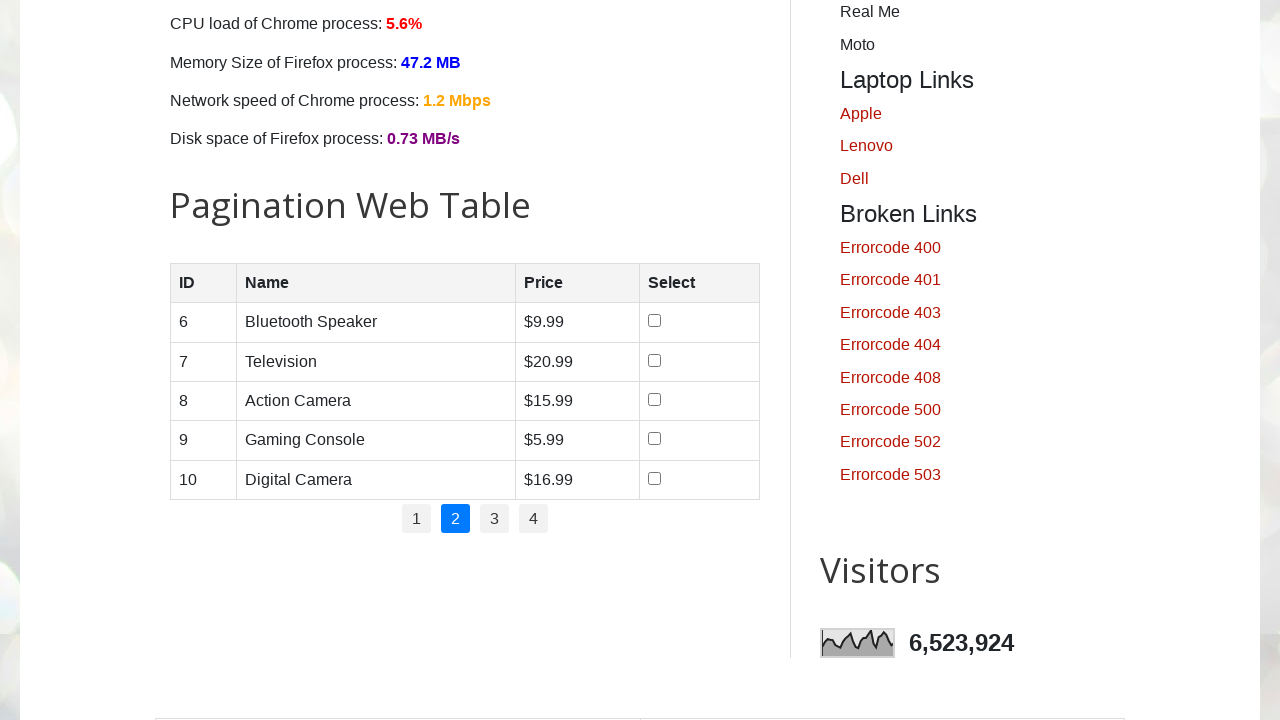

Clicked pagination page 3 at (494, 519) on #pagination li a >> nth=2
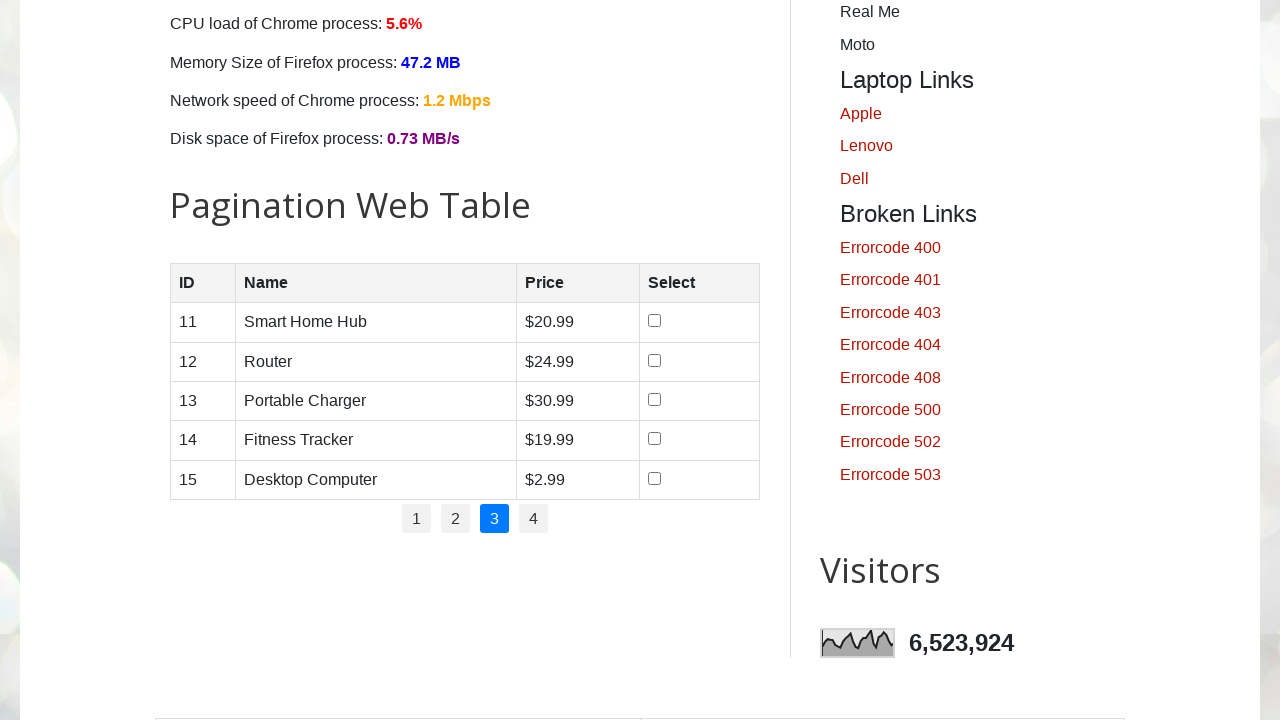

Waited 500ms for page to load
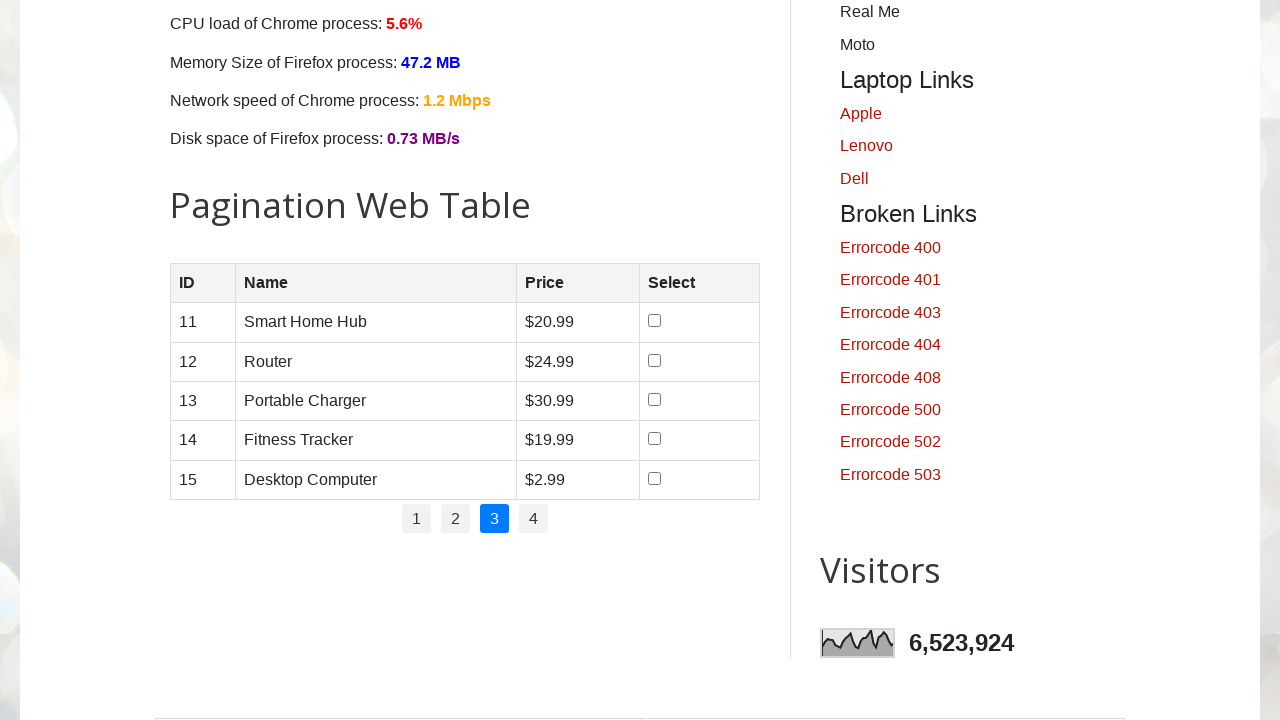

Found 5 rows in current page
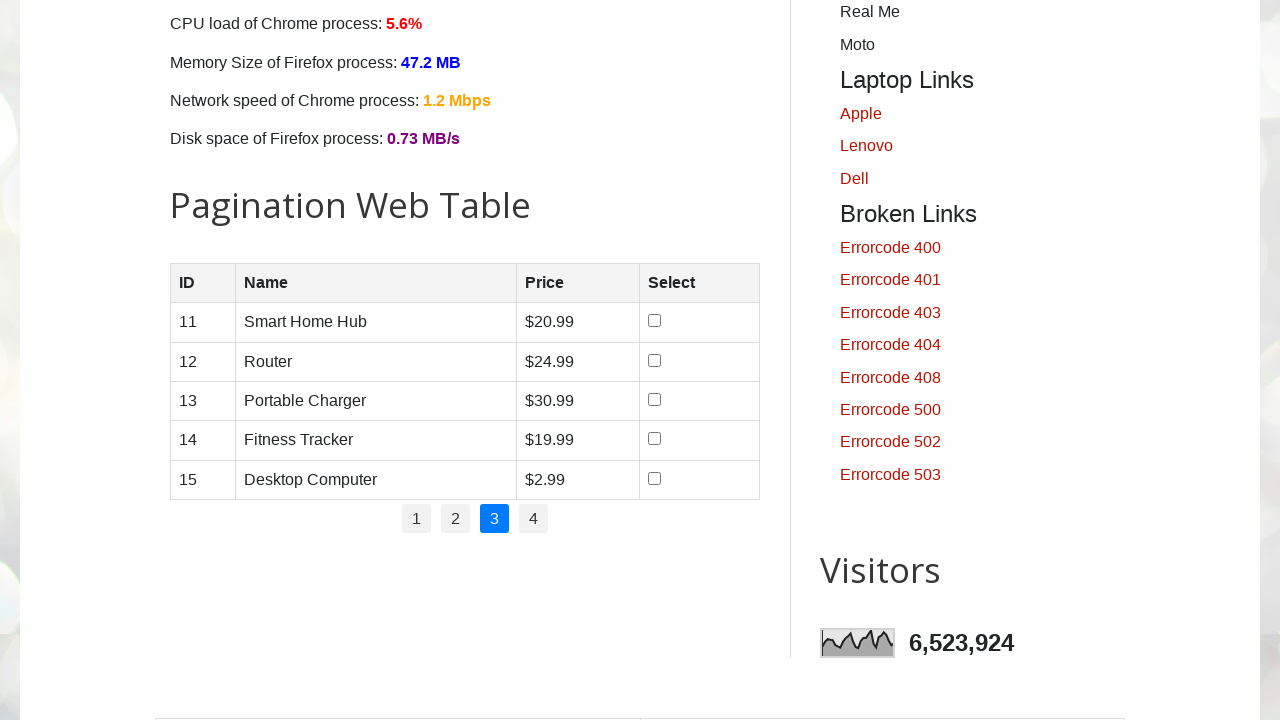

Inspecting row 1 with 4 cells
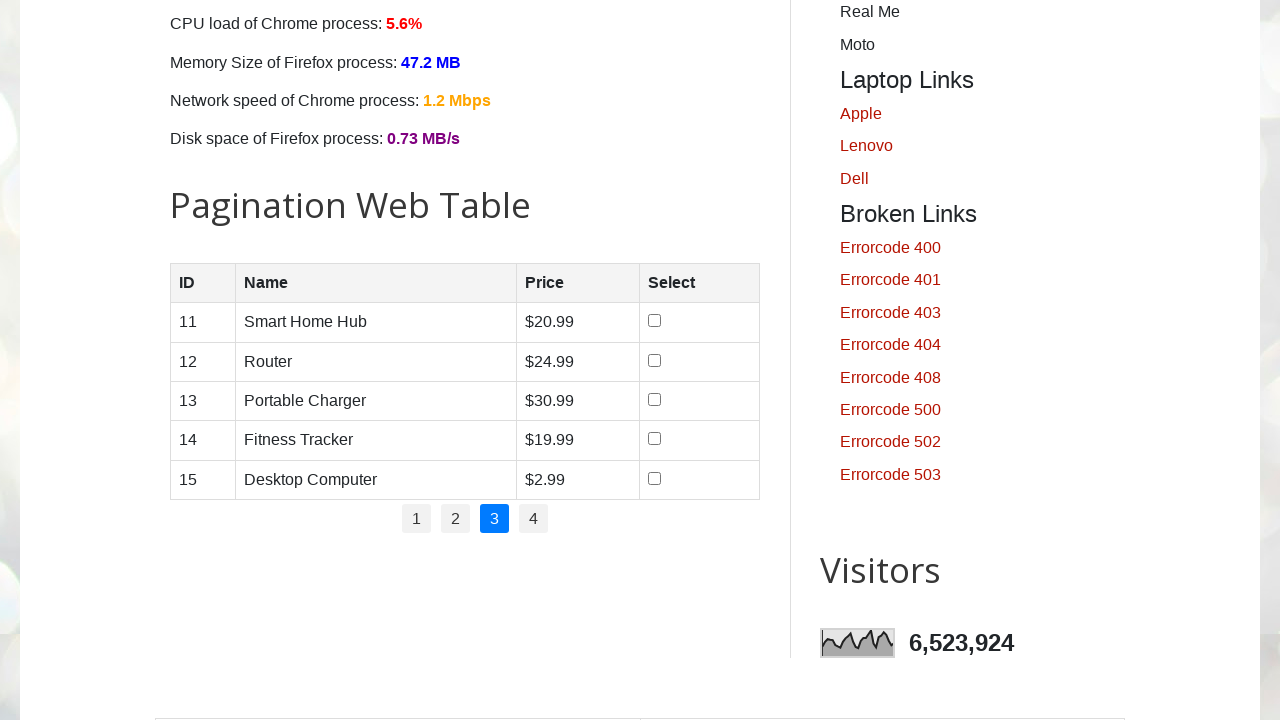

Read cell [0][0] content: '11'
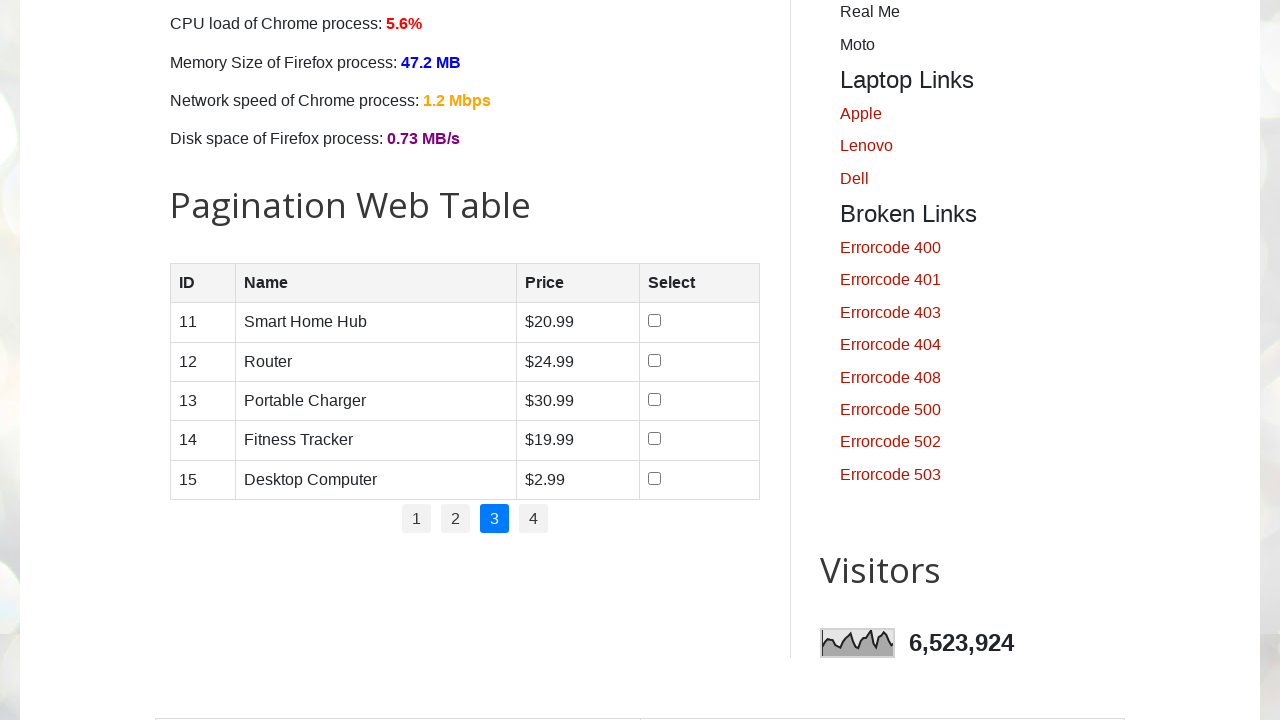

Read cell [0][1] content: 'Smart Home Hub'
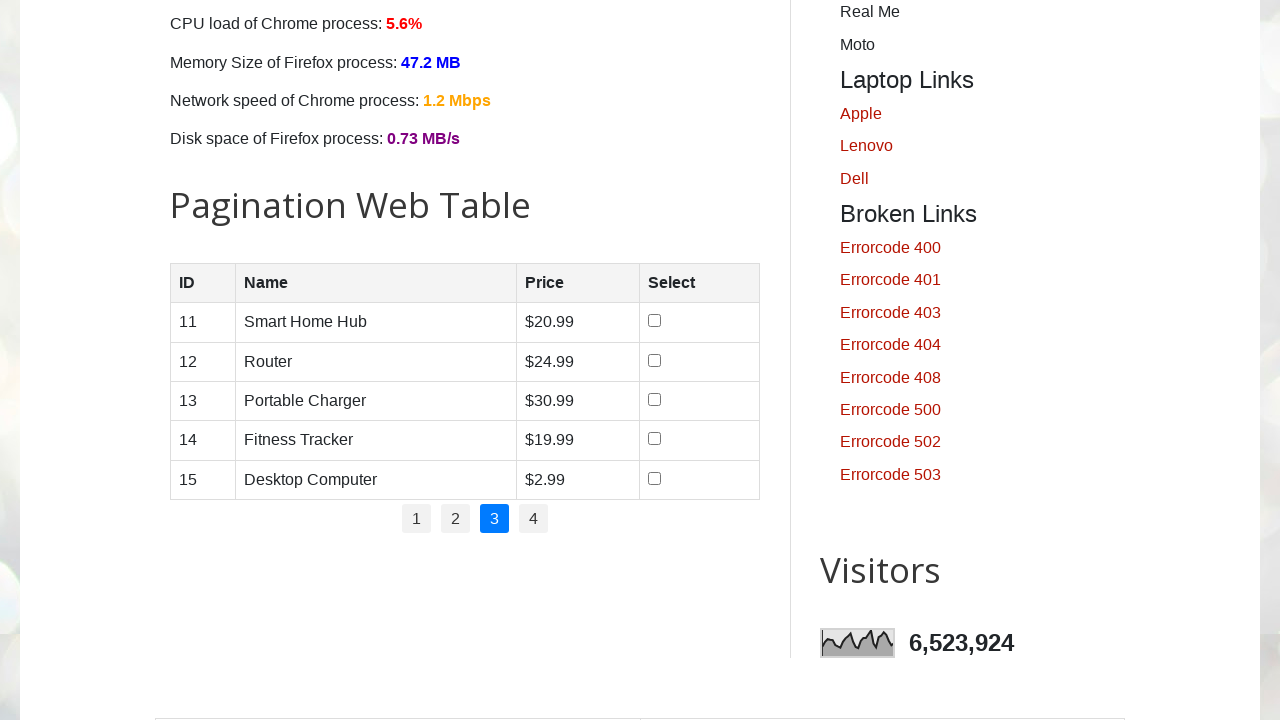

Read cell [0][2] content: '$20.99'
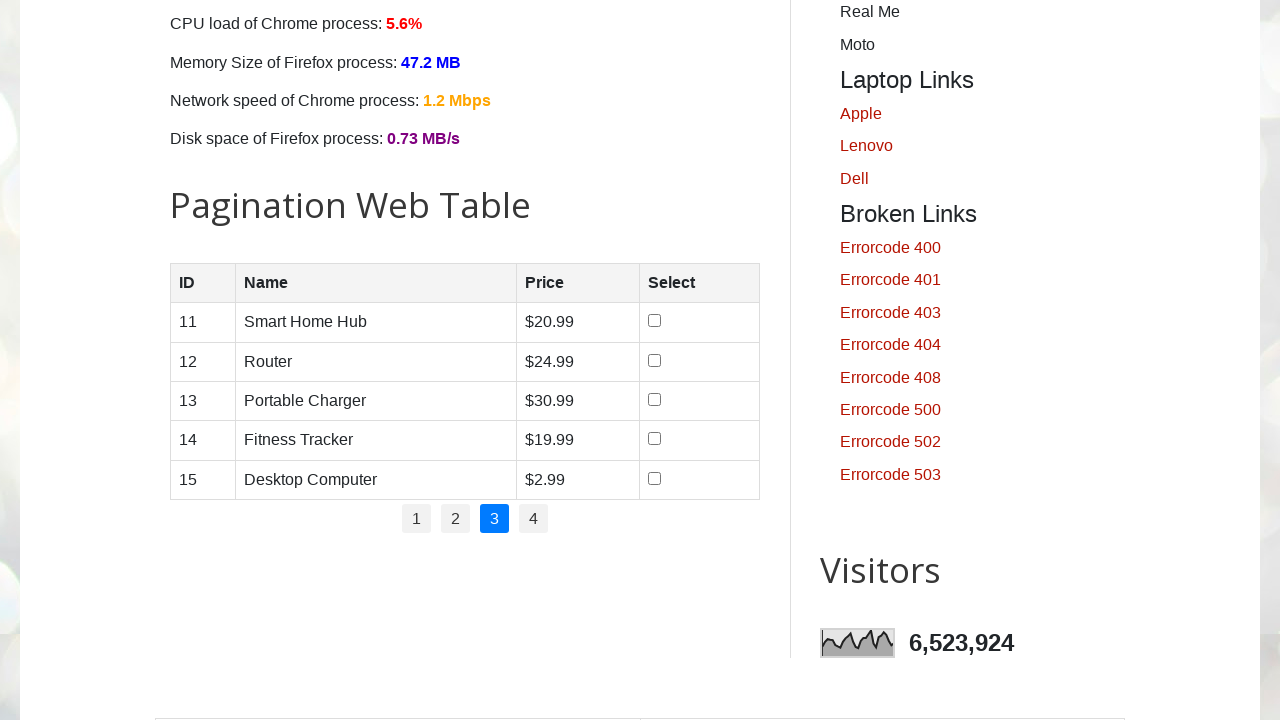

Inspecting row 2 with 4 cells
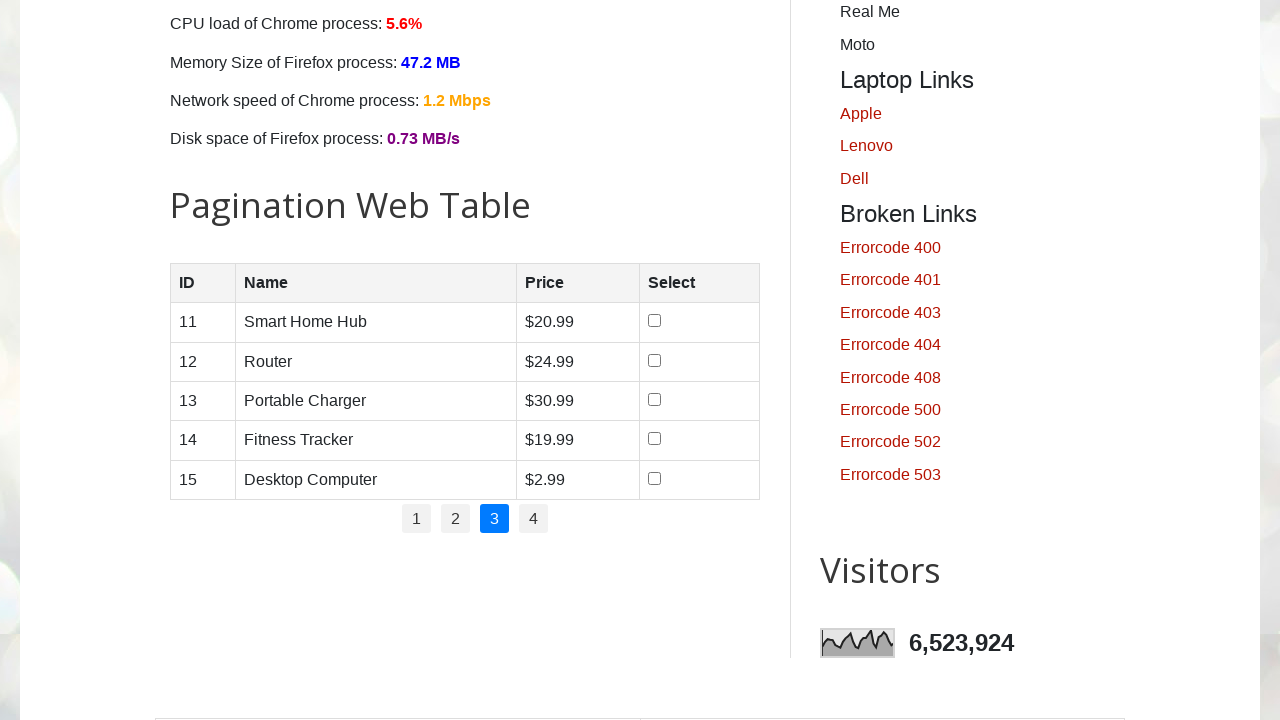

Read cell [1][0] content: '12'
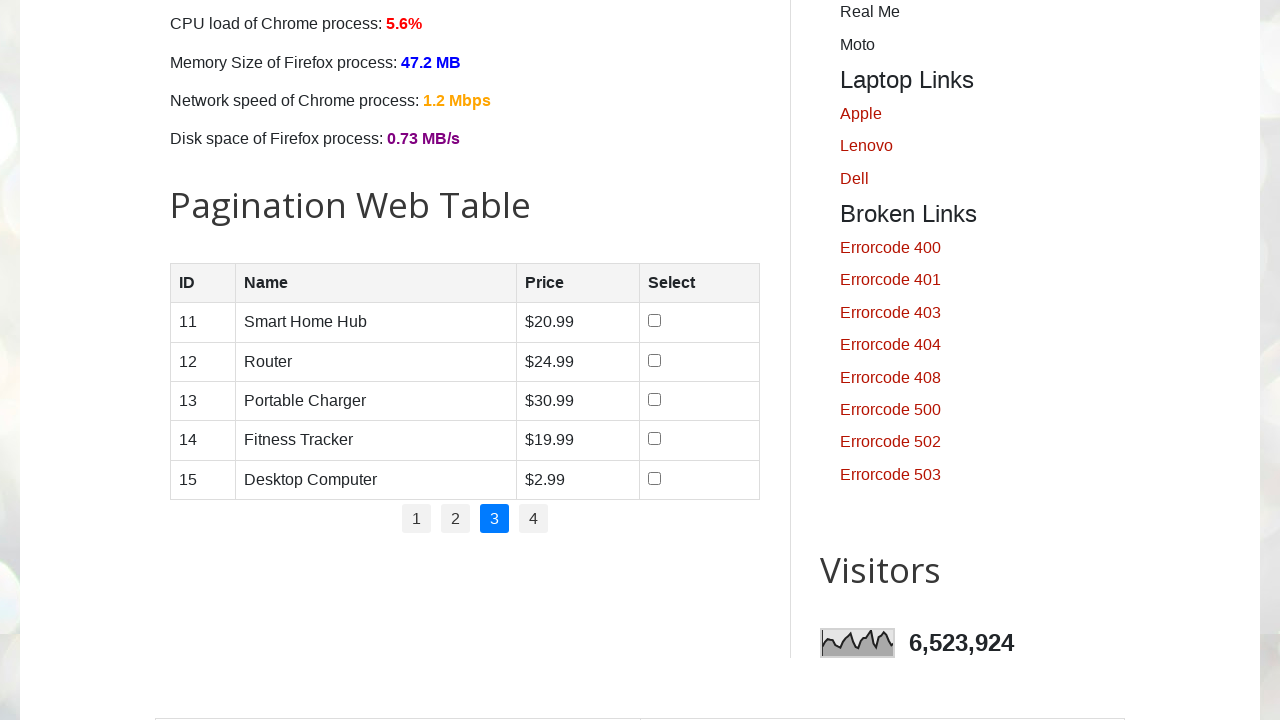

Read cell [1][1] content: 'Router'
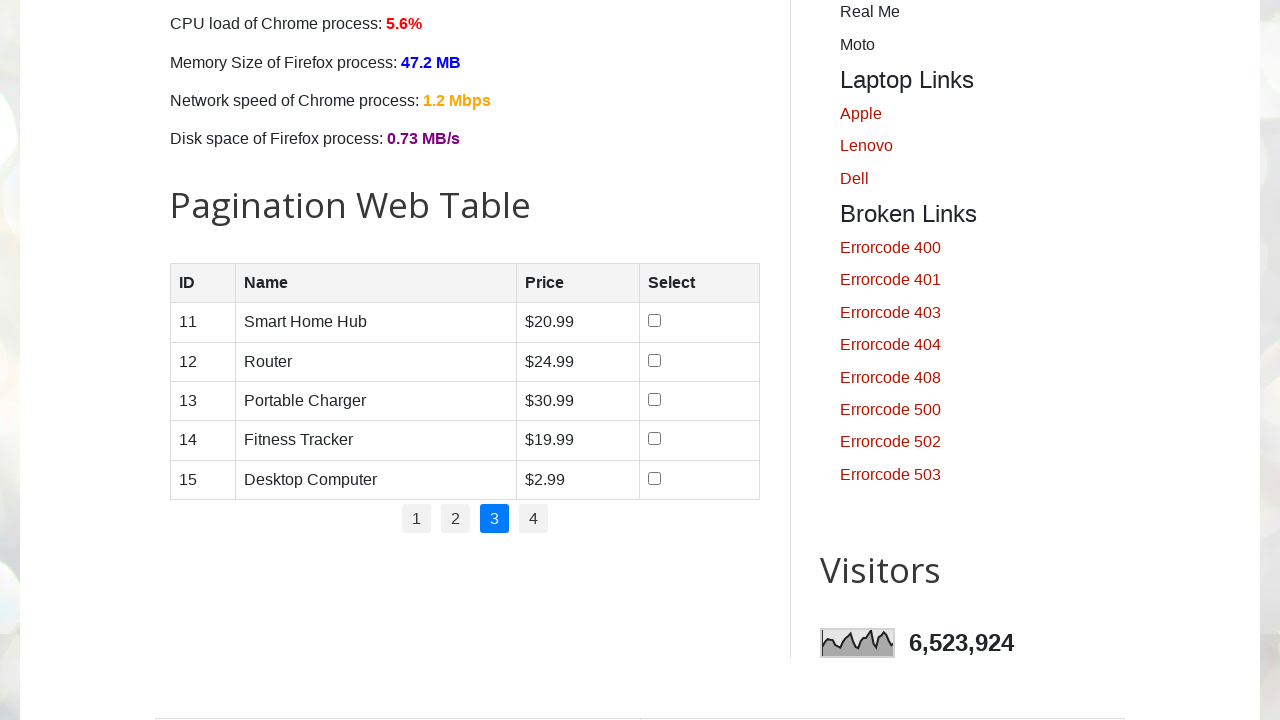

Read cell [1][2] content: '$24.99'
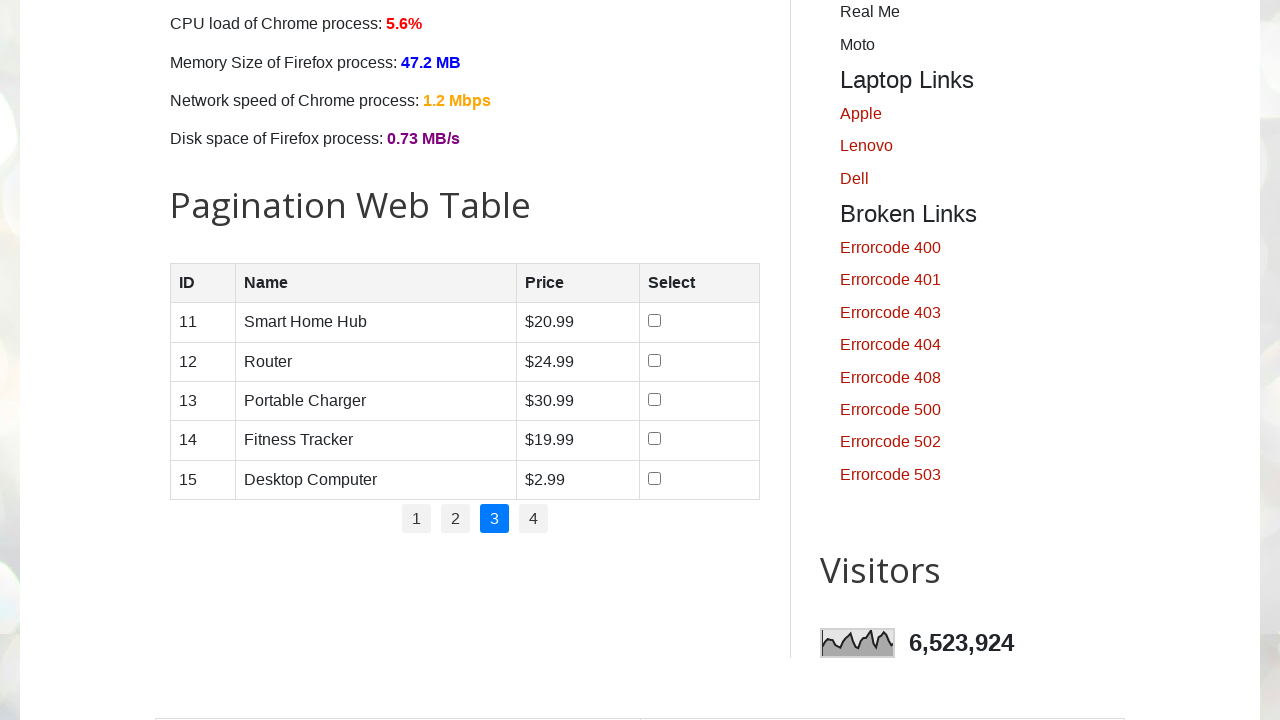

Inspecting row 3 with 4 cells
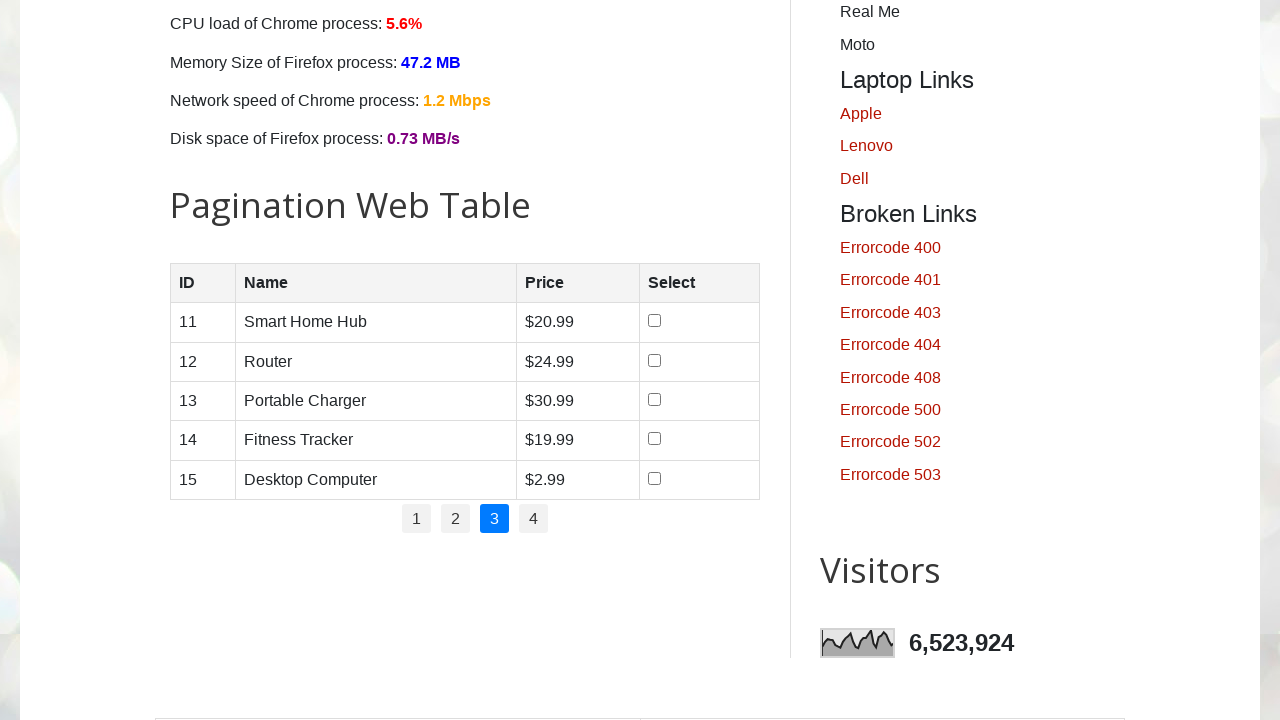

Read cell [2][0] content: '13'
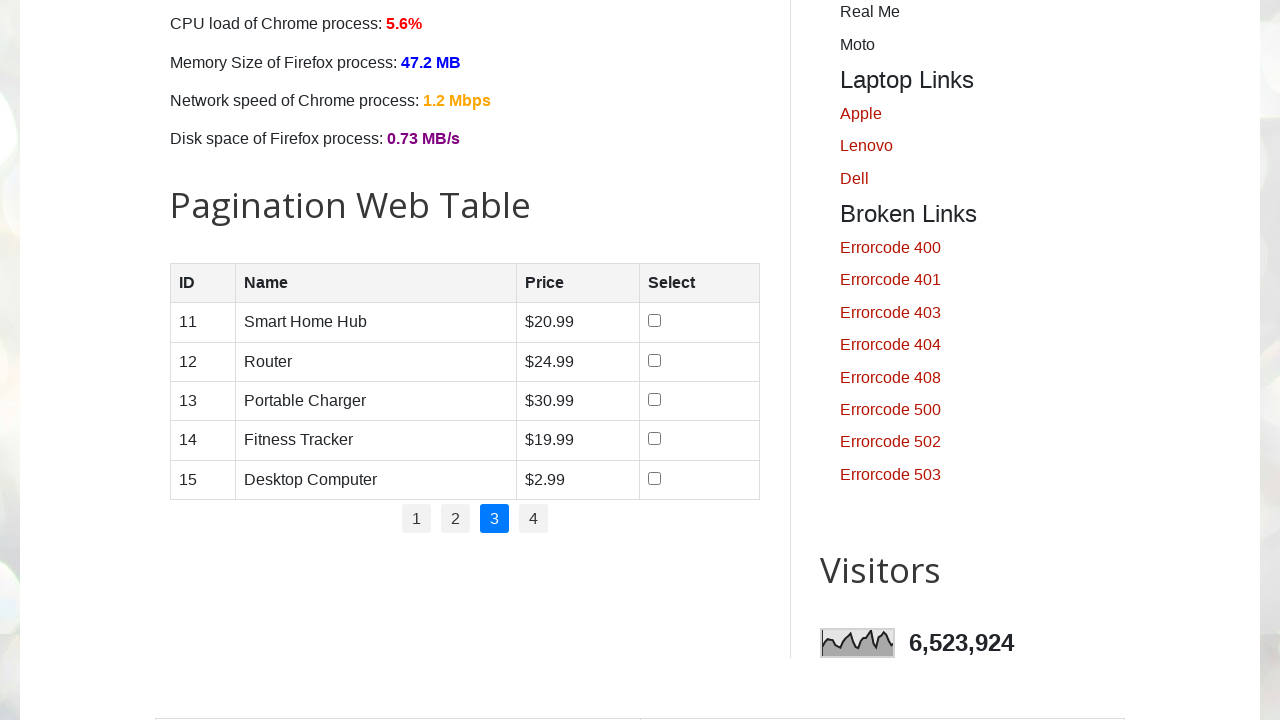

Read cell [2][1] content: 'Portable Charger'
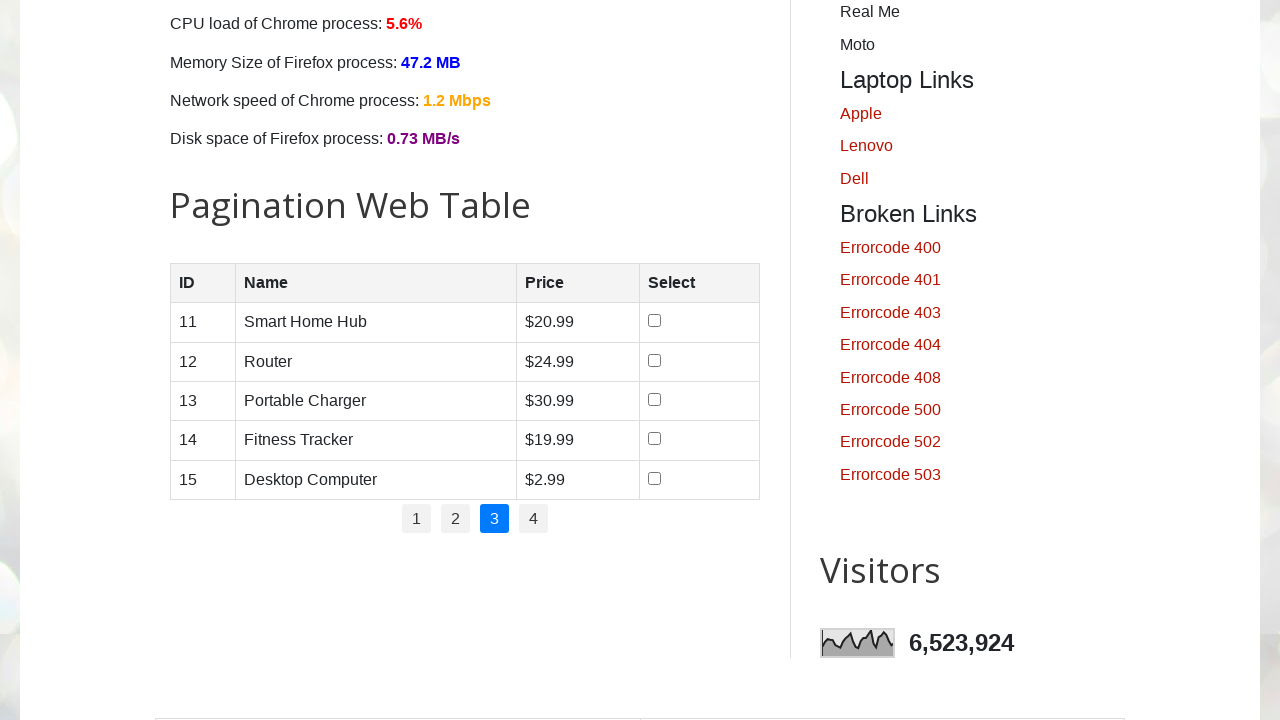

Read cell [2][2] content: '$30.99'
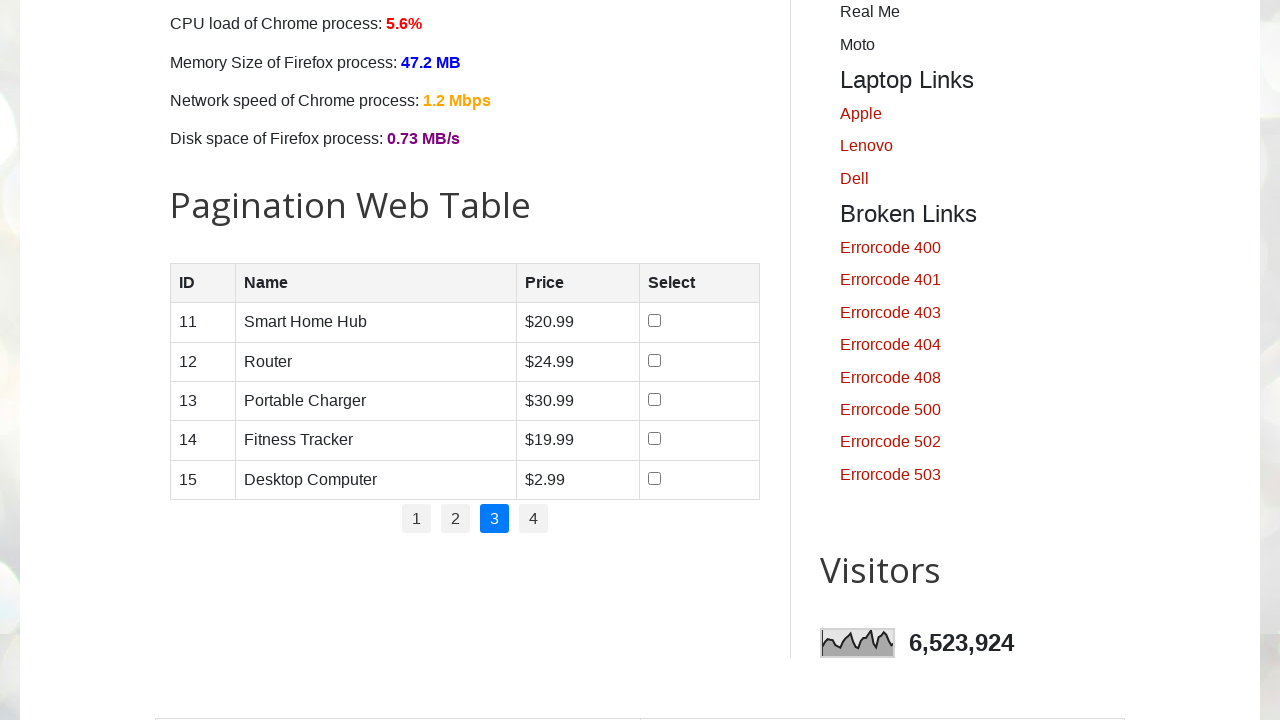

Inspecting row 4 with 4 cells
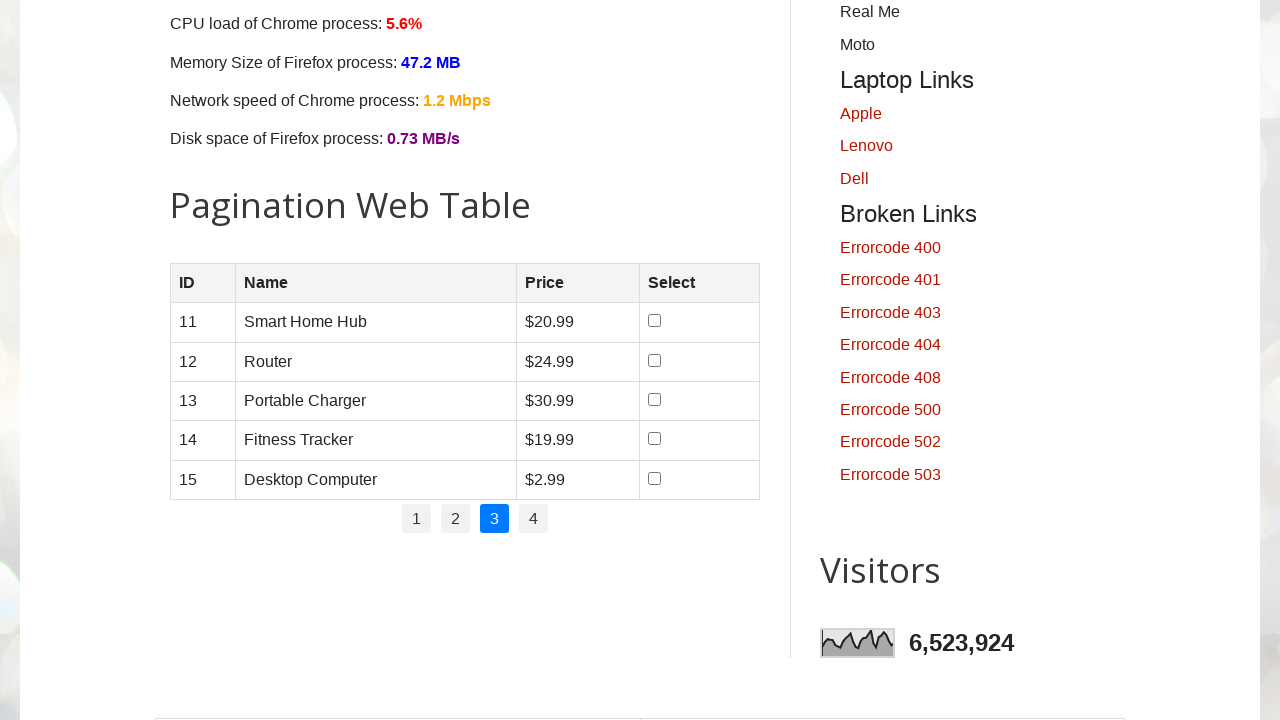

Read cell [3][0] content: '14'
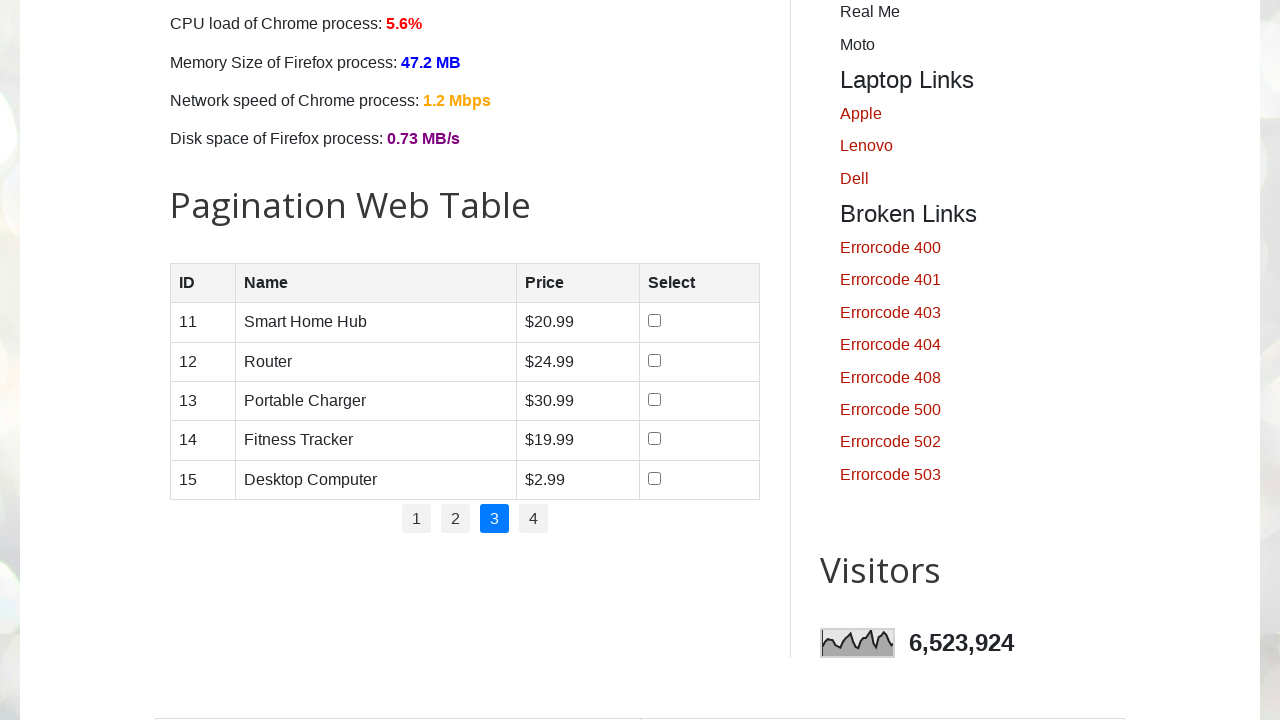

Read cell [3][1] content: 'Fitness Tracker'
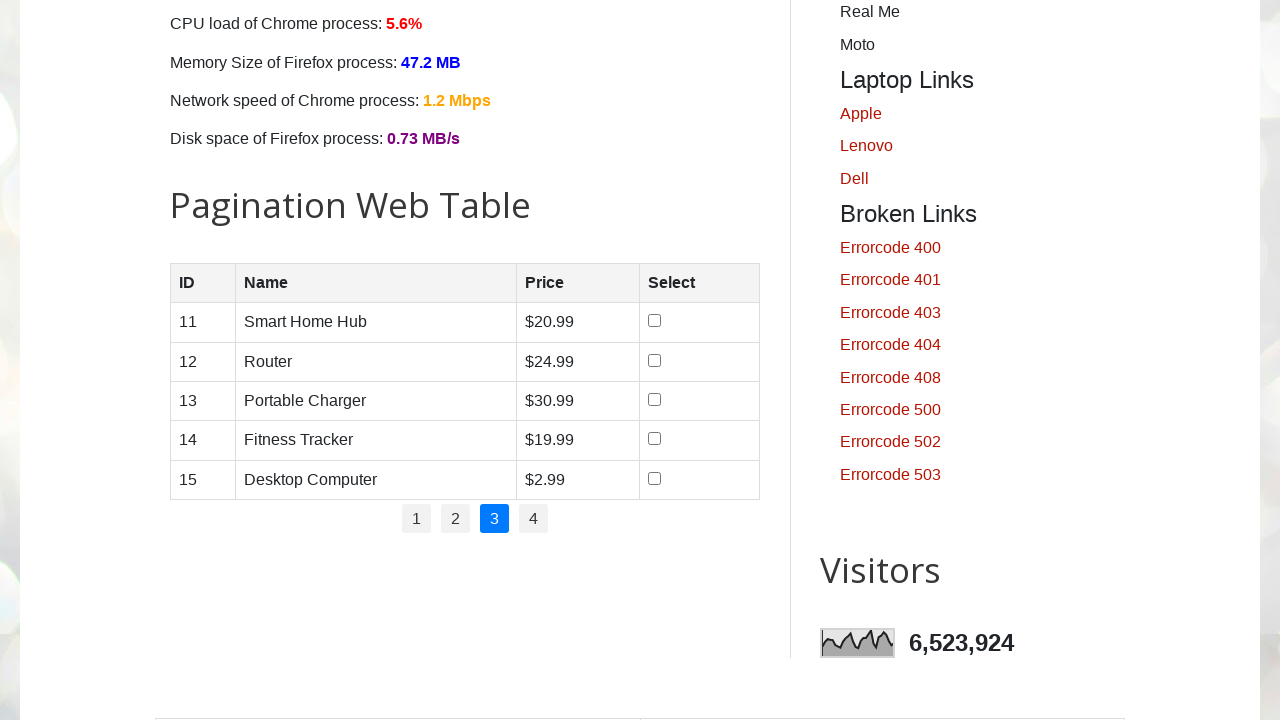

Read cell [3][2] content: '$19.99'
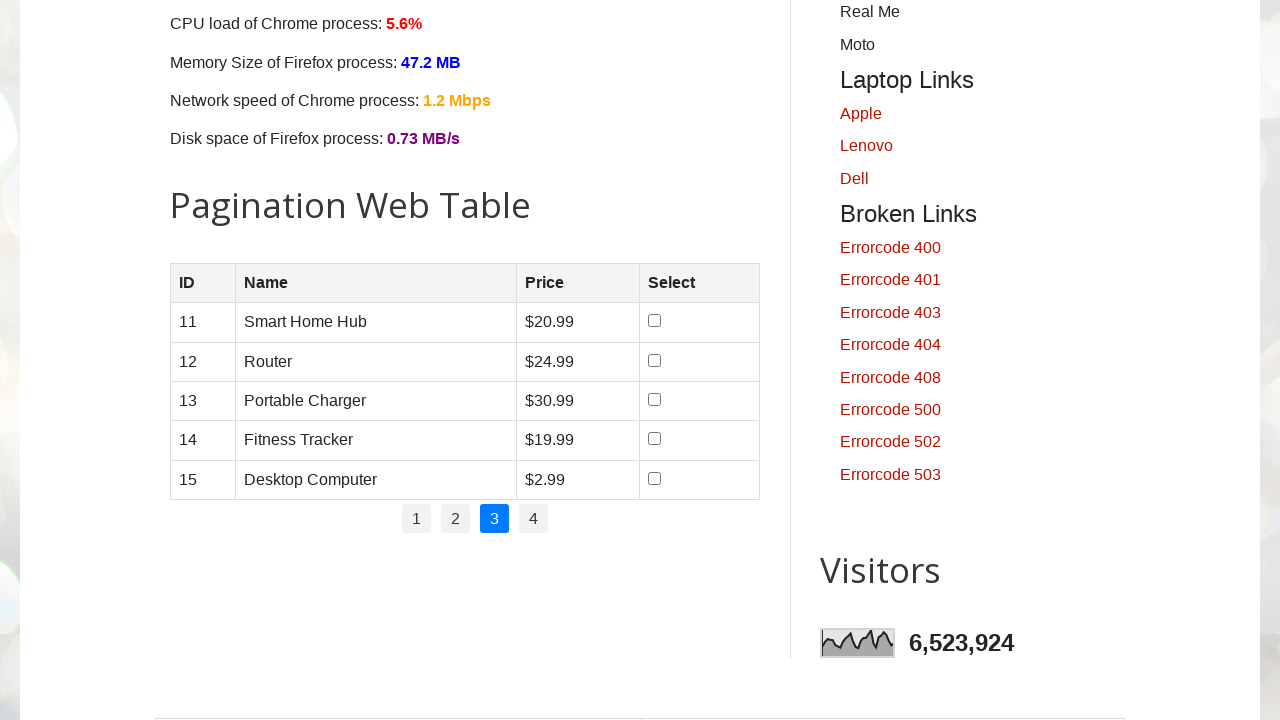

Inspecting row 5 with 4 cells
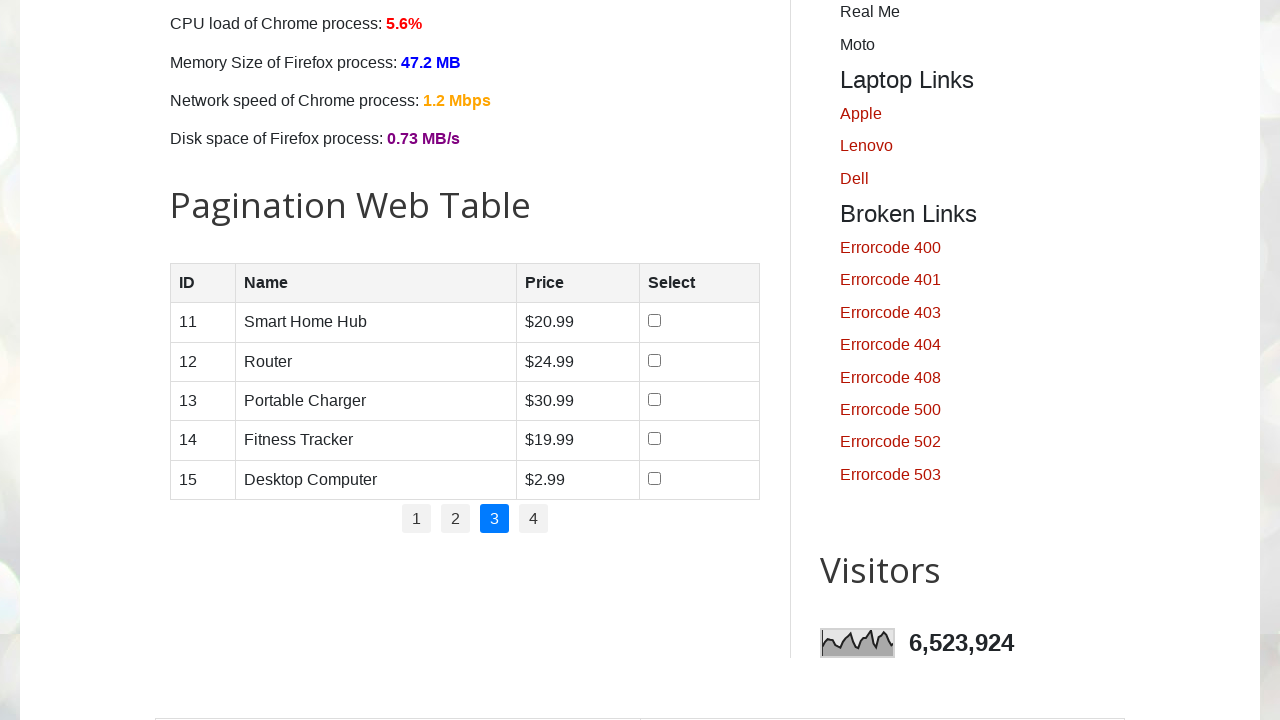

Read cell [4][0] content: '15'
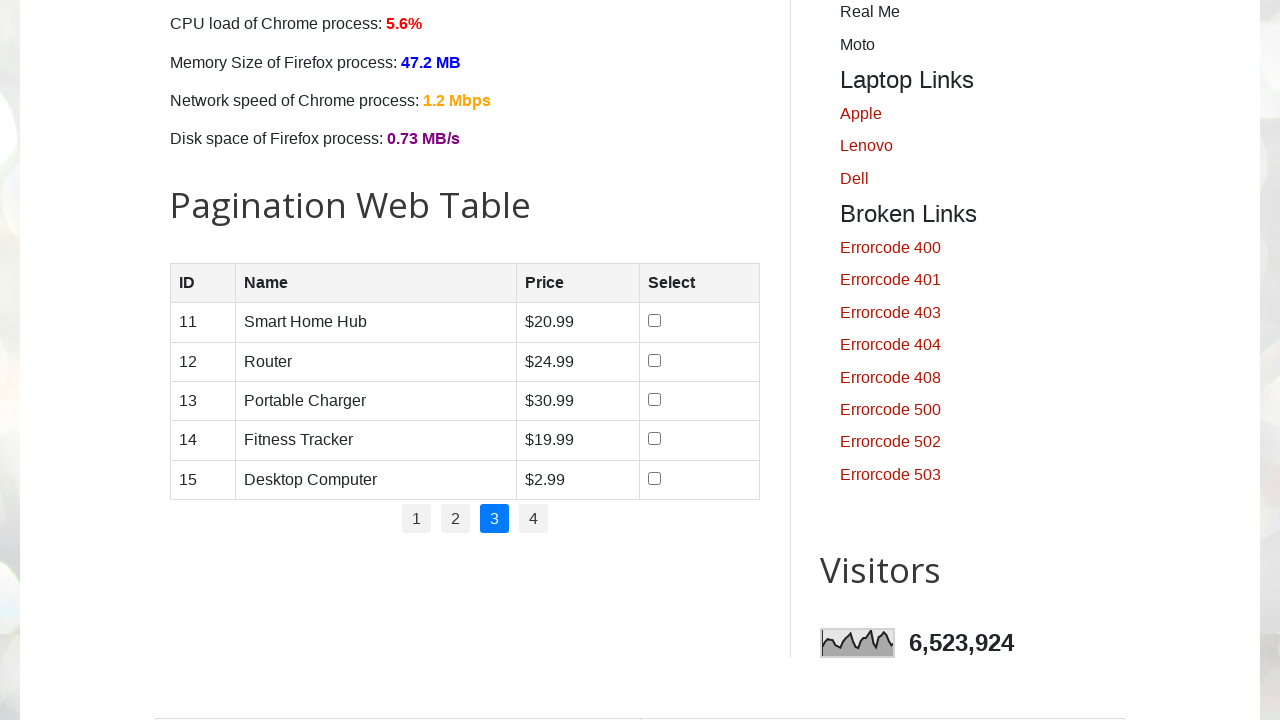

Read cell [4][1] content: 'Desktop Computer'
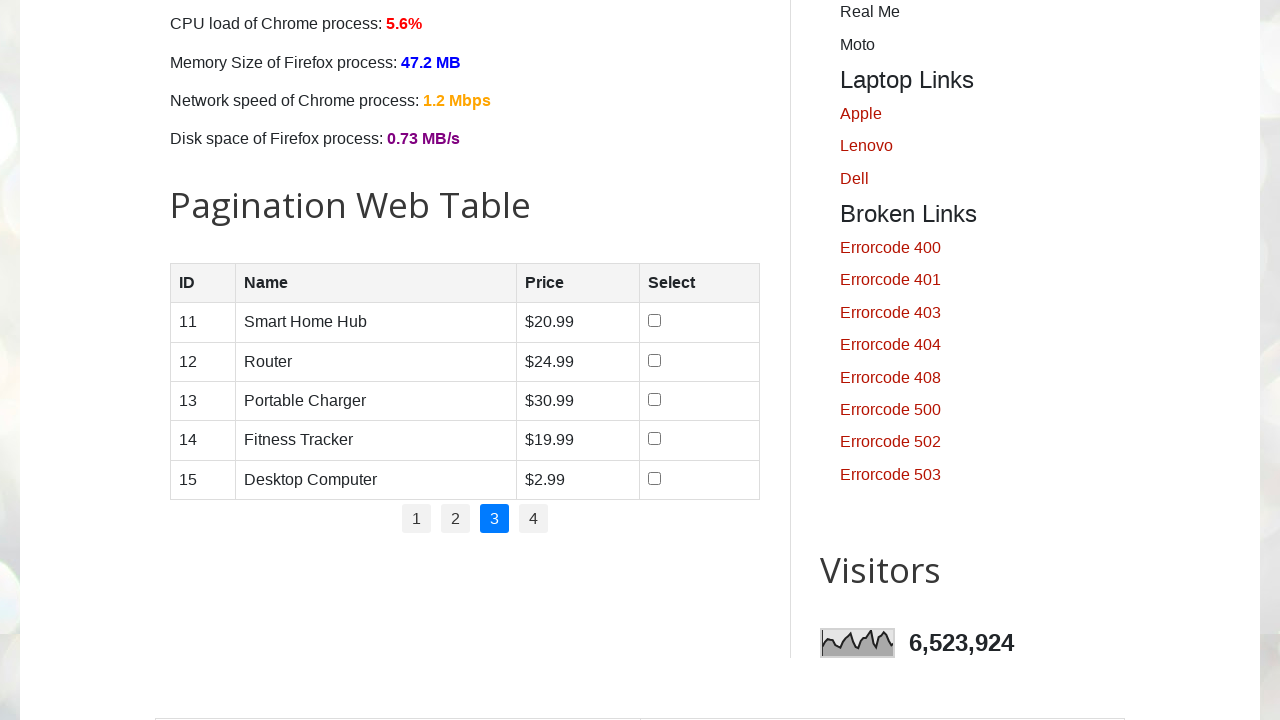

Read cell [4][2] content: '$2.99'
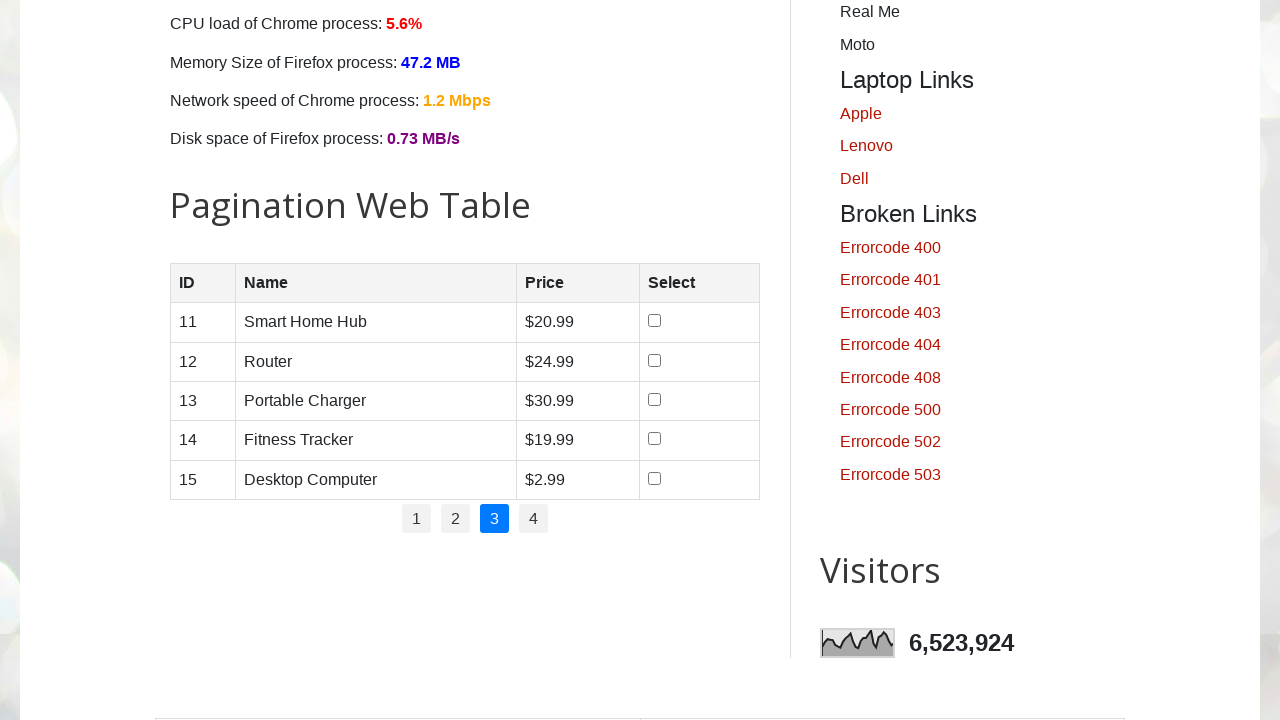

Clicked pagination page 4 at (534, 519) on #pagination li a >> nth=3
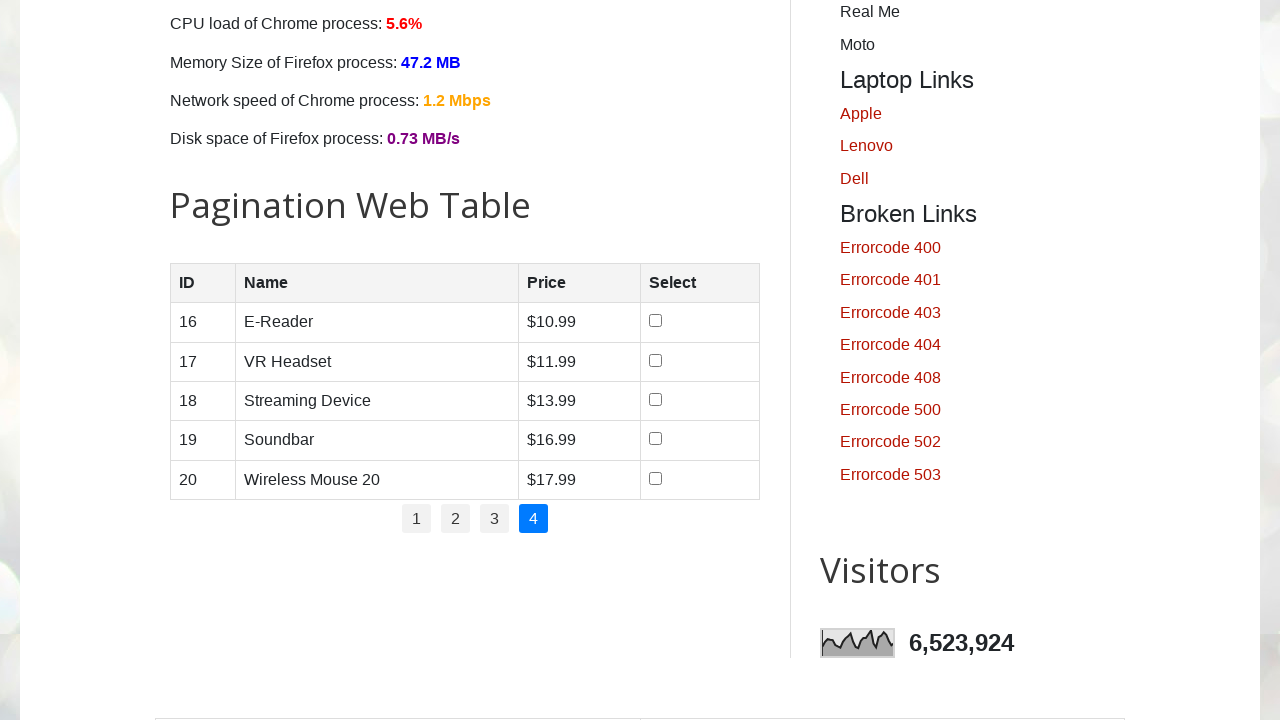

Waited 500ms for page to load
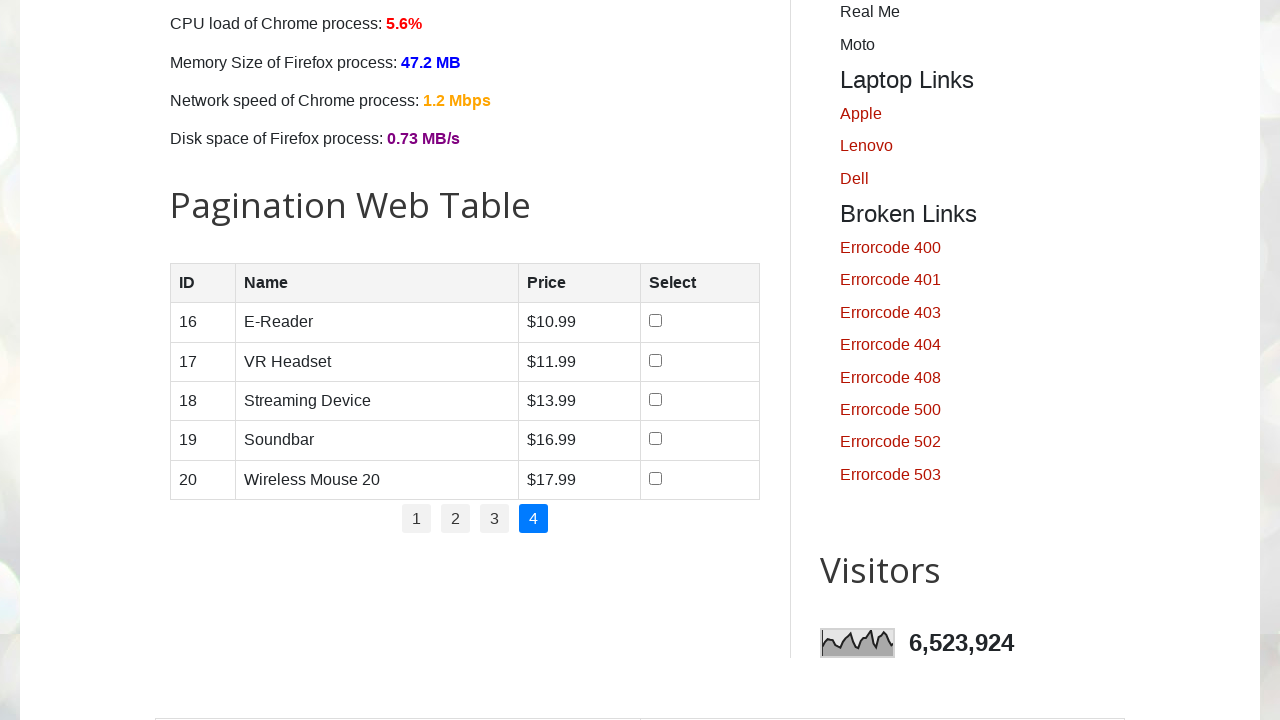

Found 5 rows in current page
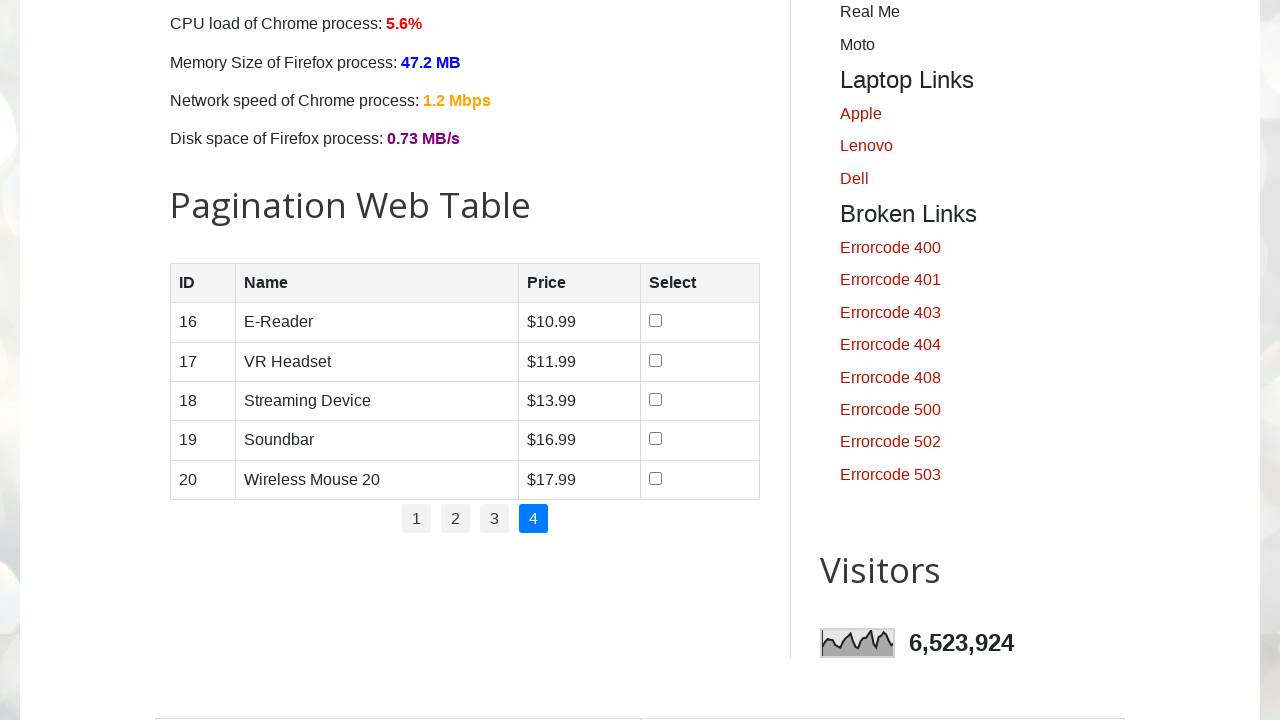

Inspecting row 1 with 4 cells
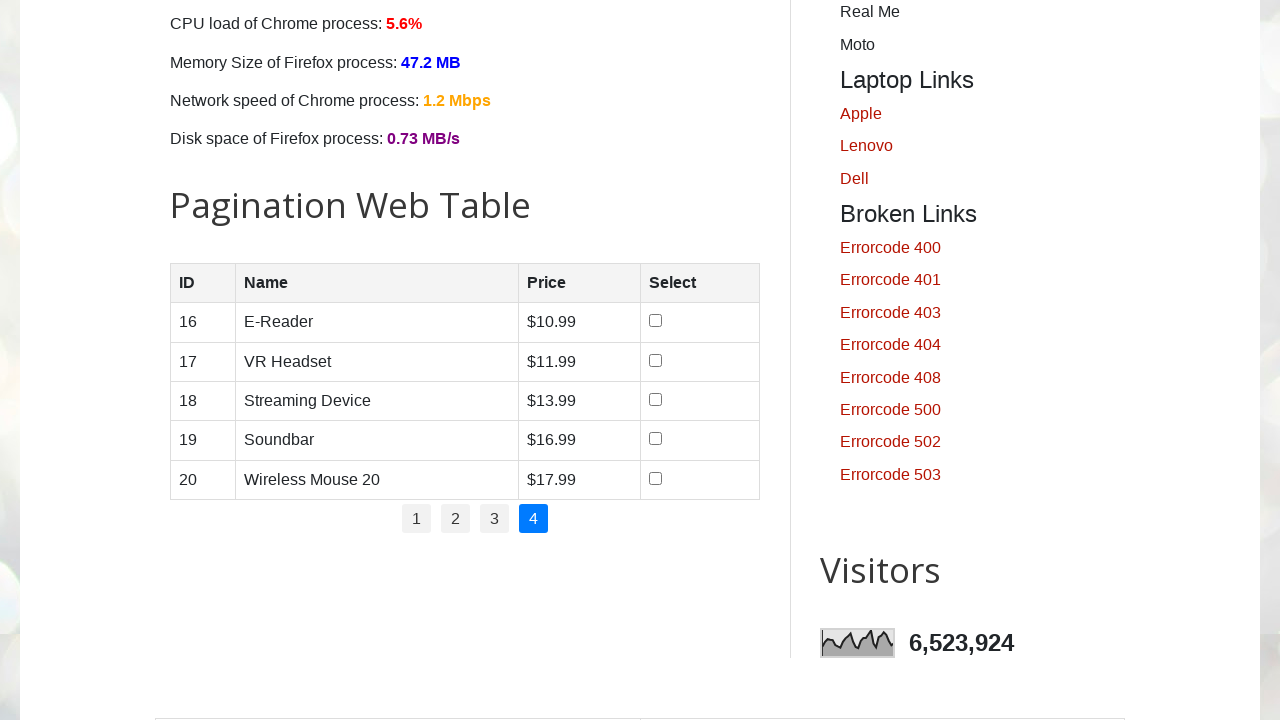

Read cell [0][0] content: '16'
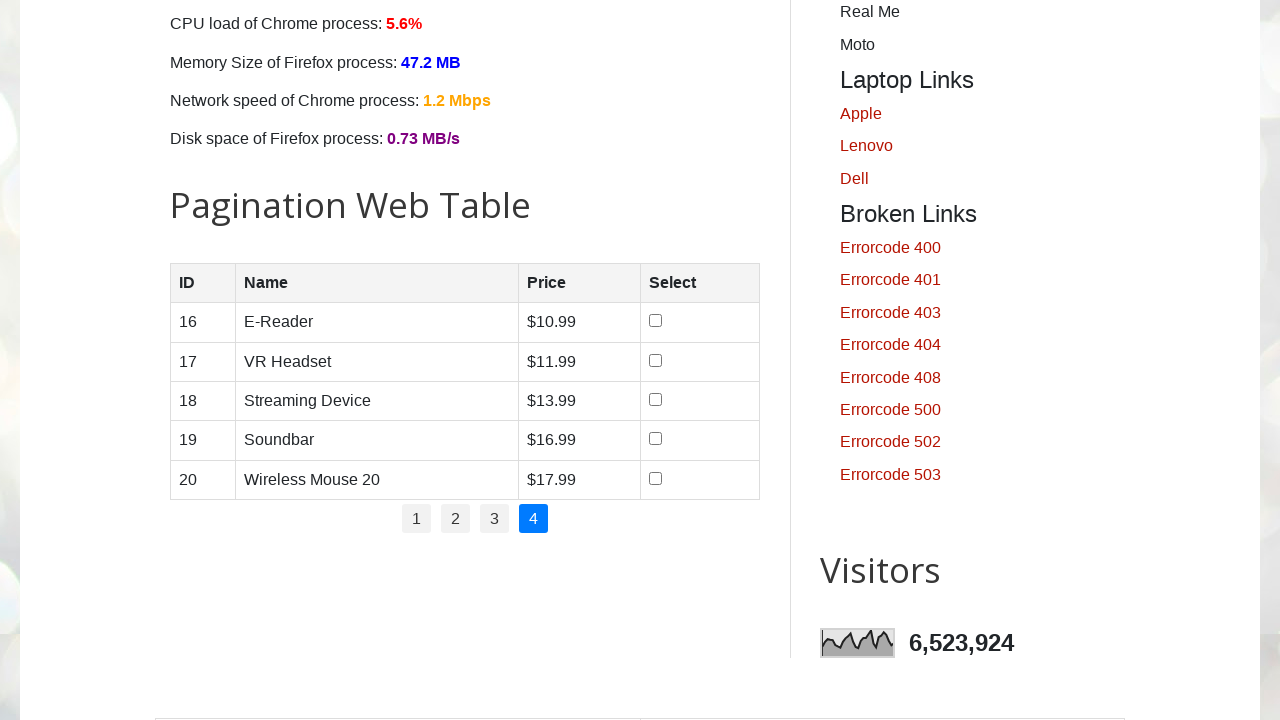

Read cell [0][1] content: 'E-Reader'
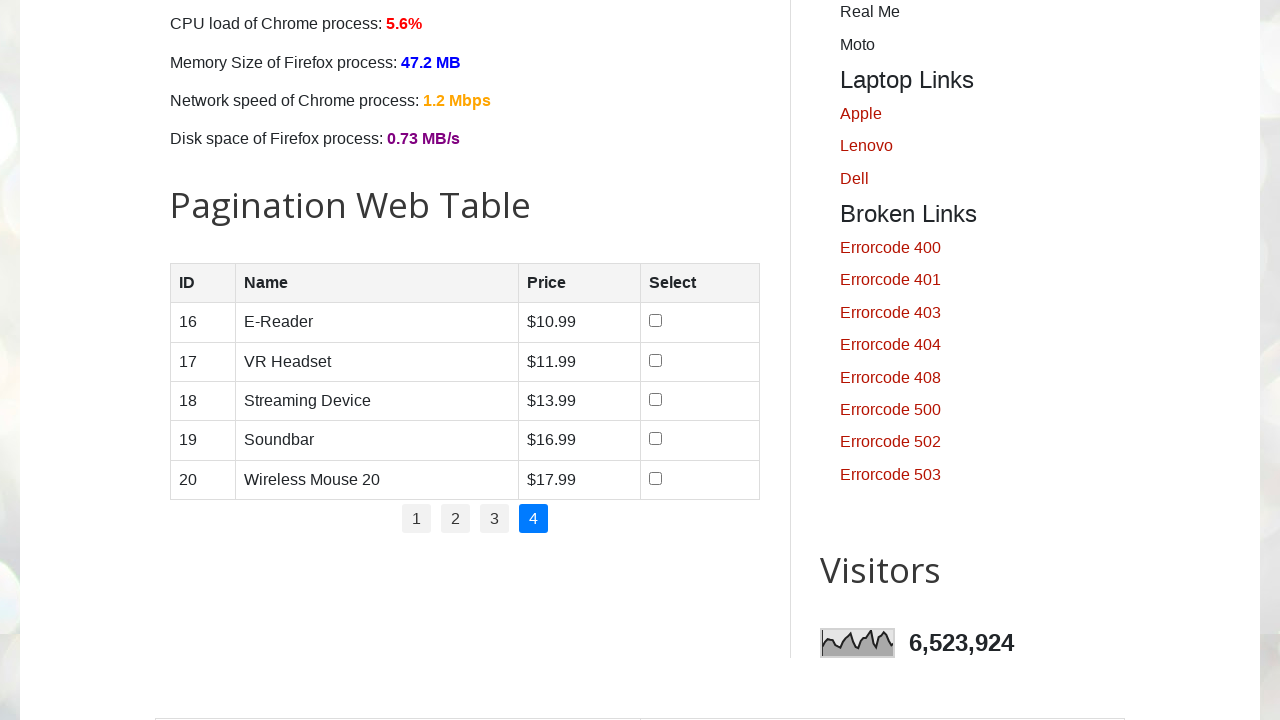

Read cell [0][2] content: '$10.99'
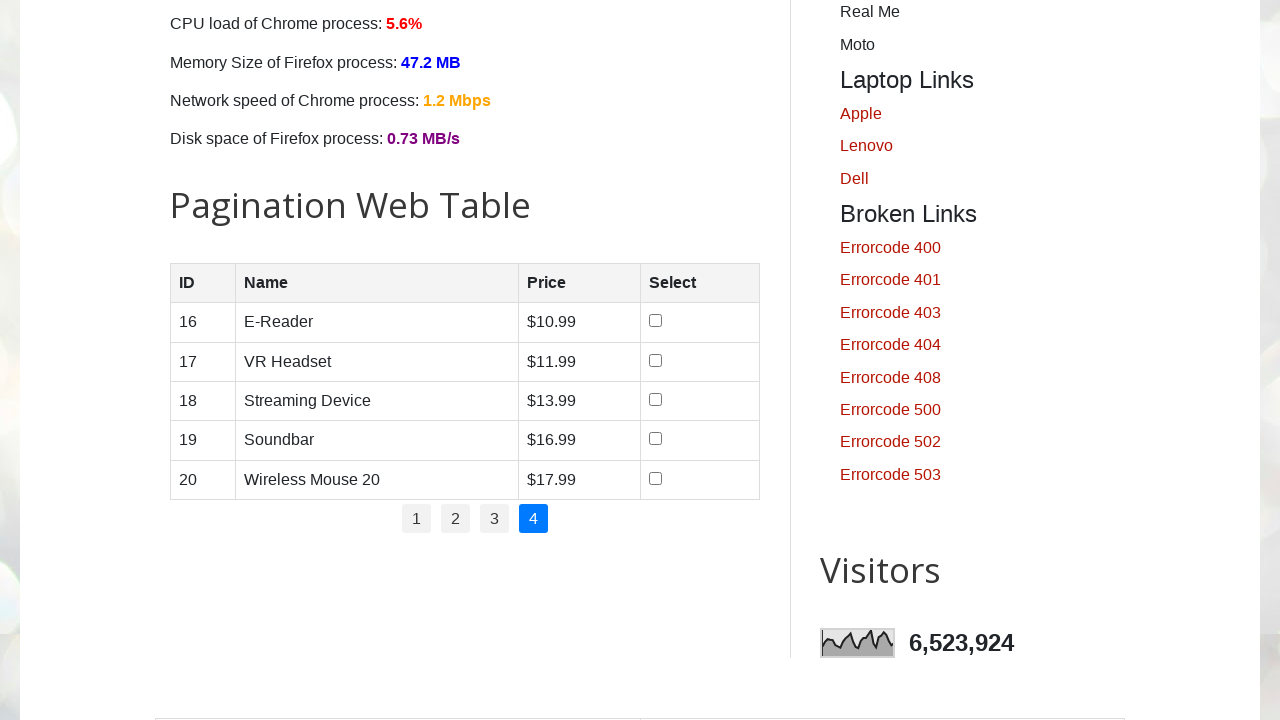

Inspecting row 2 with 4 cells
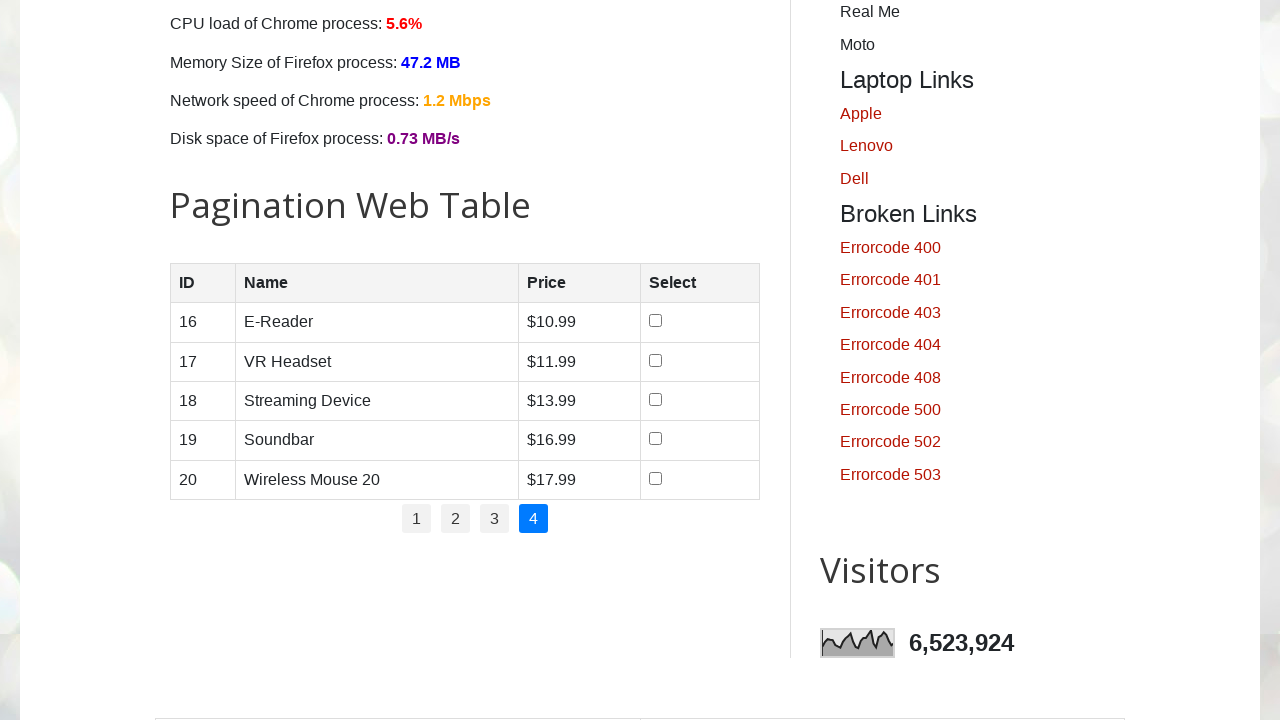

Read cell [1][0] content: '17'
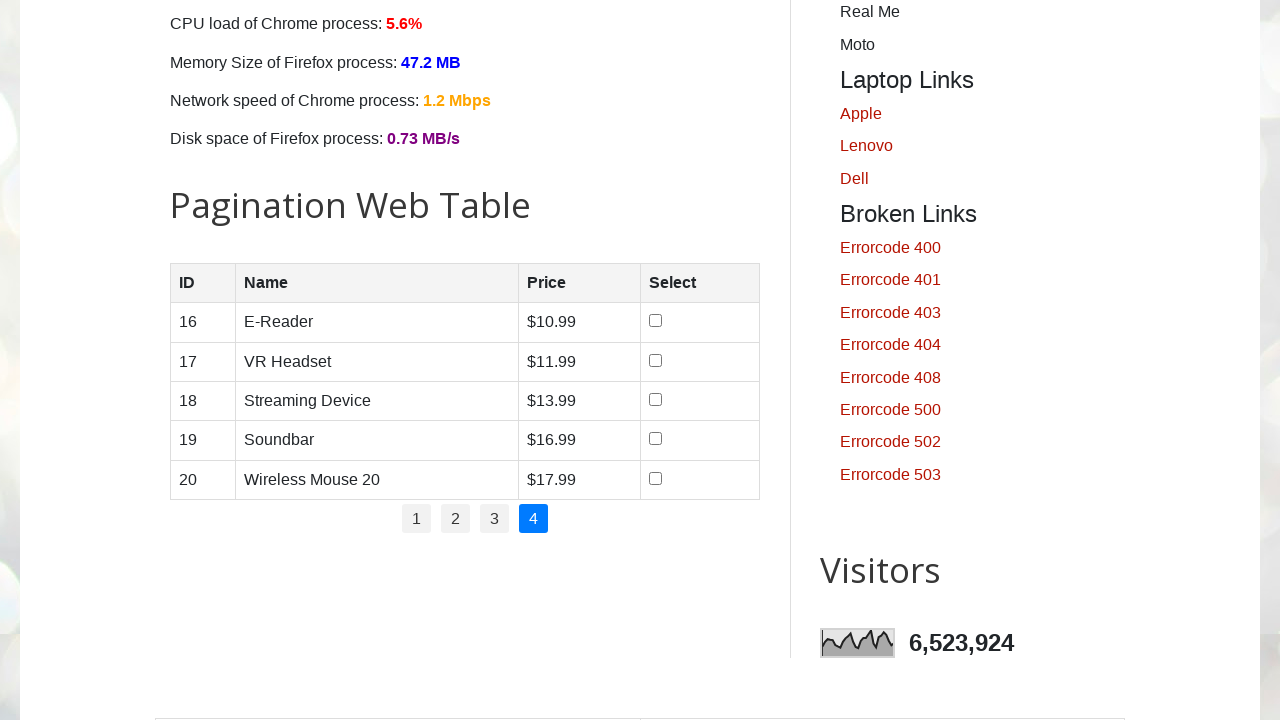

Read cell [1][1] content: 'VR Headset'
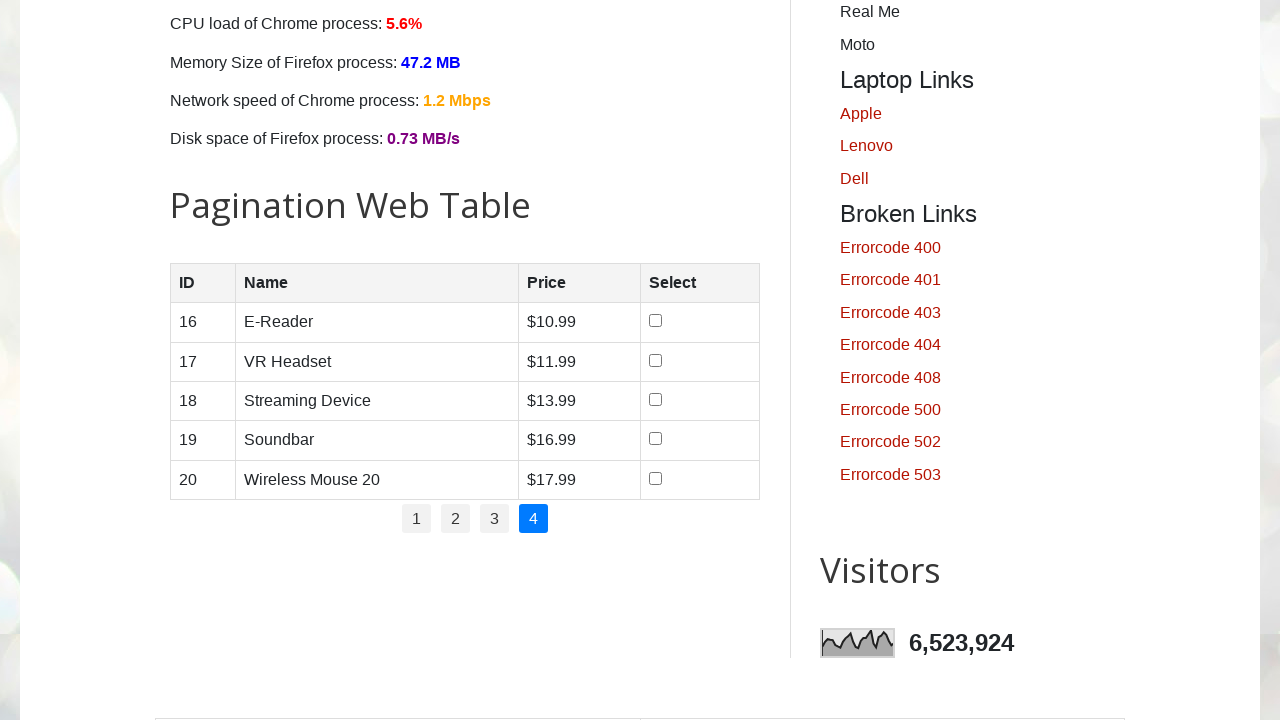

Read cell [1][2] content: '$11.99'
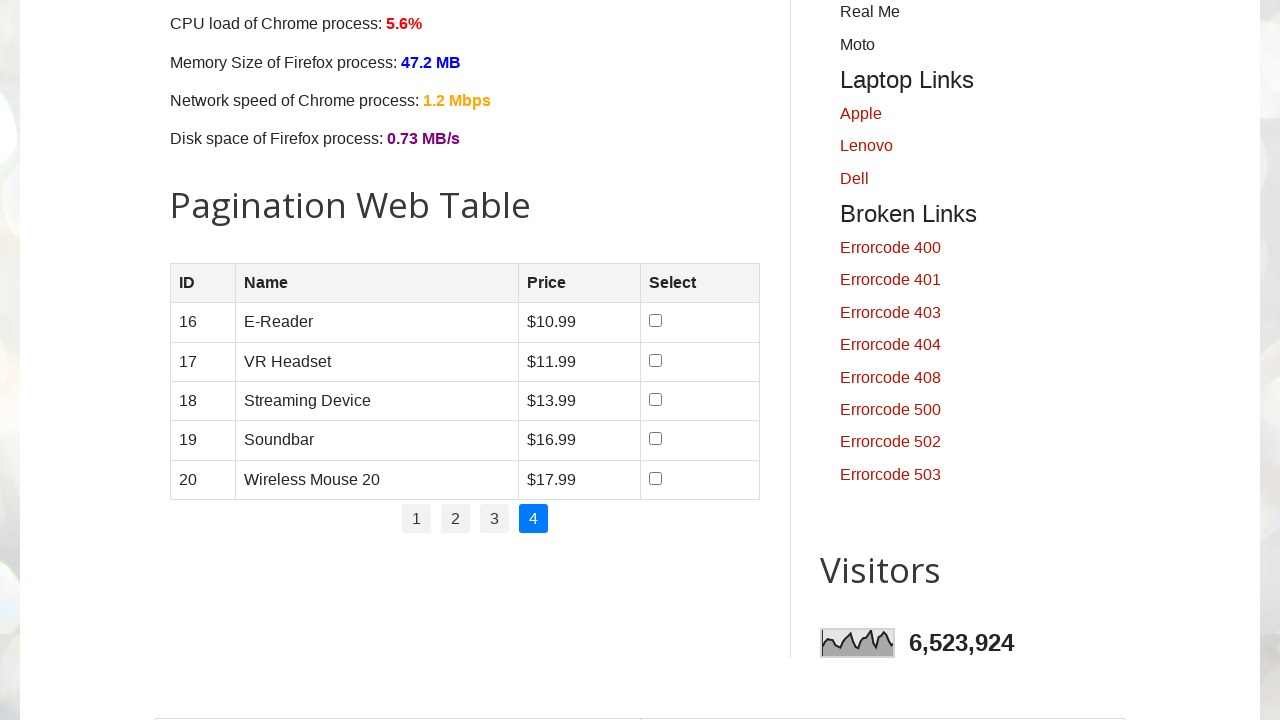

Inspecting row 3 with 4 cells
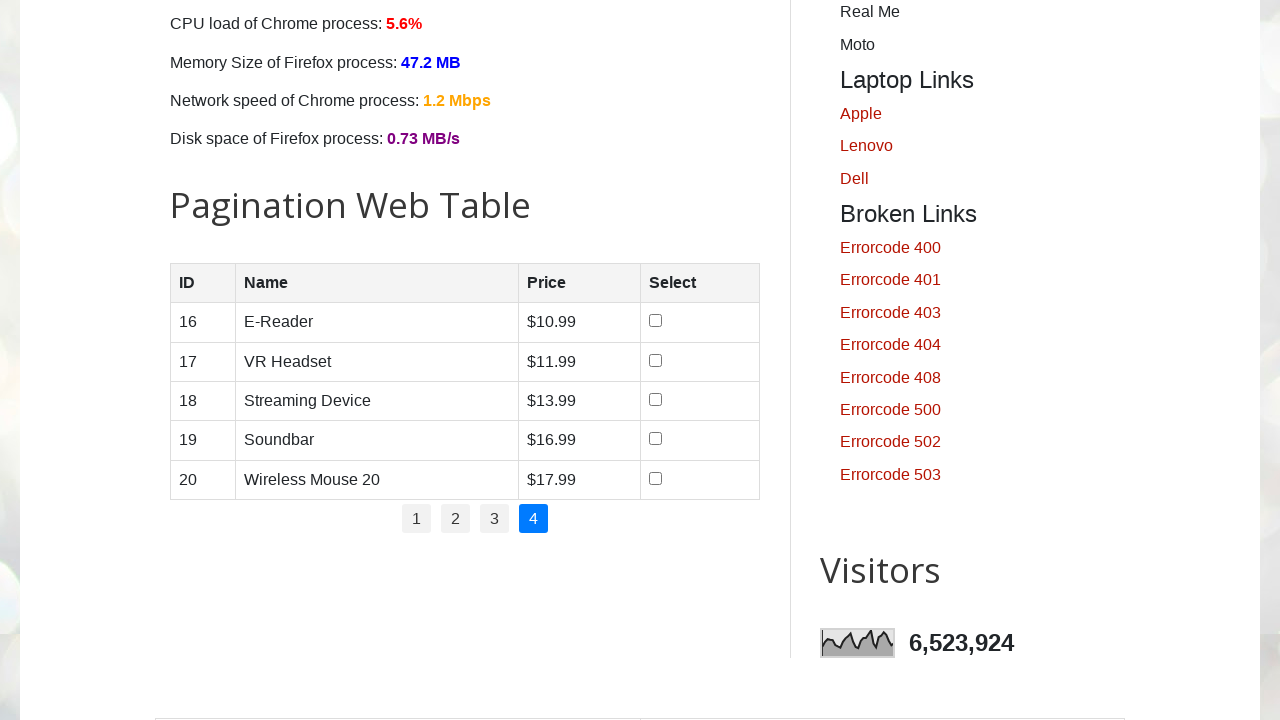

Read cell [2][0] content: '18'
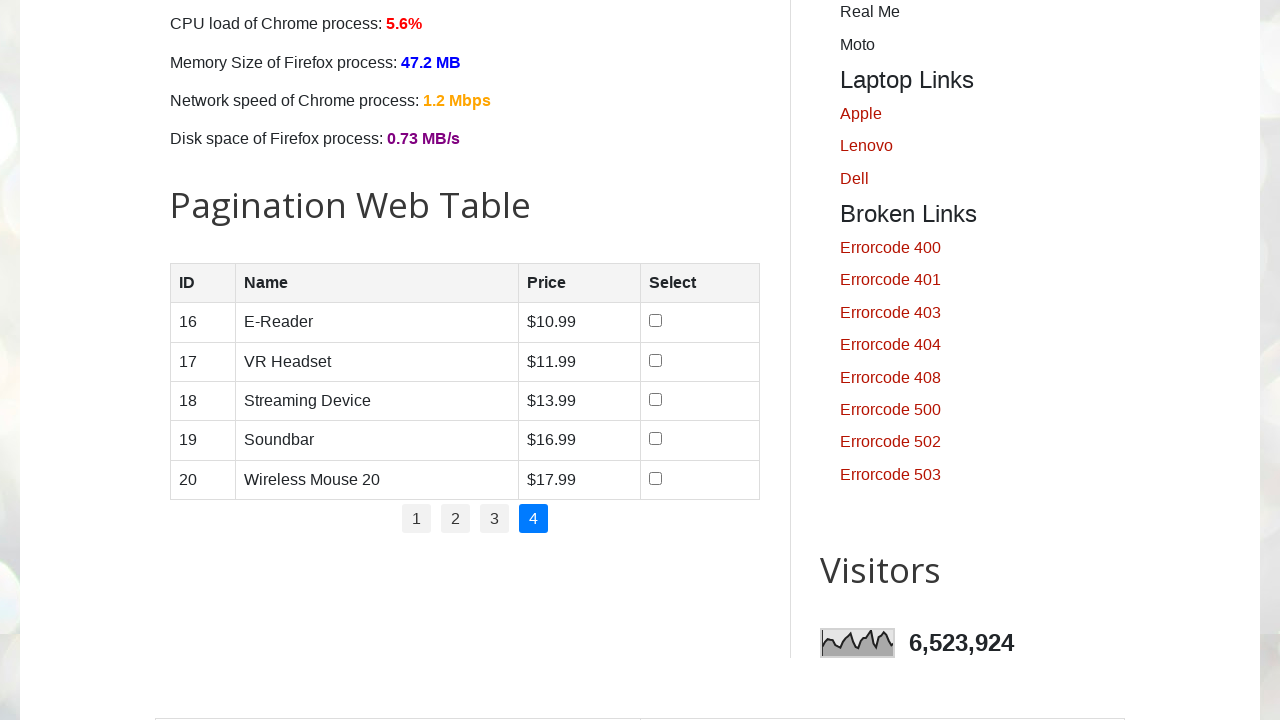

Read cell [2][1] content: 'Streaming Device'
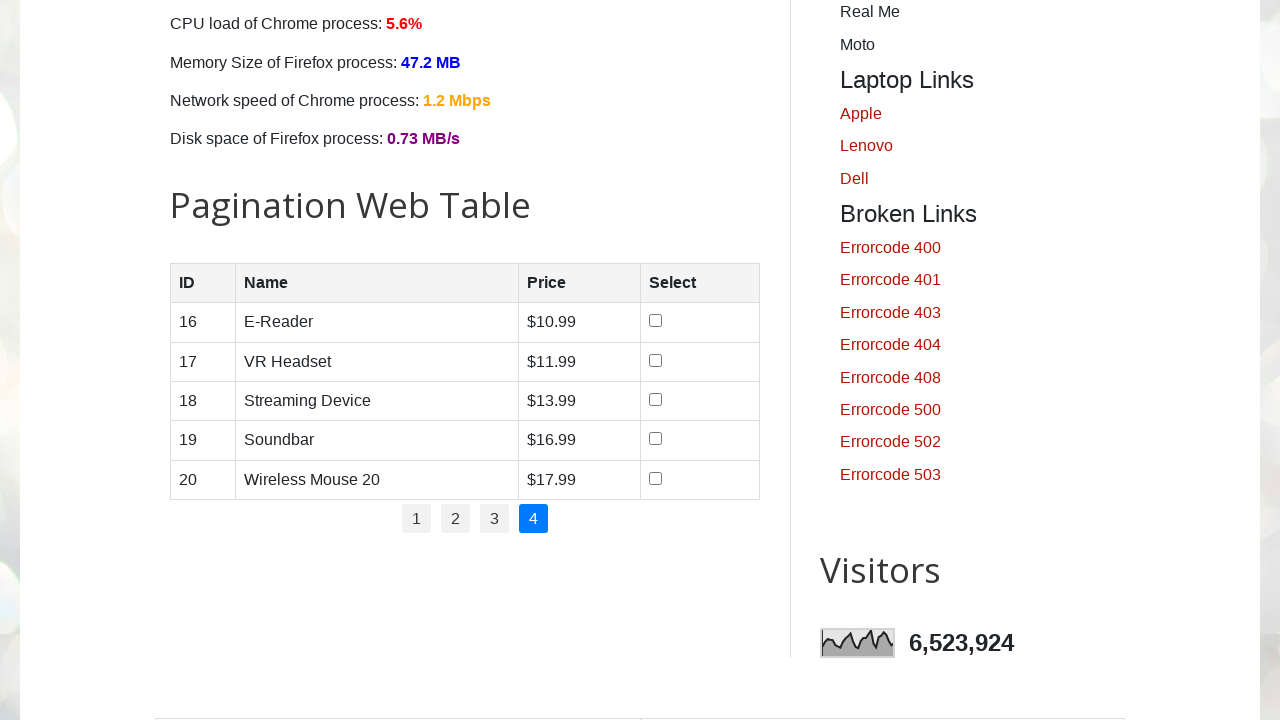

Found and selected product 'Streaming Device' - clicked checkbox at (656, 399) on #productTable >> tbody tr >> nth=2 >> input
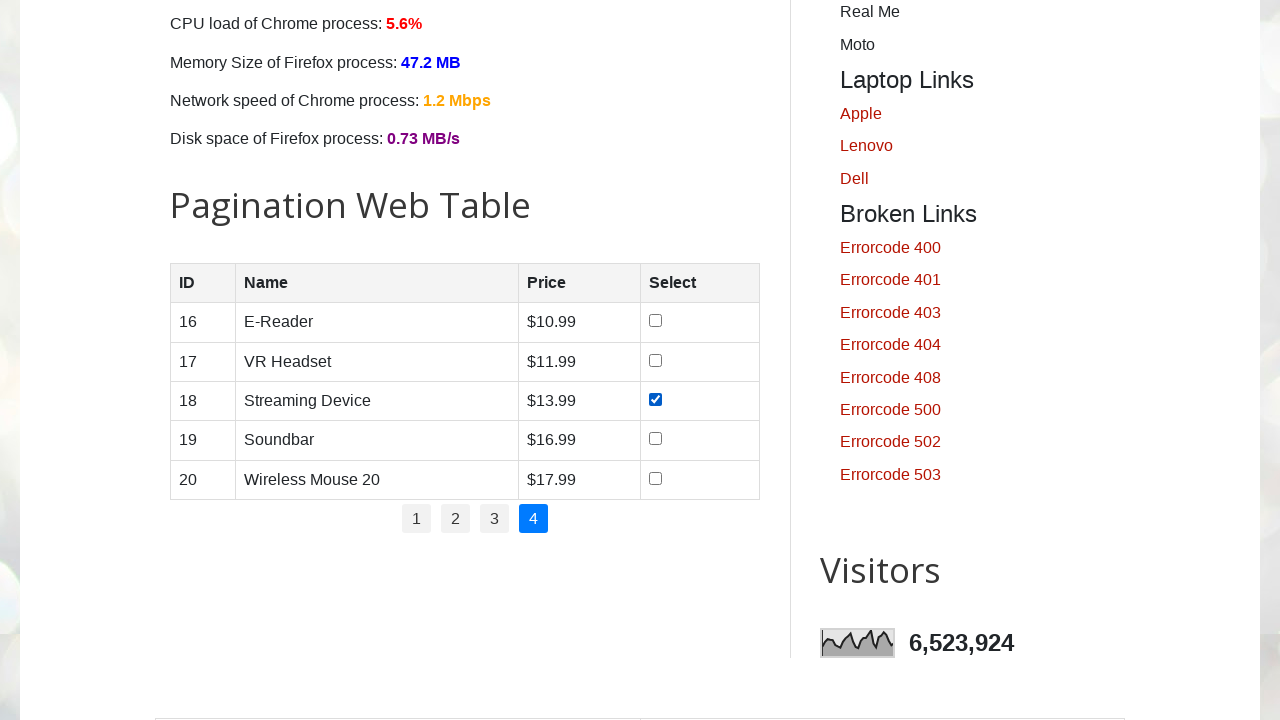

Waited 500ms after selection
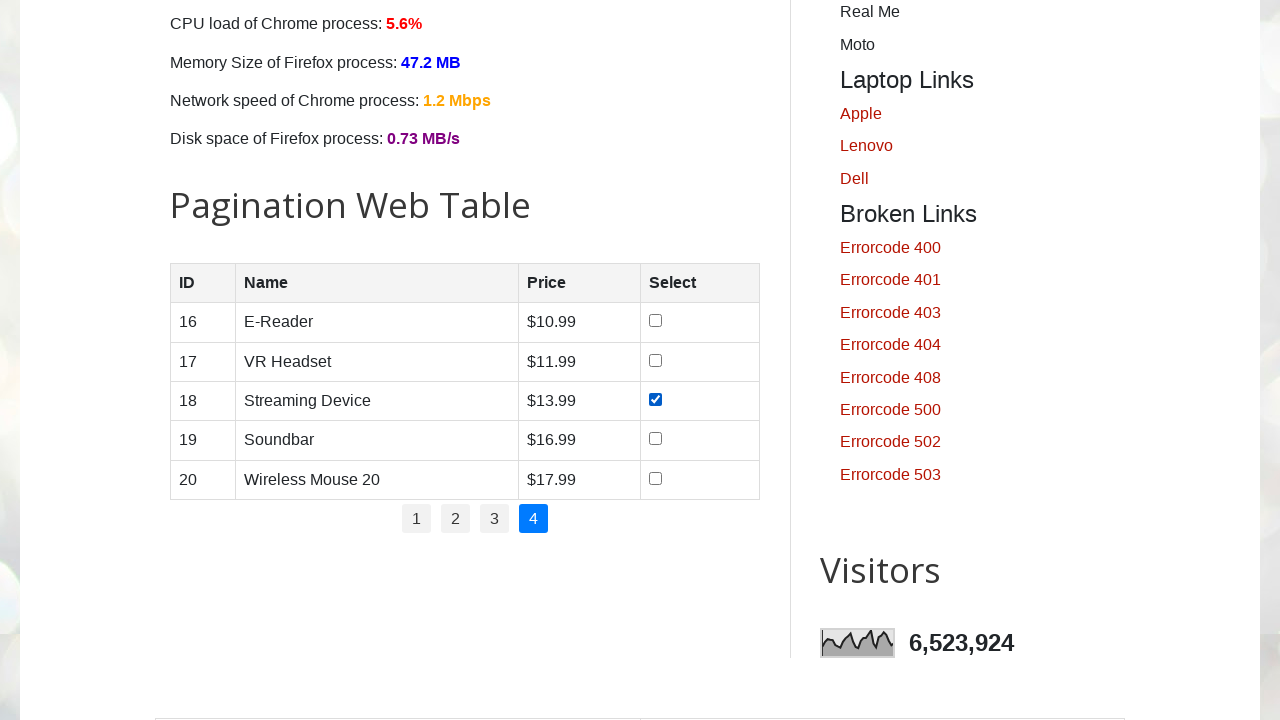

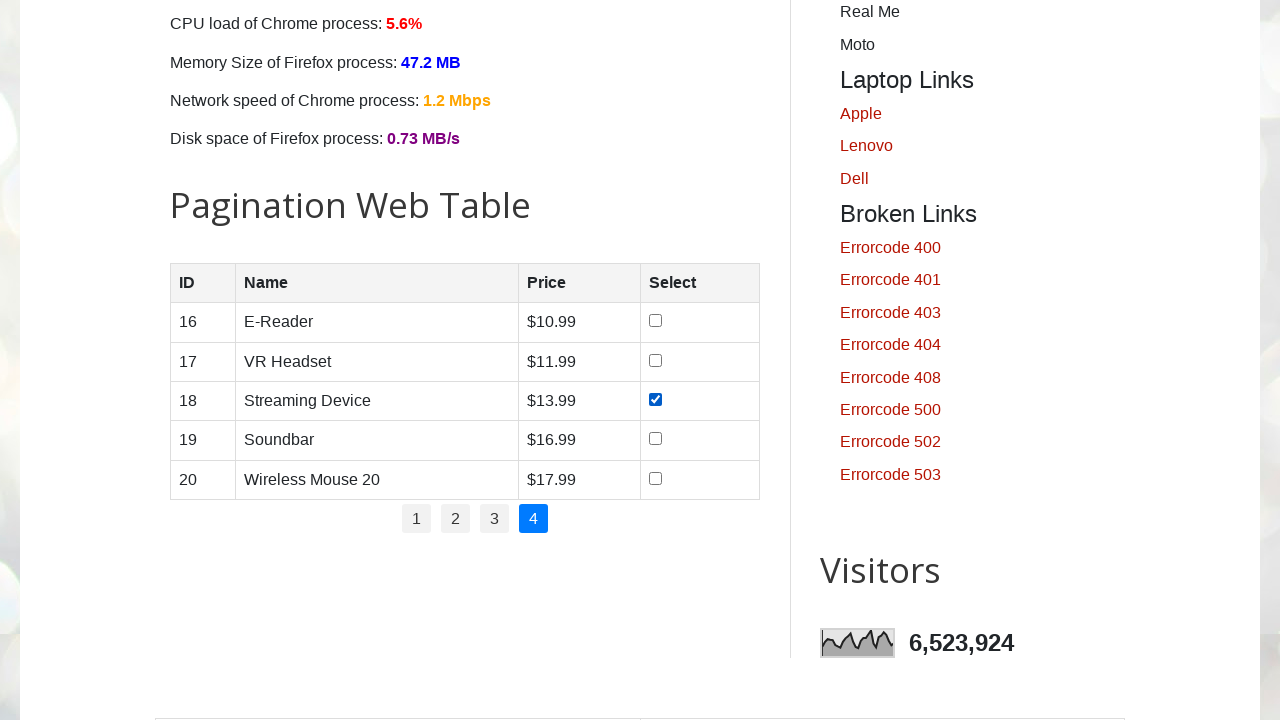